Tests lazy-loading/infinite scroll functionality on a news debunking website by scrolling to the bottom of the page multiple times to trigger AJAX content loading.

Starting URL: http://piyao.sina.cn/

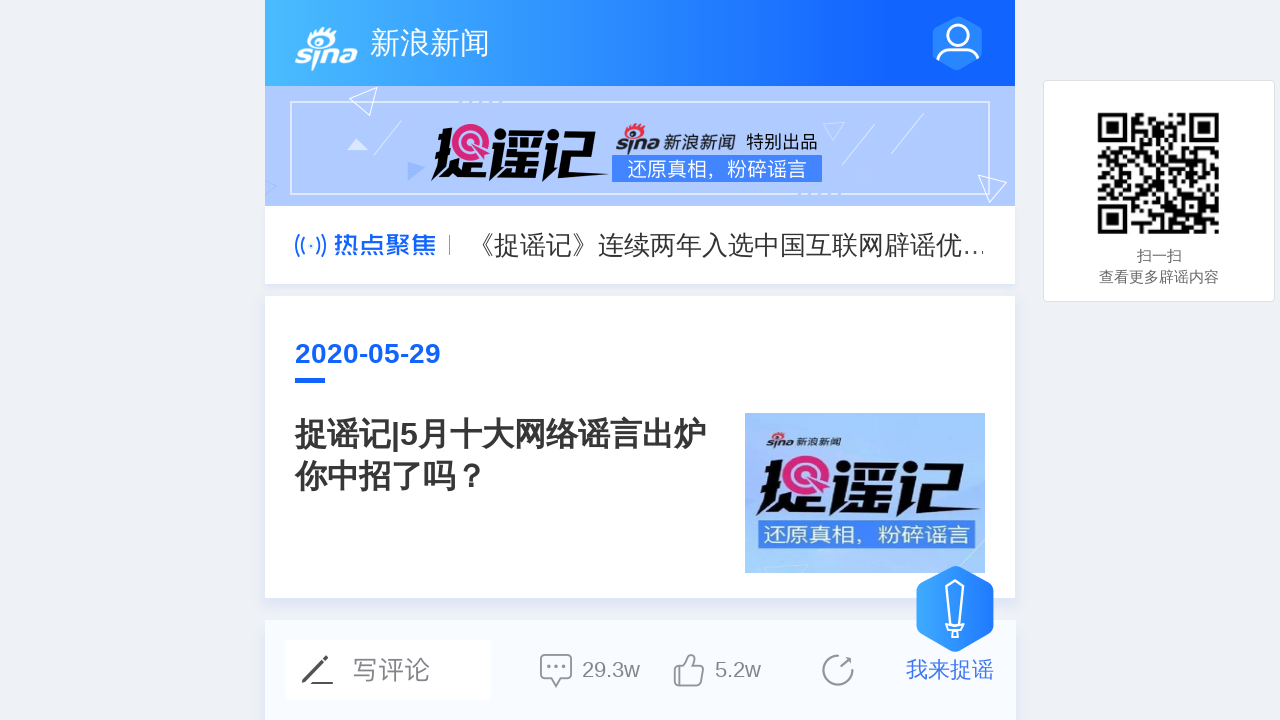

Waited for initial page content to load (networkidle state)
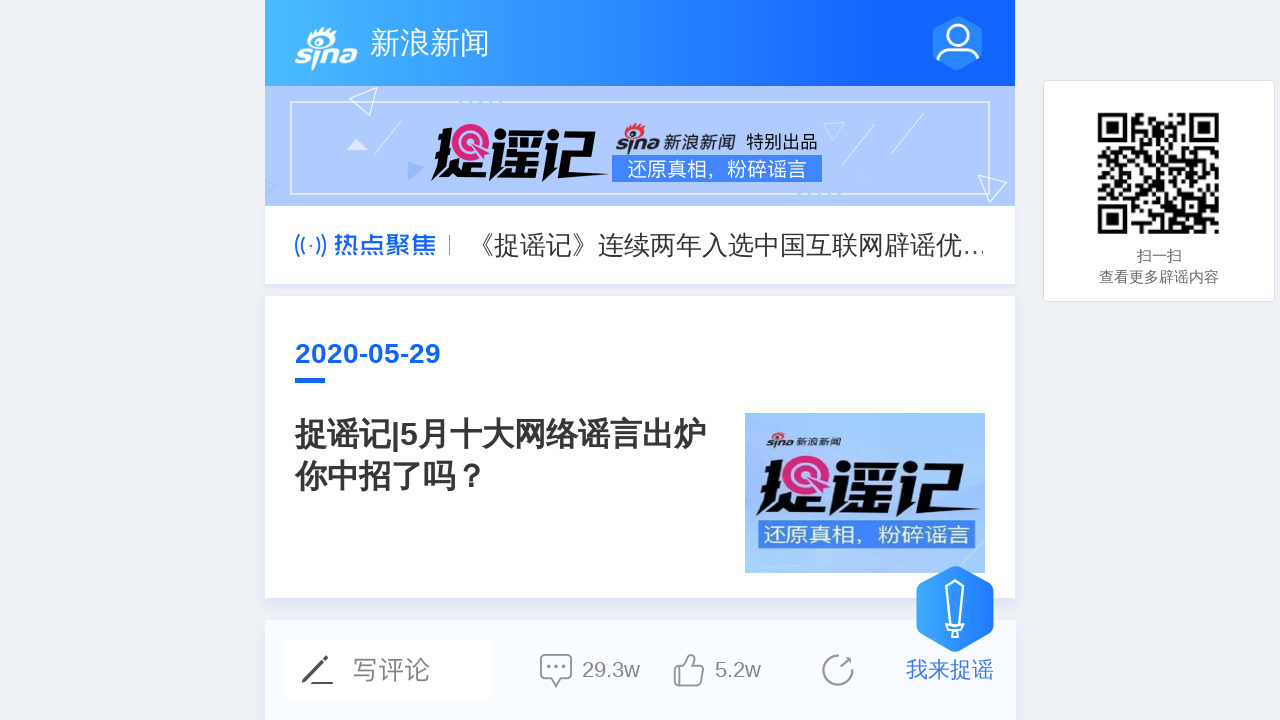

Scrolled to bottom of page (iteration 1/40)
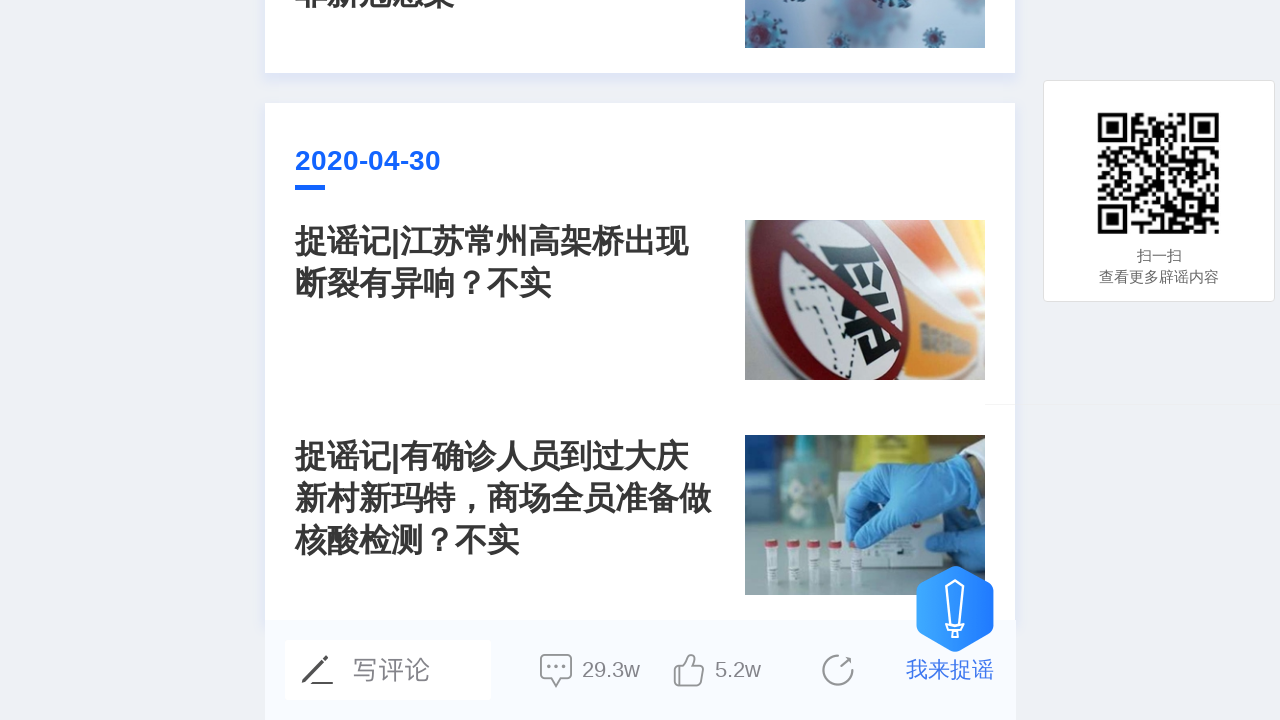

Waited 2 seconds for AJAX content to load (iteration 1/40)
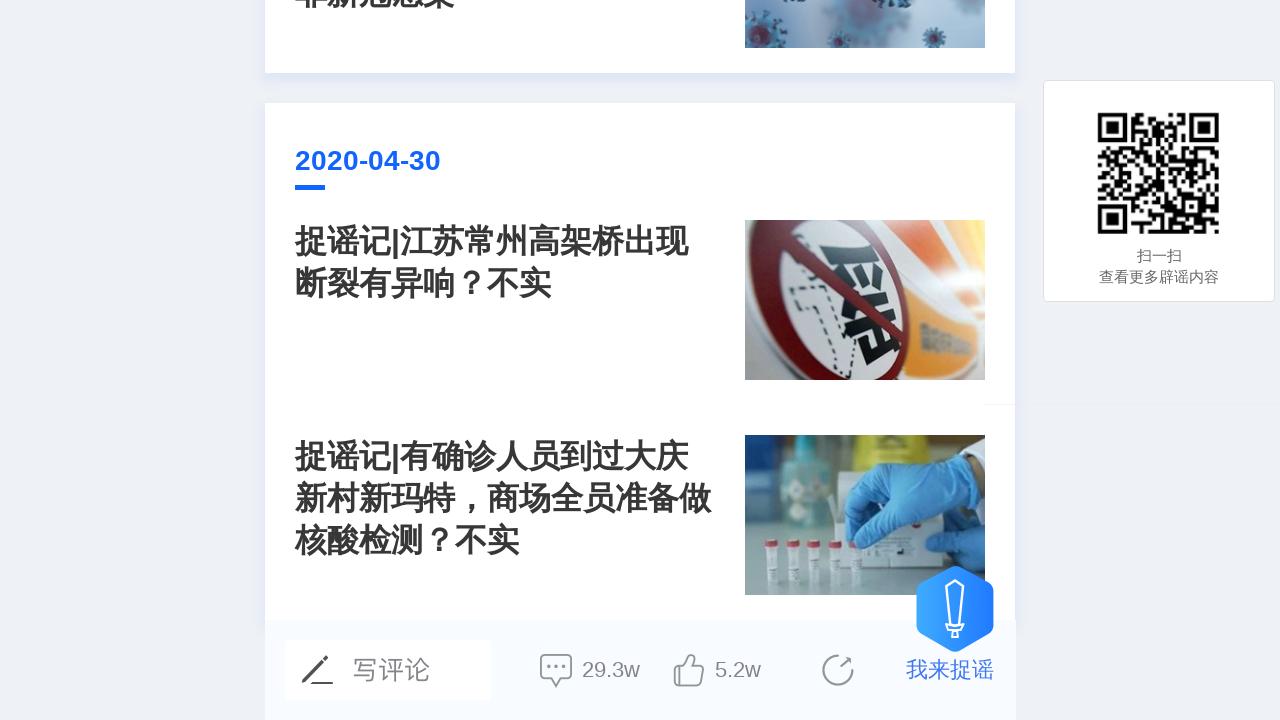

Scrolled to bottom of page (iteration 2/40)
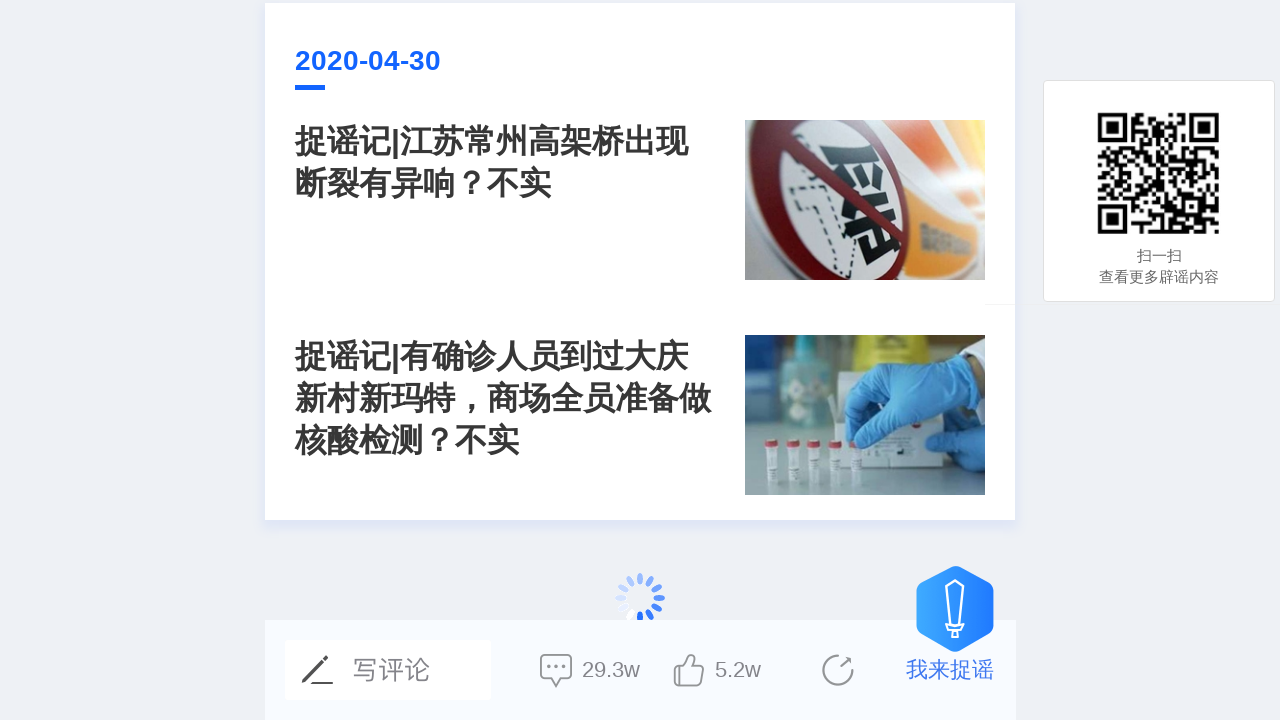

Waited 2 seconds for AJAX content to load (iteration 2/40)
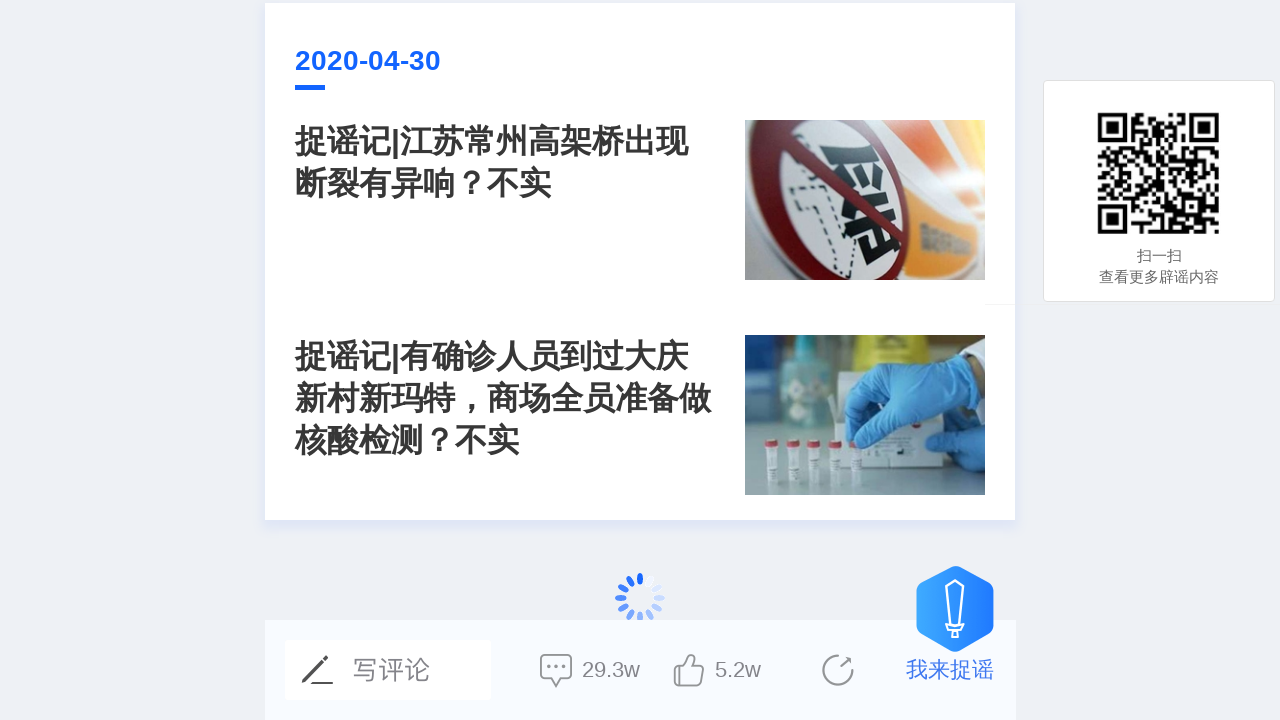

Scrolled to bottom of page (iteration 3/40)
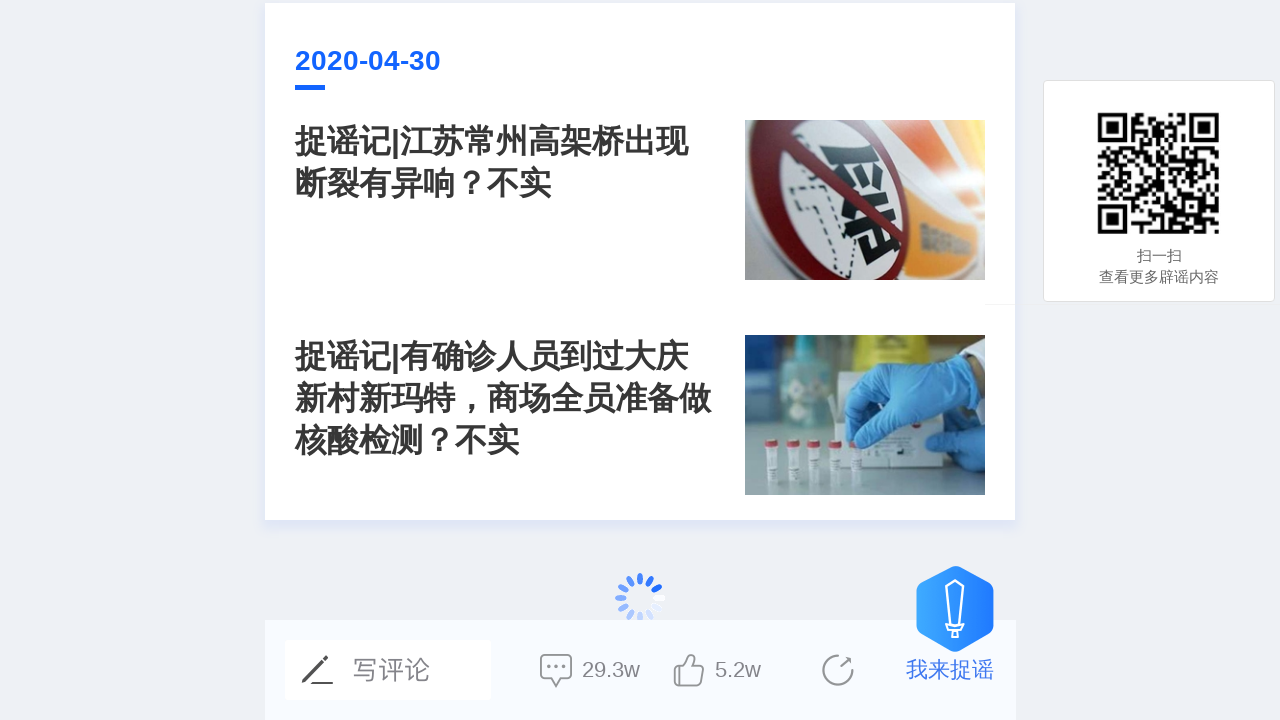

Waited 2 seconds for AJAX content to load (iteration 3/40)
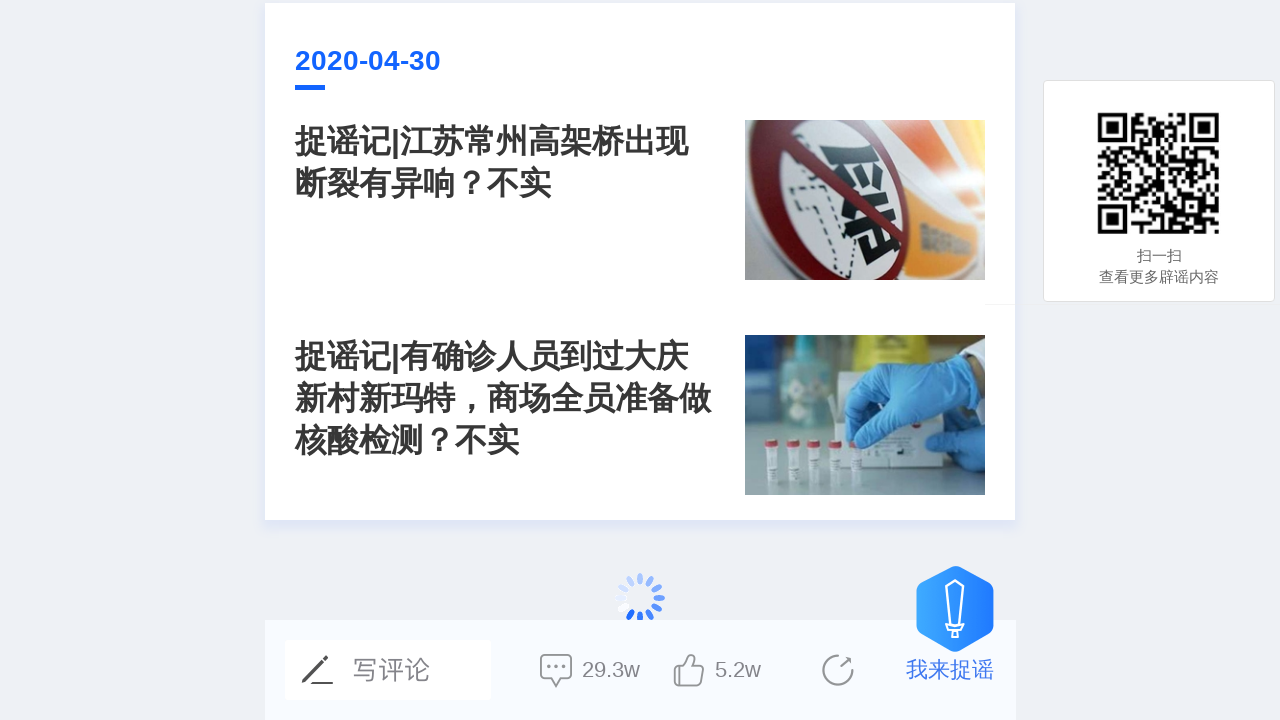

Scrolled to bottom of page (iteration 4/40)
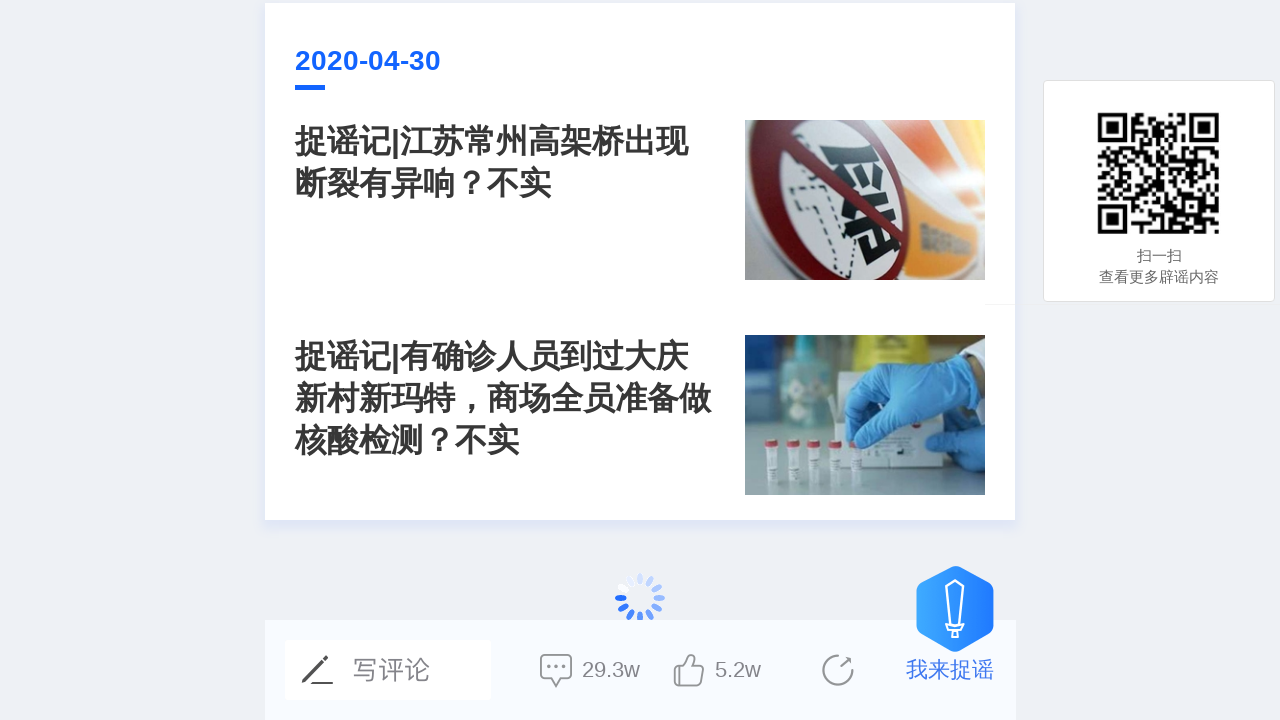

Waited 2 seconds for AJAX content to load (iteration 4/40)
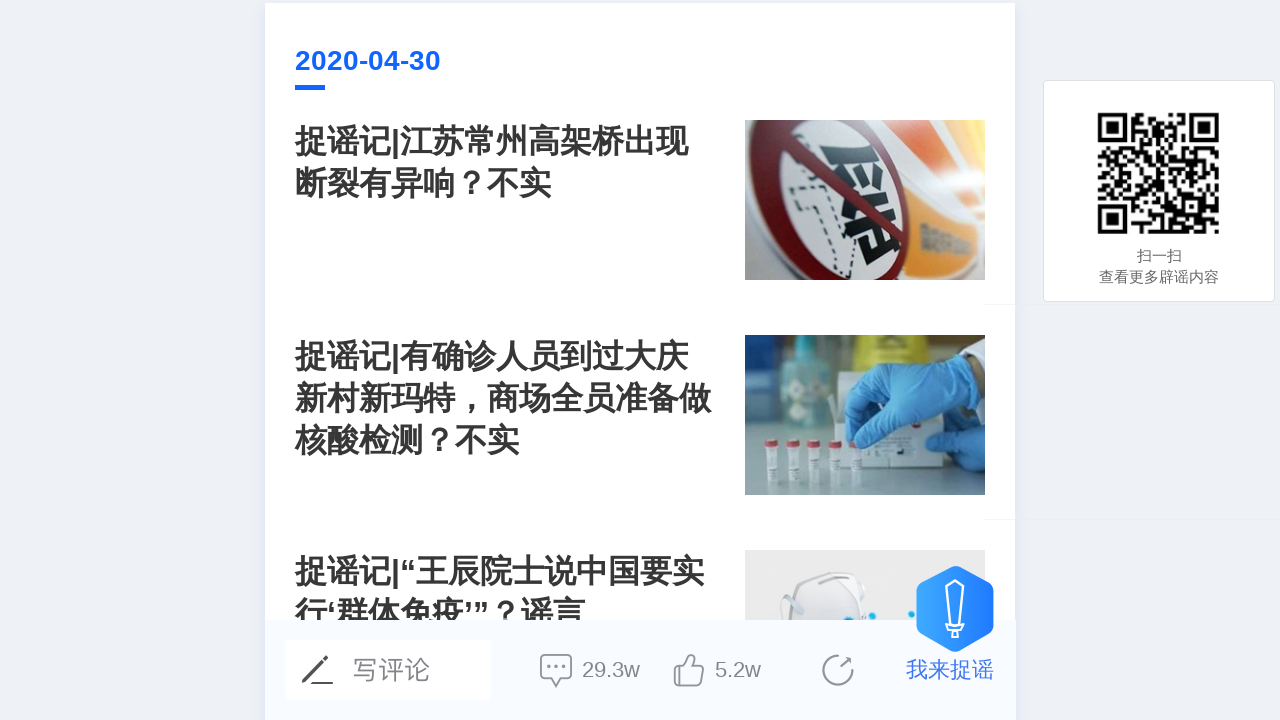

Scrolled to bottom of page (iteration 5/40)
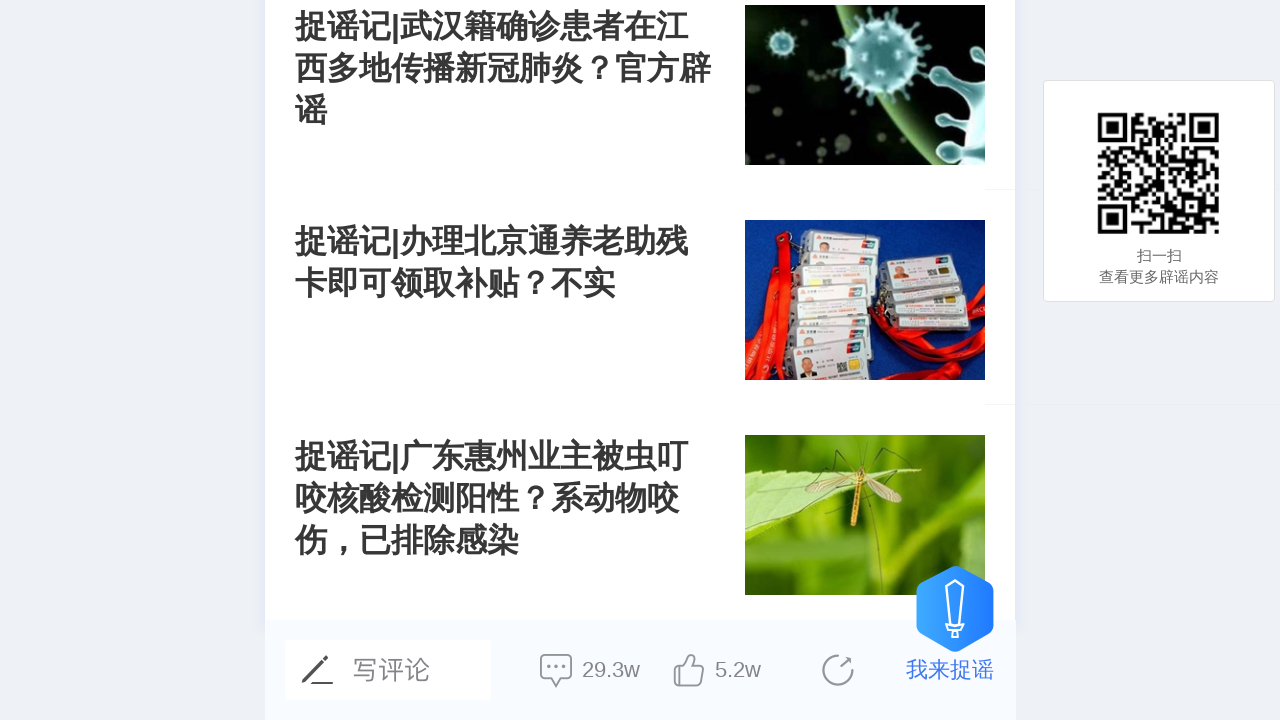

Waited 2 seconds for AJAX content to load (iteration 5/40)
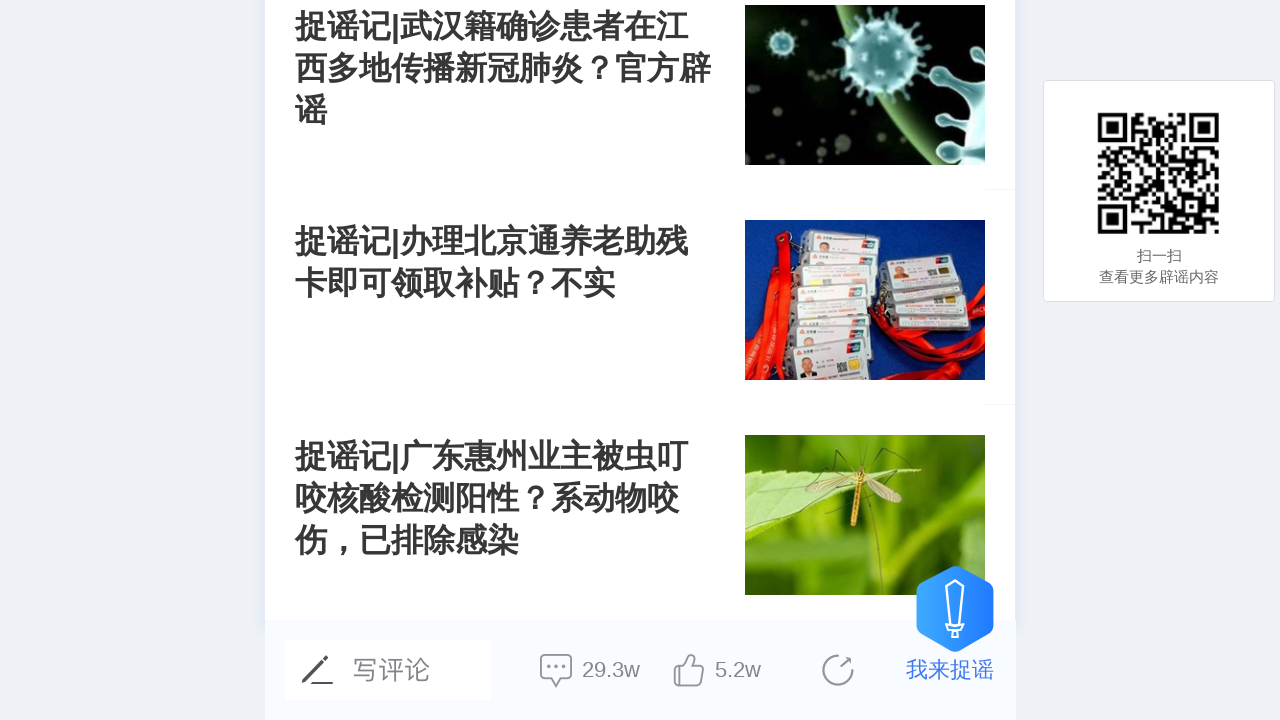

Scrolled to bottom of page (iteration 6/40)
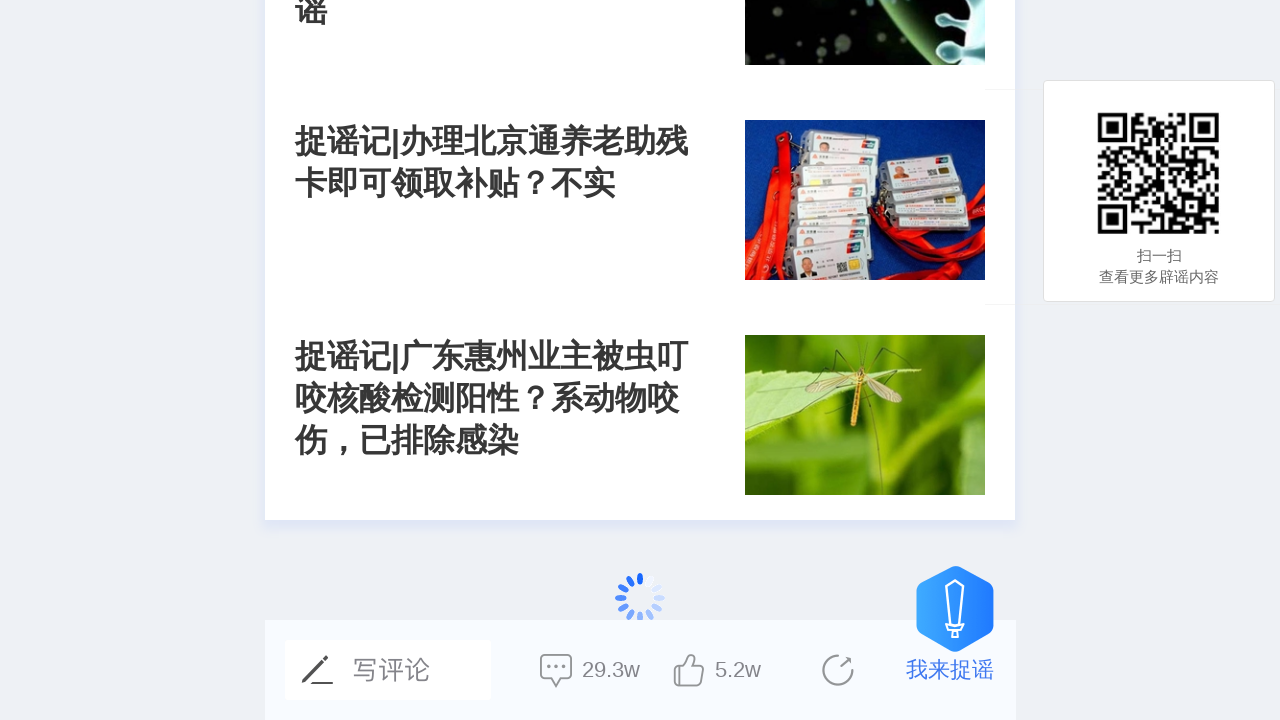

Waited 2 seconds for AJAX content to load (iteration 6/40)
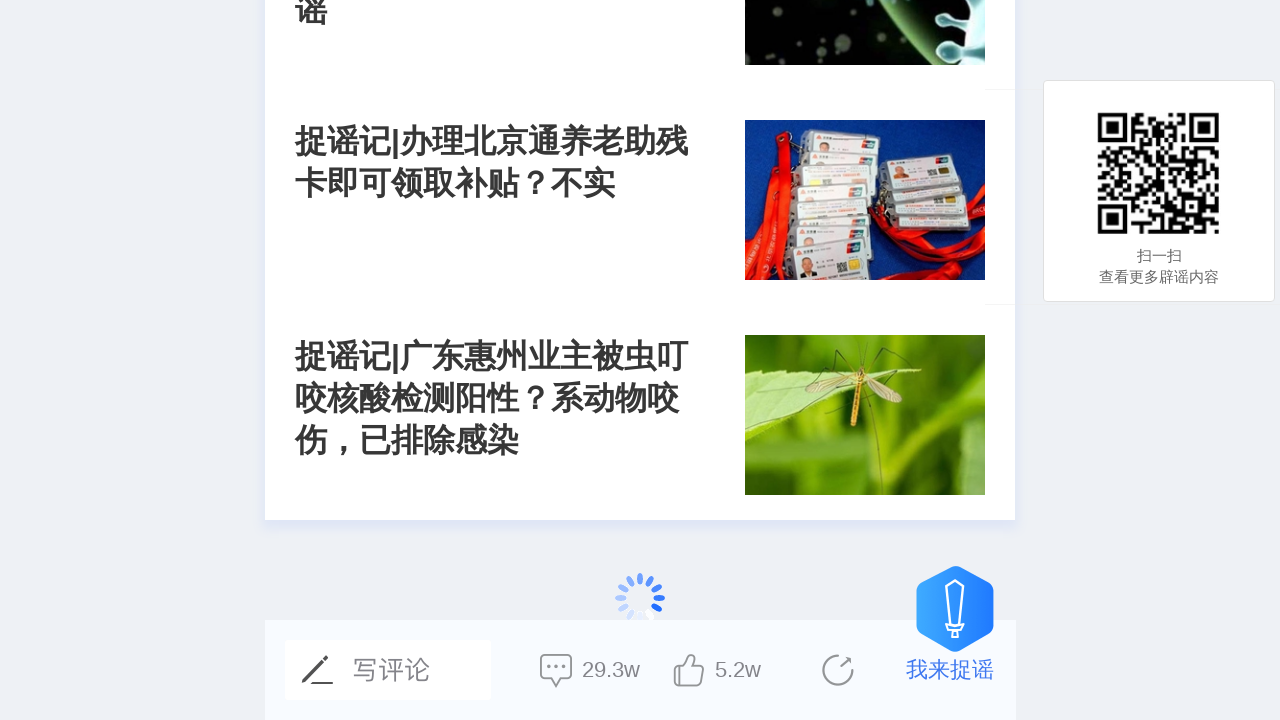

Scrolled to bottom of page (iteration 7/40)
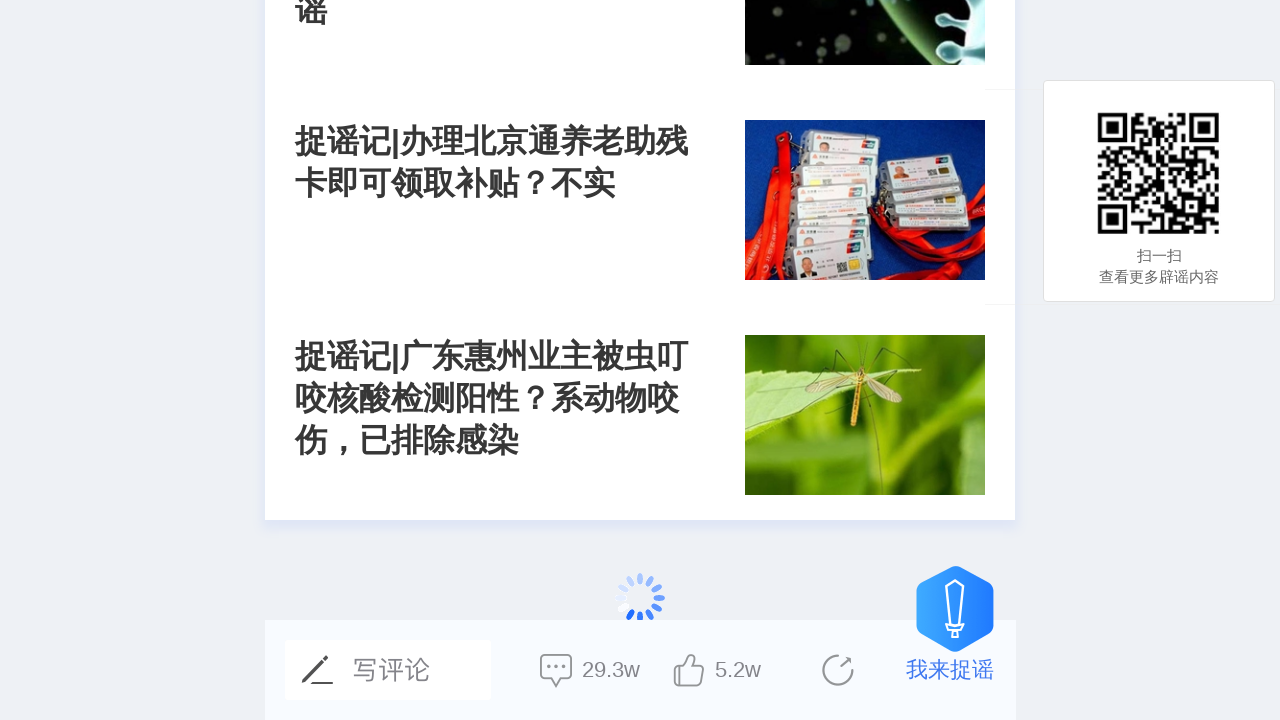

Waited 2 seconds for AJAX content to load (iteration 7/40)
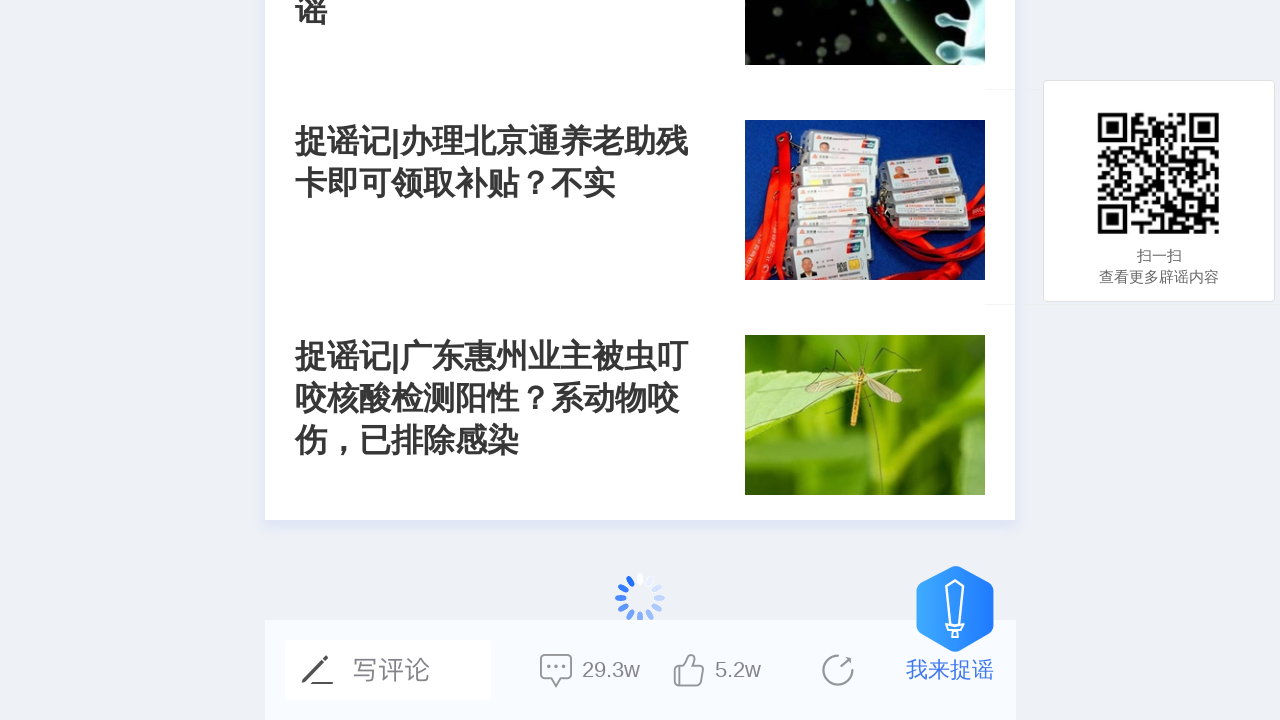

Scrolled to bottom of page (iteration 8/40)
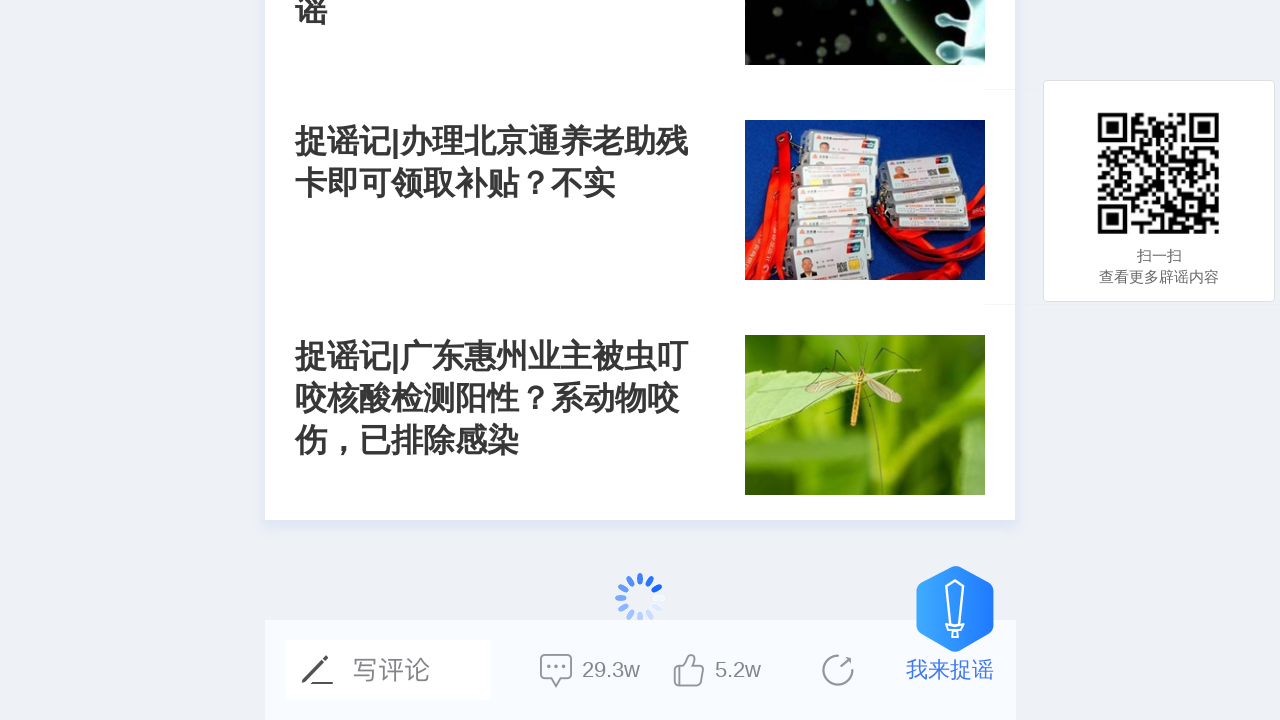

Waited 2 seconds for AJAX content to load (iteration 8/40)
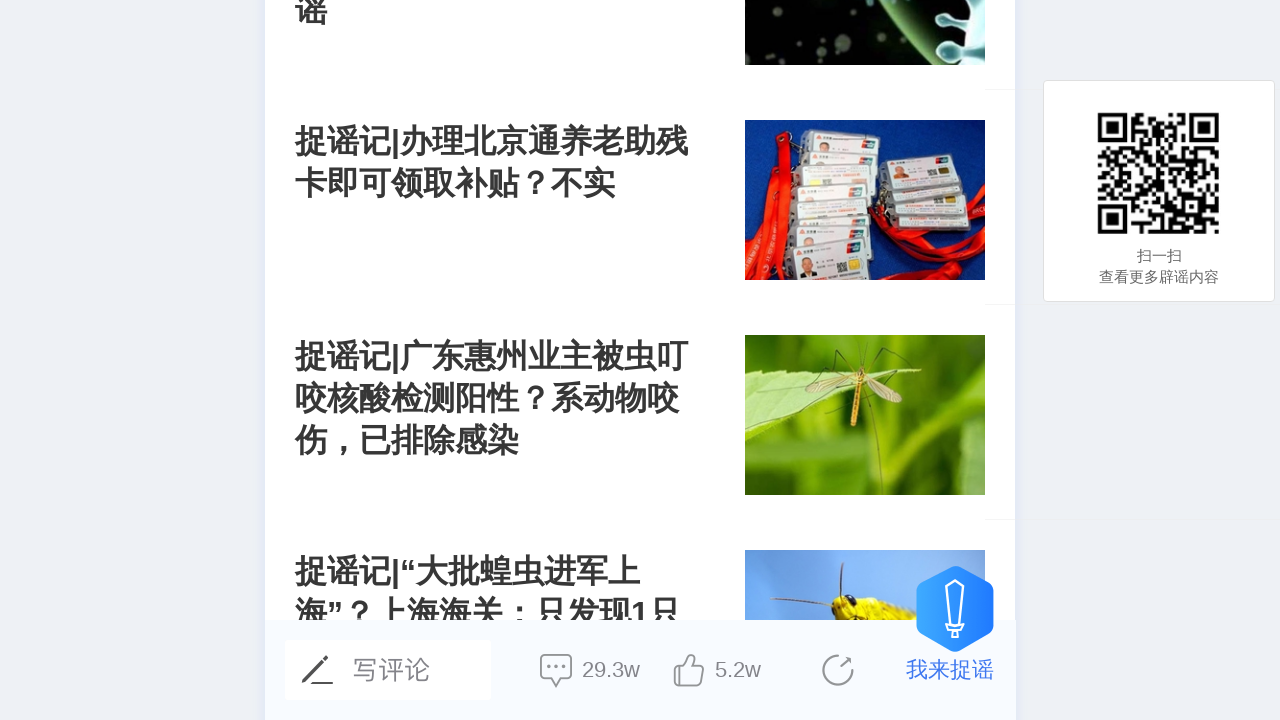

Scrolled to bottom of page (iteration 9/40)
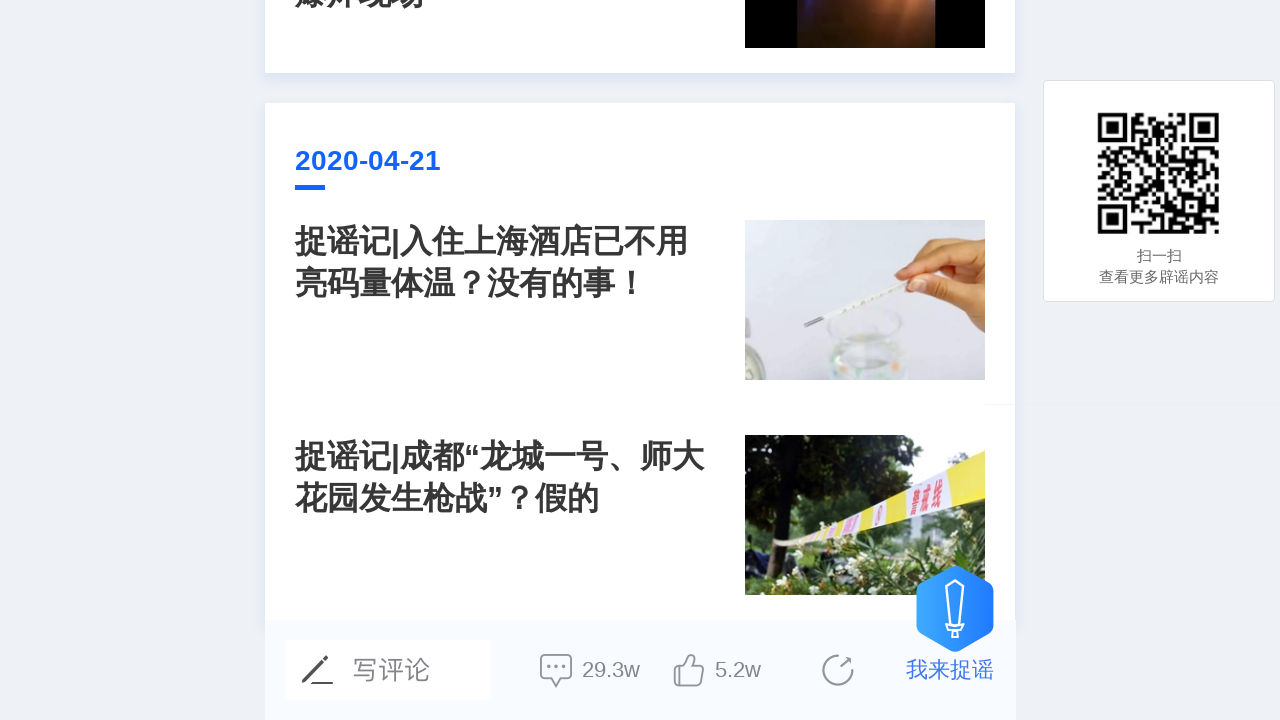

Waited 2 seconds for AJAX content to load (iteration 9/40)
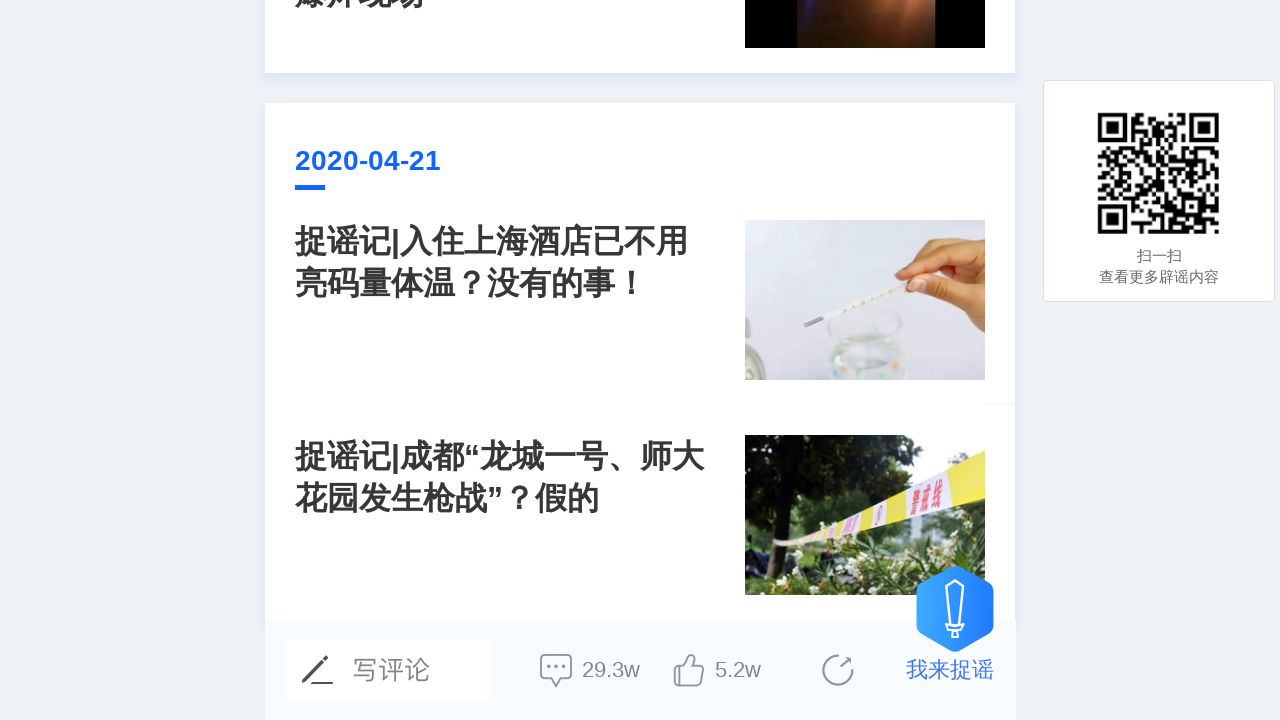

Scrolled to bottom of page (iteration 10/40)
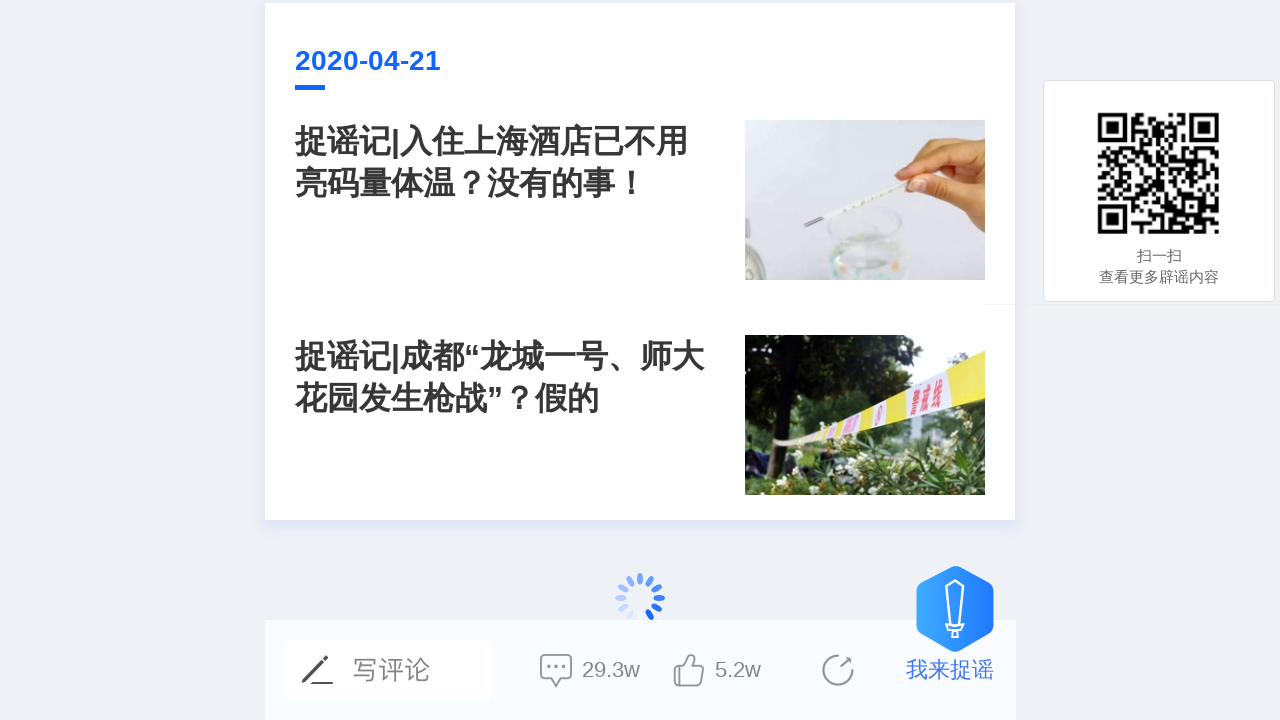

Waited 2 seconds for AJAX content to load (iteration 10/40)
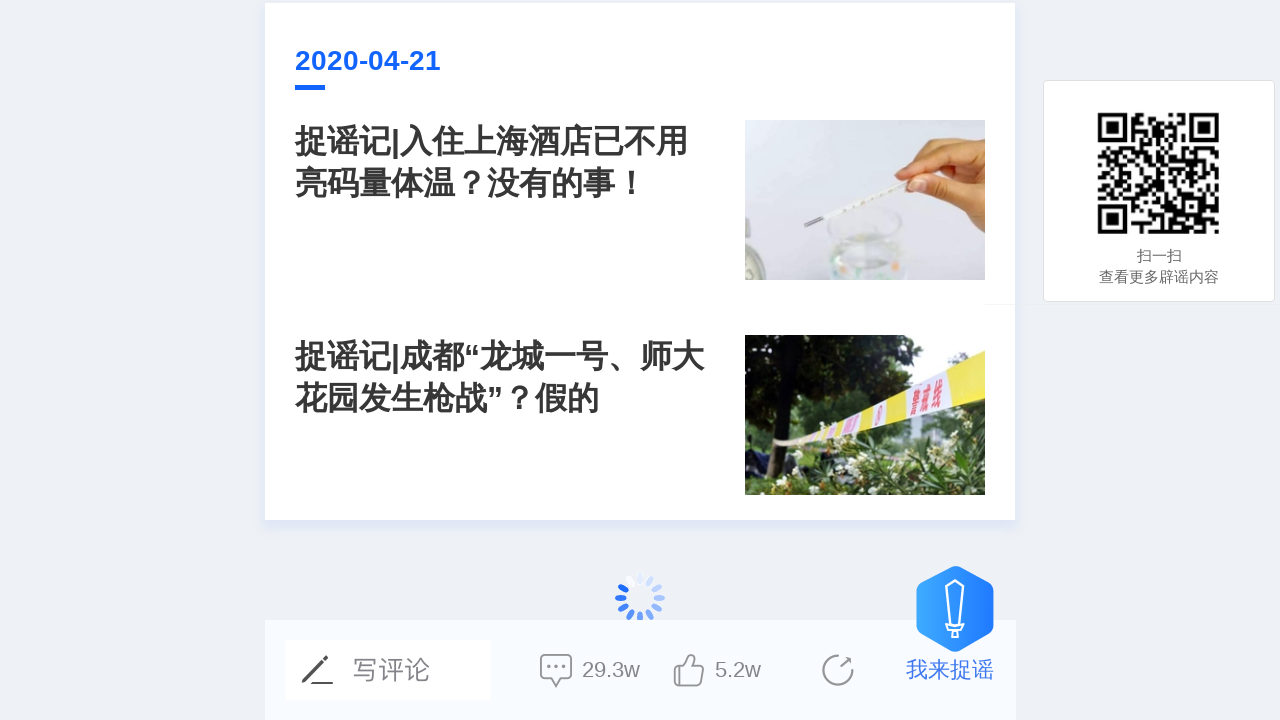

Scrolled to bottom of page (iteration 11/40)
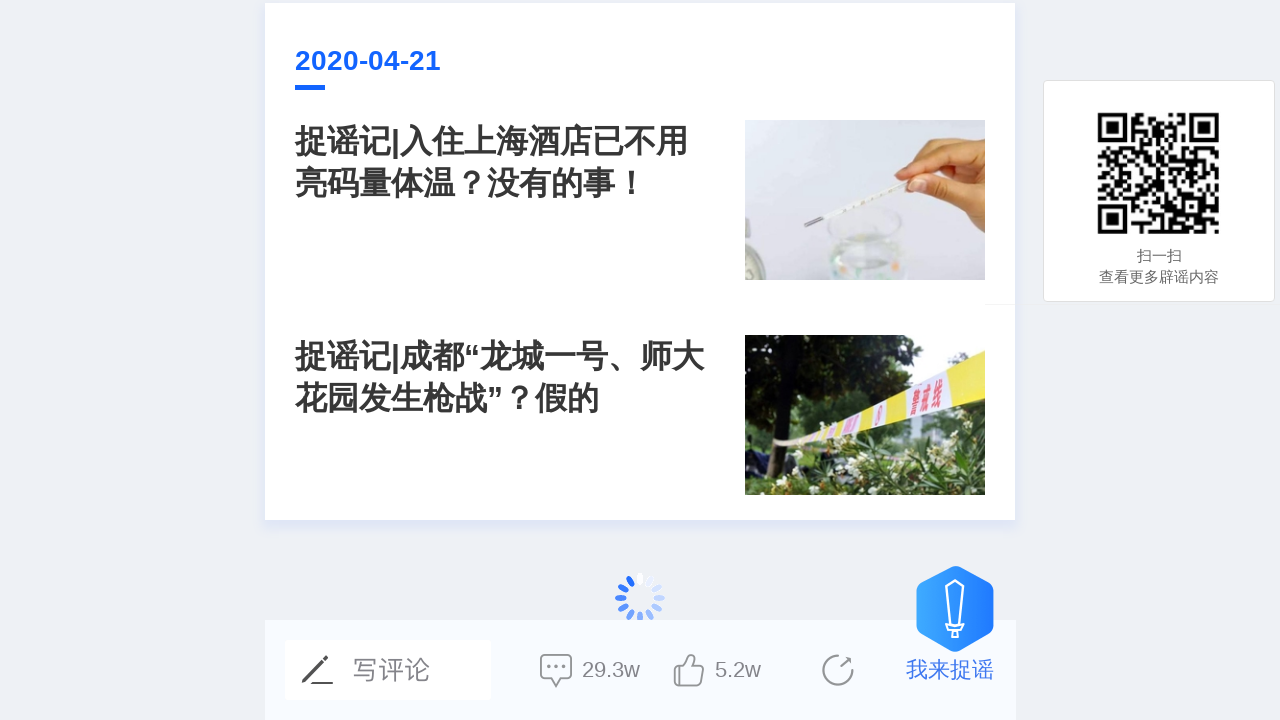

Waited 2 seconds for AJAX content to load (iteration 11/40)
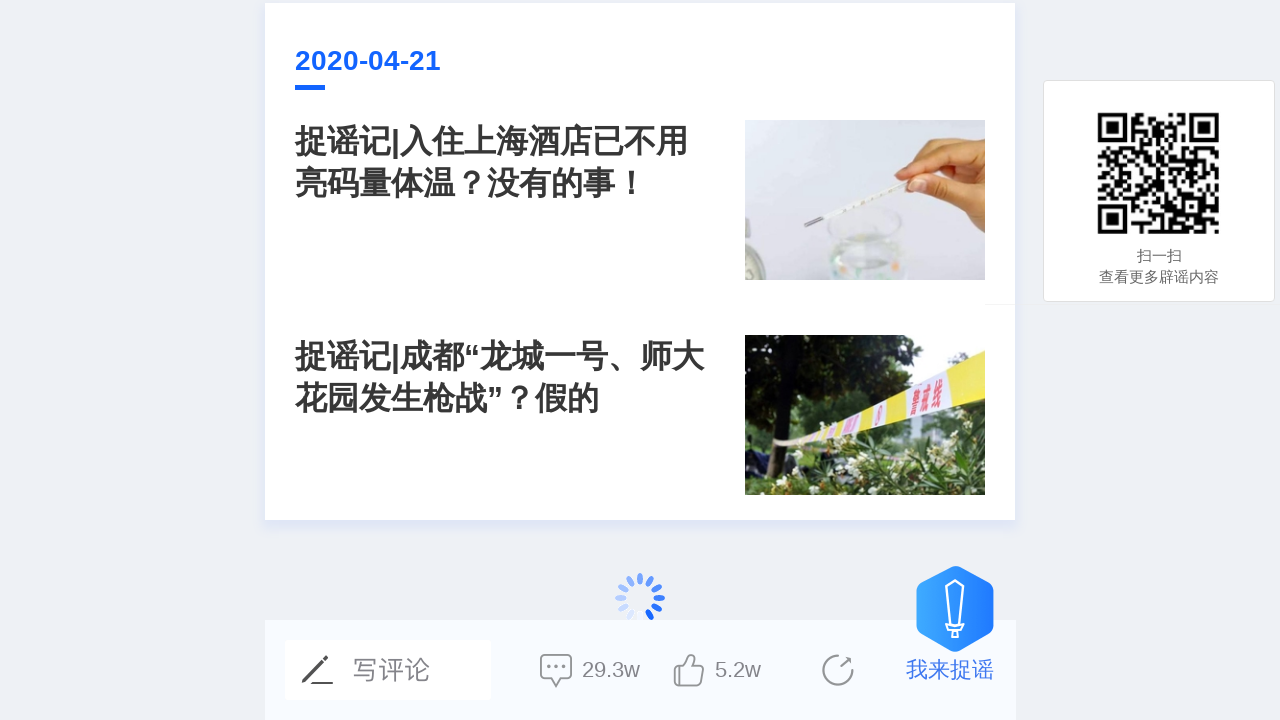

Scrolled to bottom of page (iteration 12/40)
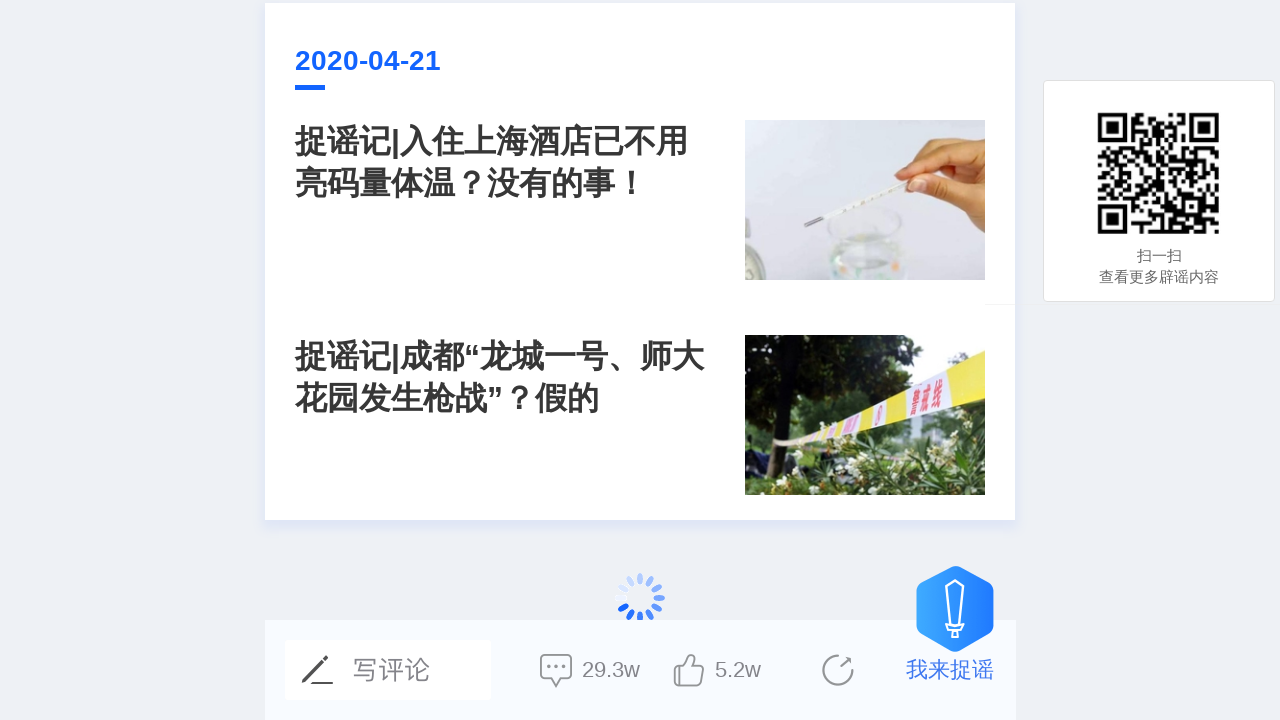

Waited 2 seconds for AJAX content to load (iteration 12/40)
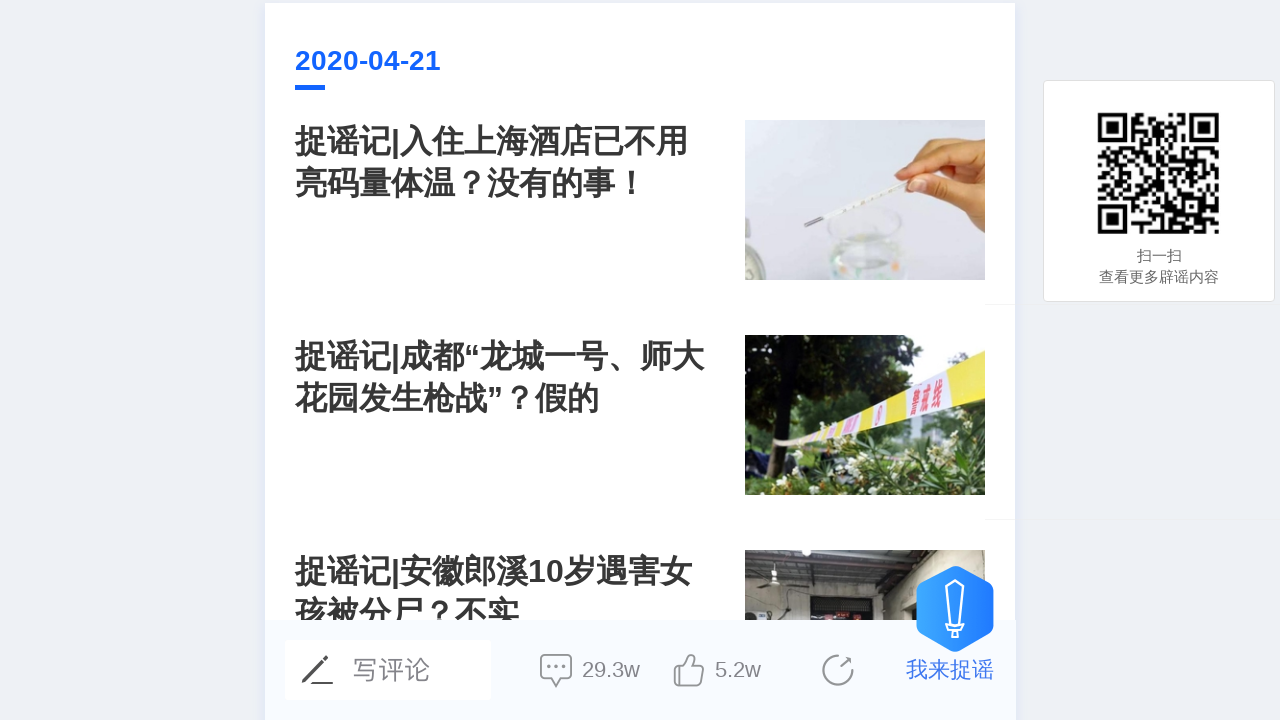

Scrolled to bottom of page (iteration 13/40)
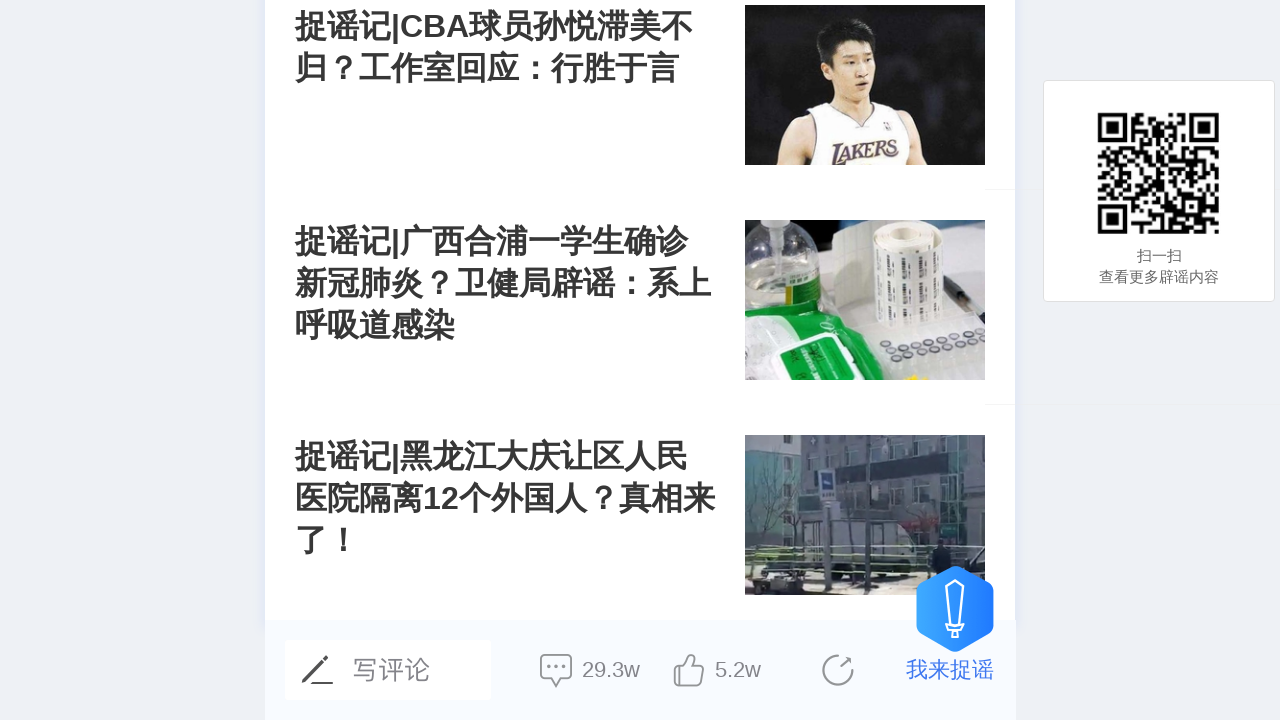

Waited 2 seconds for AJAX content to load (iteration 13/40)
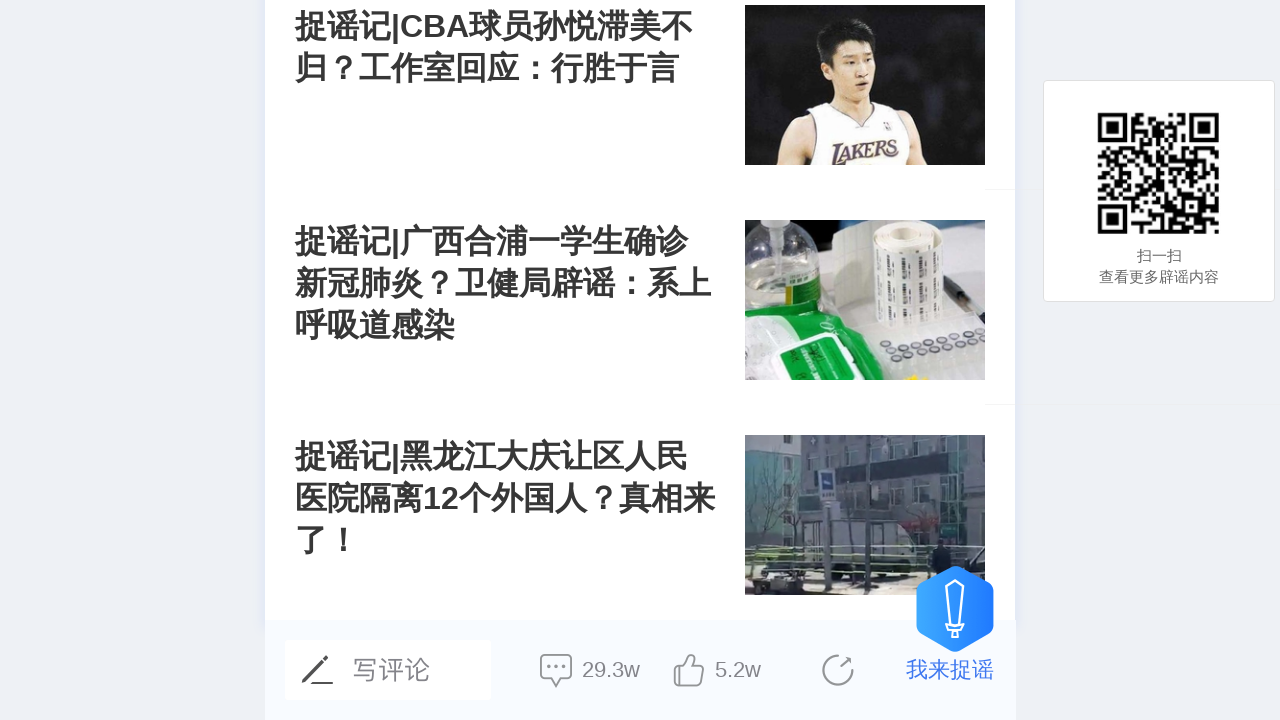

Scrolled to bottom of page (iteration 14/40)
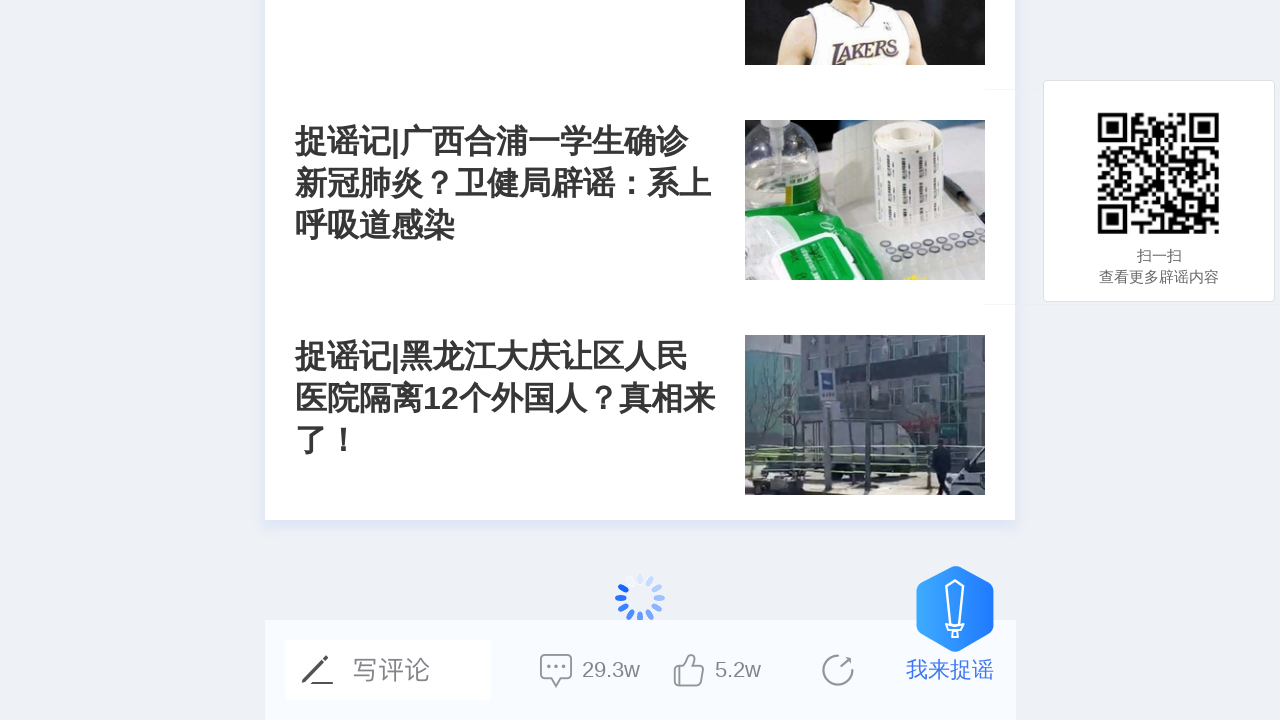

Waited 2 seconds for AJAX content to load (iteration 14/40)
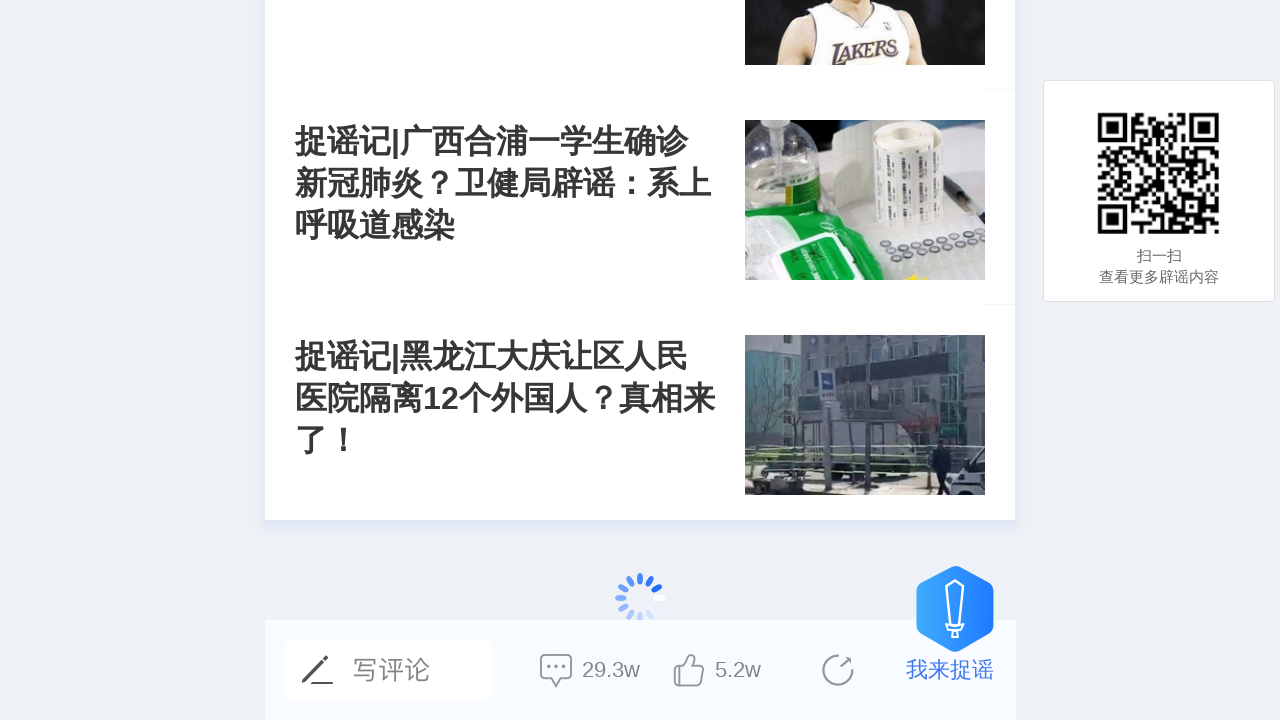

Scrolled to bottom of page (iteration 15/40)
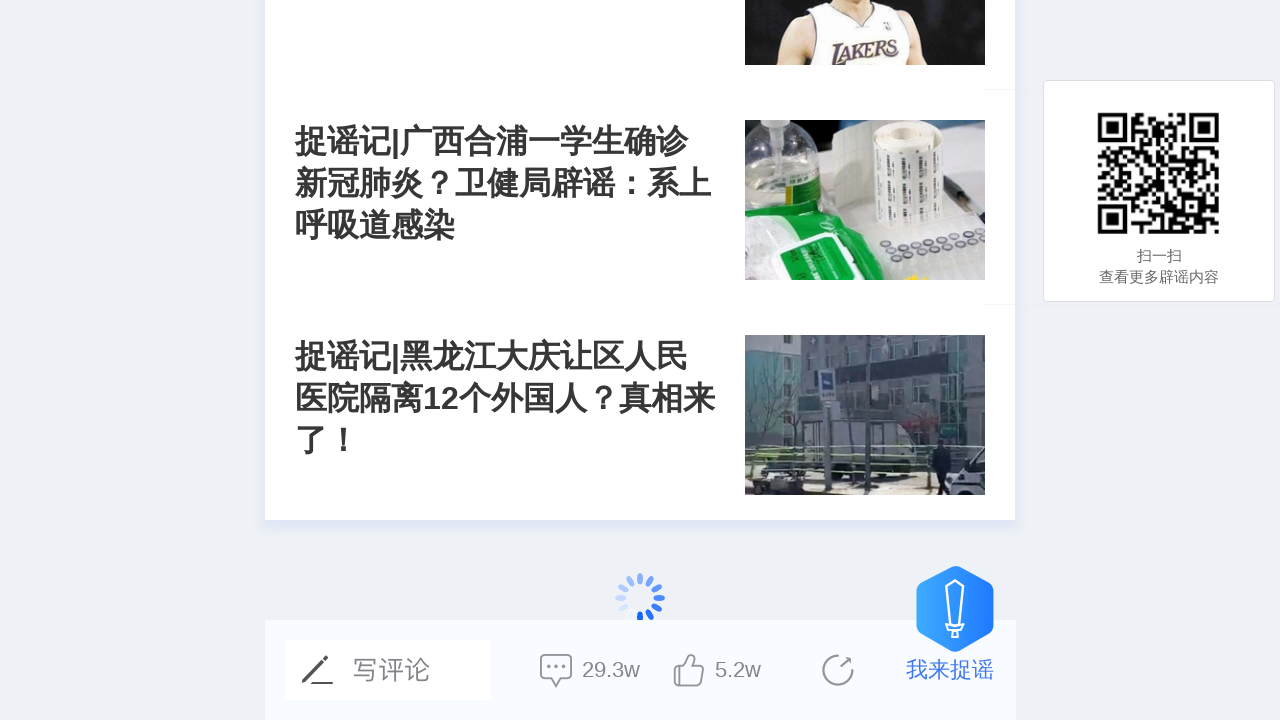

Waited 2 seconds for AJAX content to load (iteration 15/40)
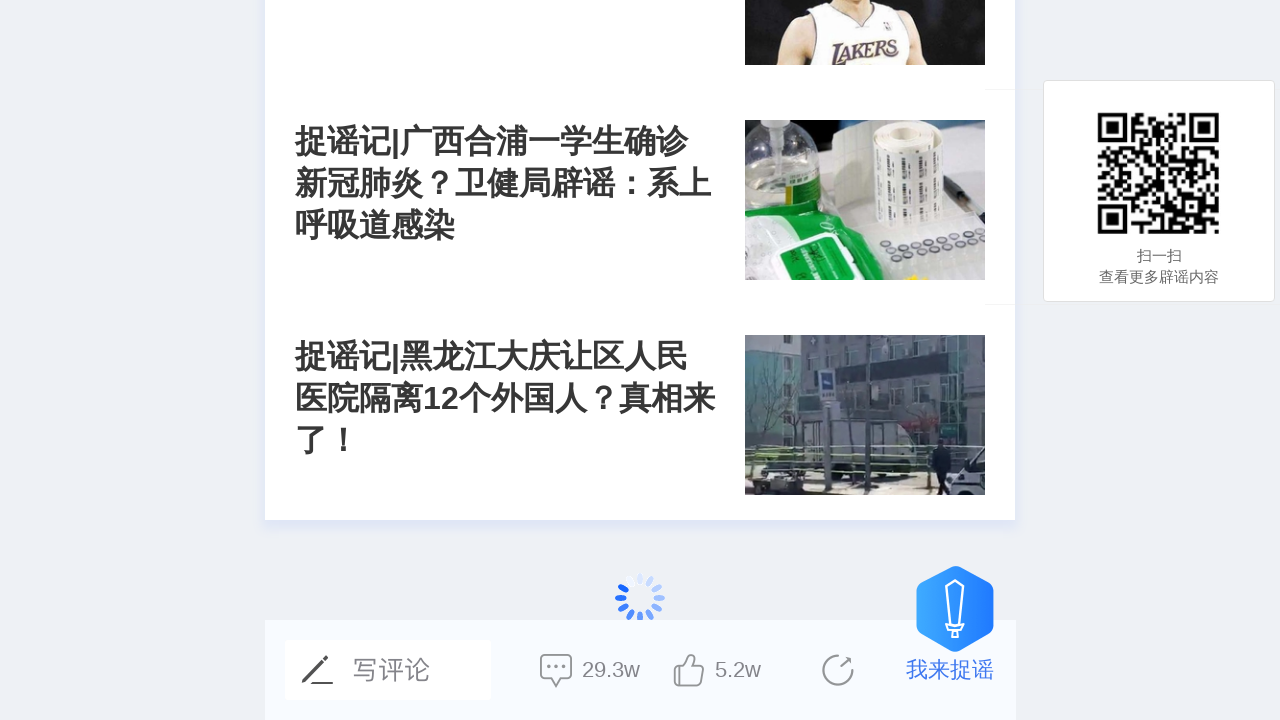

Scrolled to bottom of page (iteration 16/40)
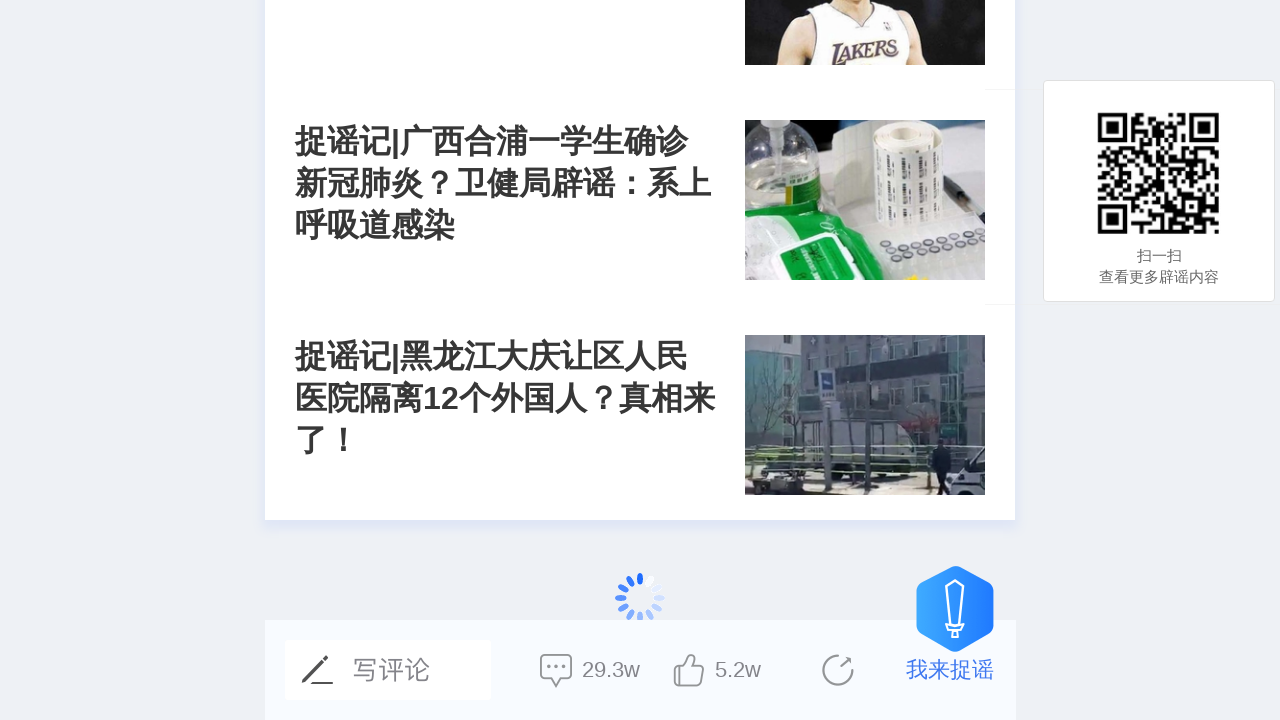

Waited 2 seconds for AJAX content to load (iteration 16/40)
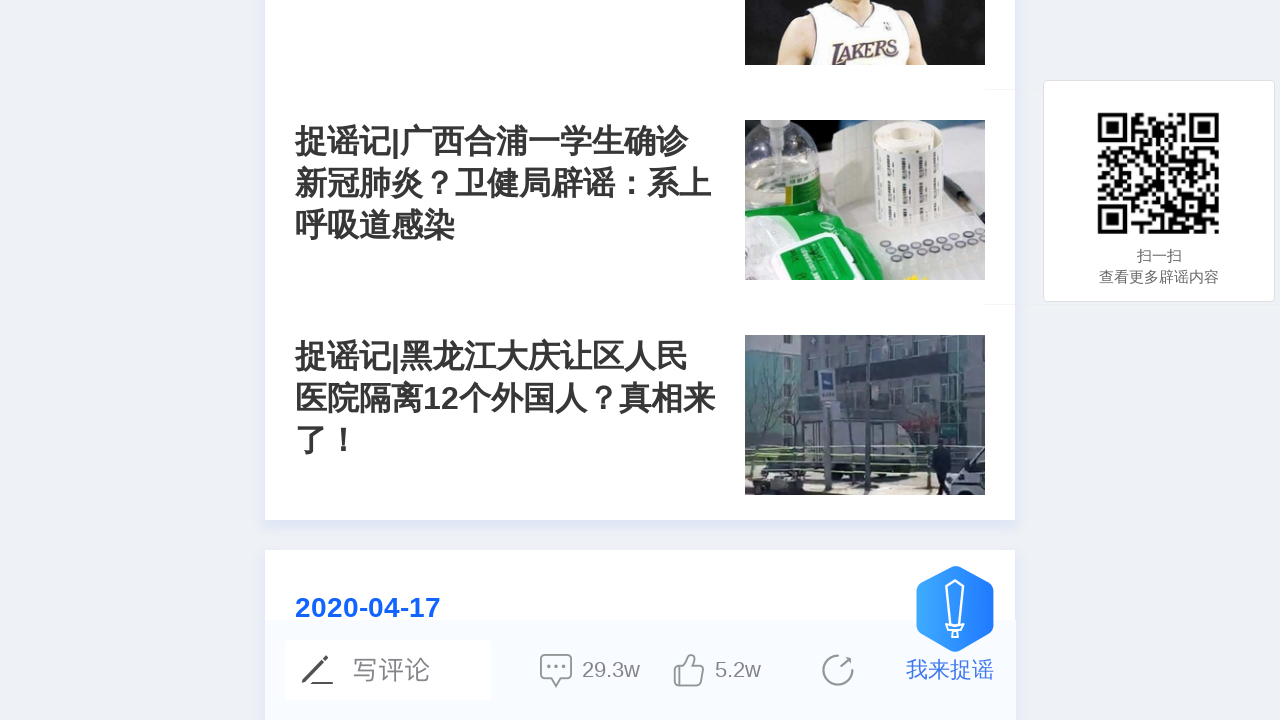

Scrolled to bottom of page (iteration 17/40)
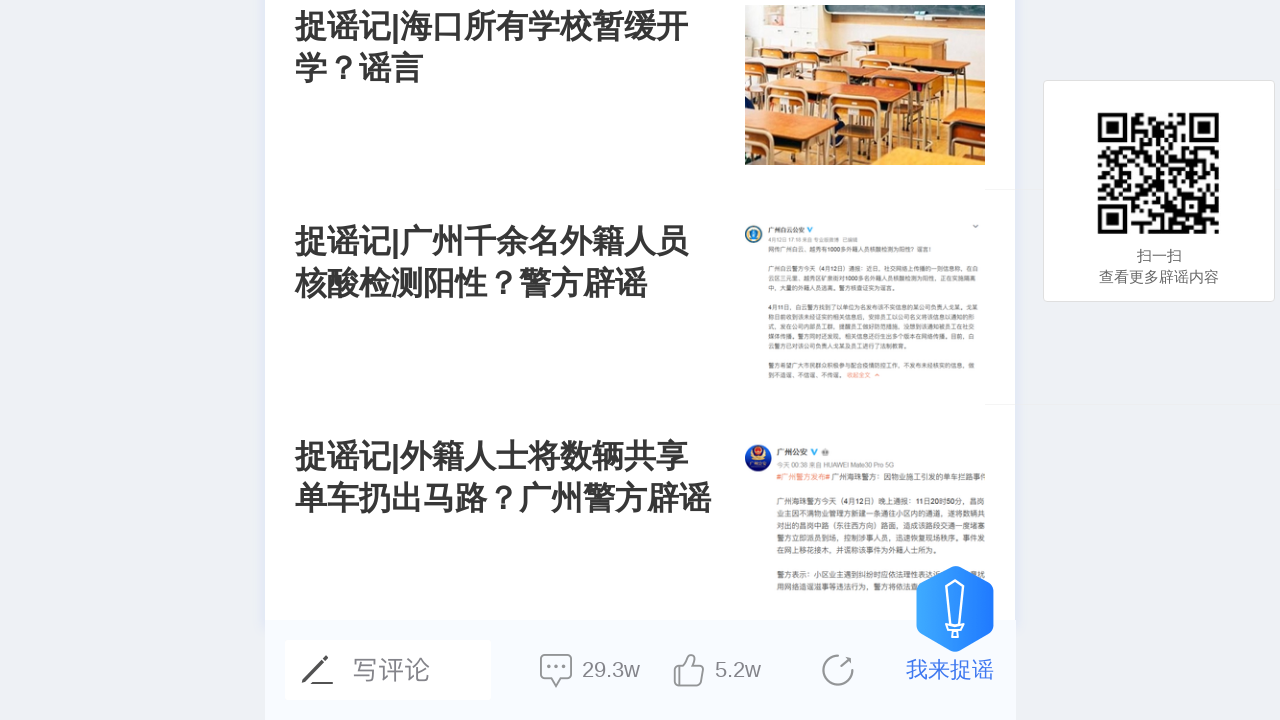

Waited 2 seconds for AJAX content to load (iteration 17/40)
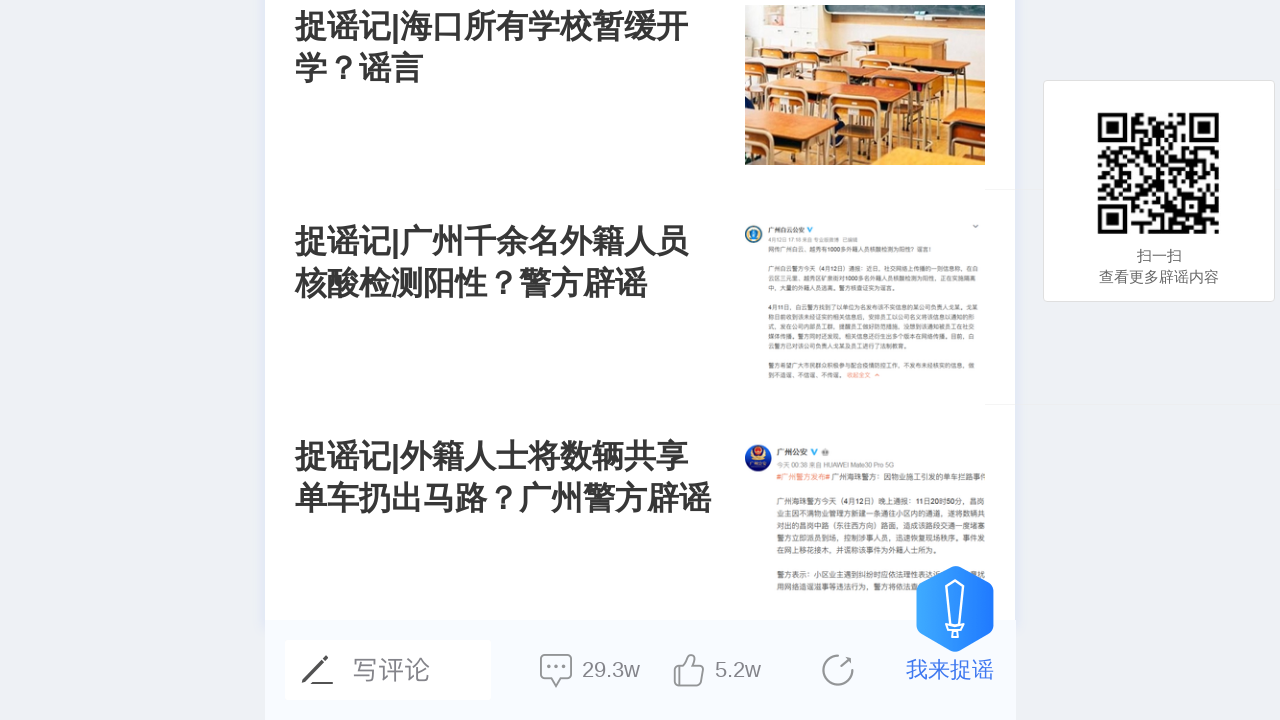

Scrolled to bottom of page (iteration 18/40)
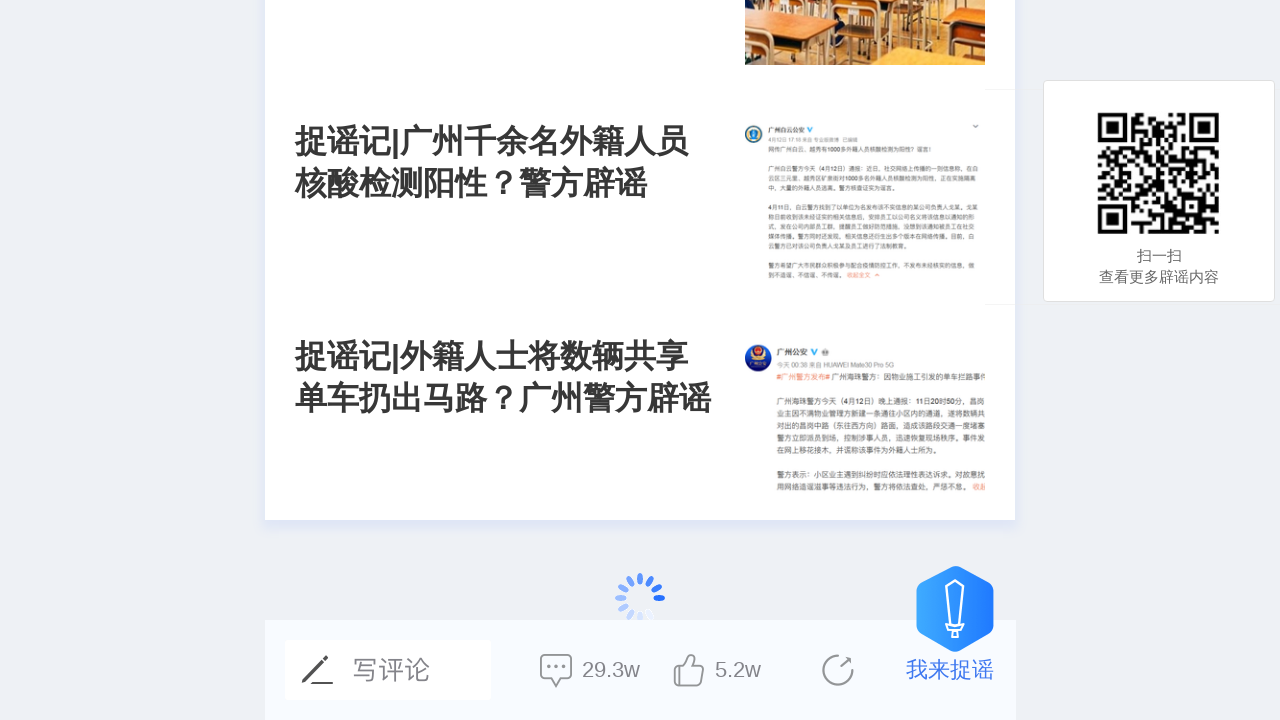

Waited 2 seconds for AJAX content to load (iteration 18/40)
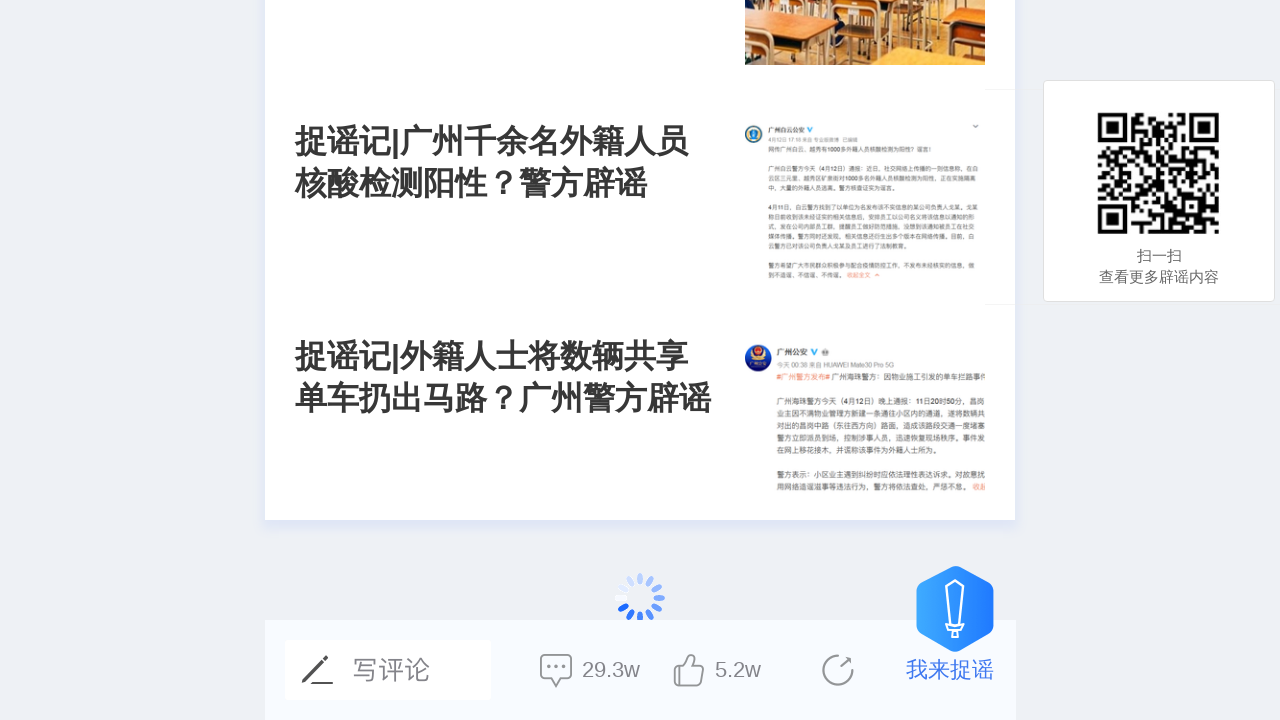

Scrolled to bottom of page (iteration 19/40)
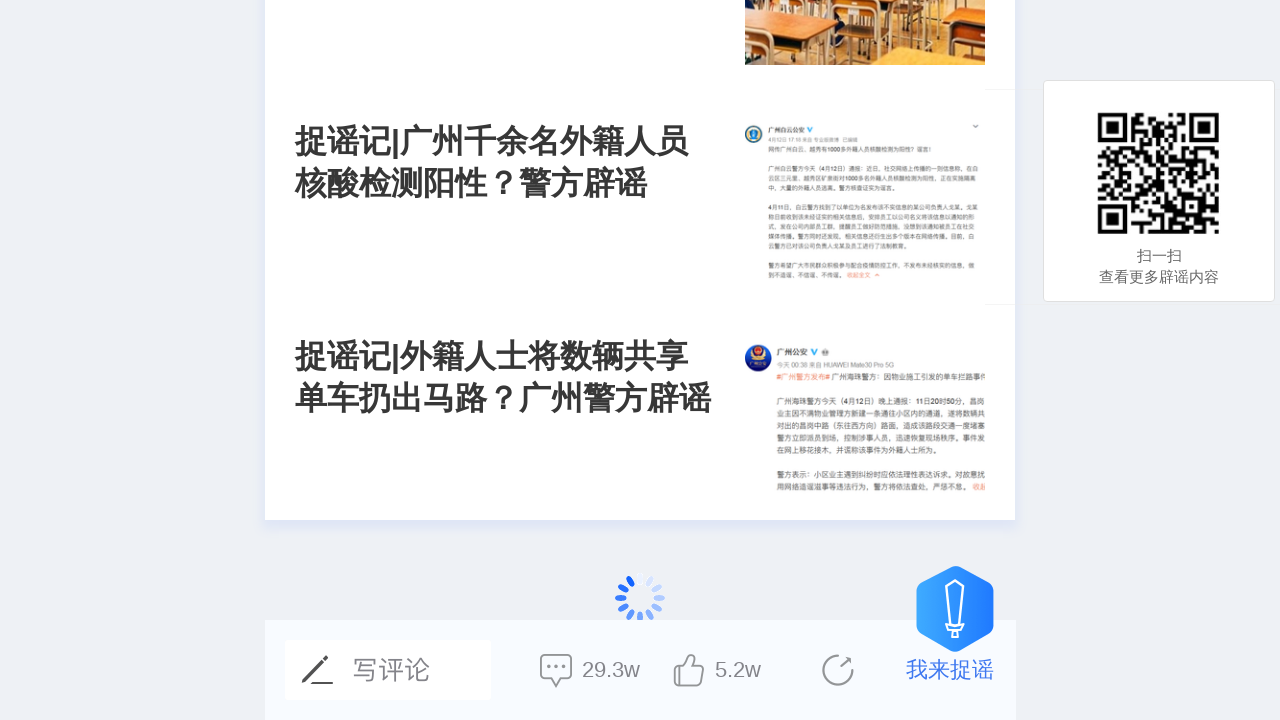

Waited 2 seconds for AJAX content to load (iteration 19/40)
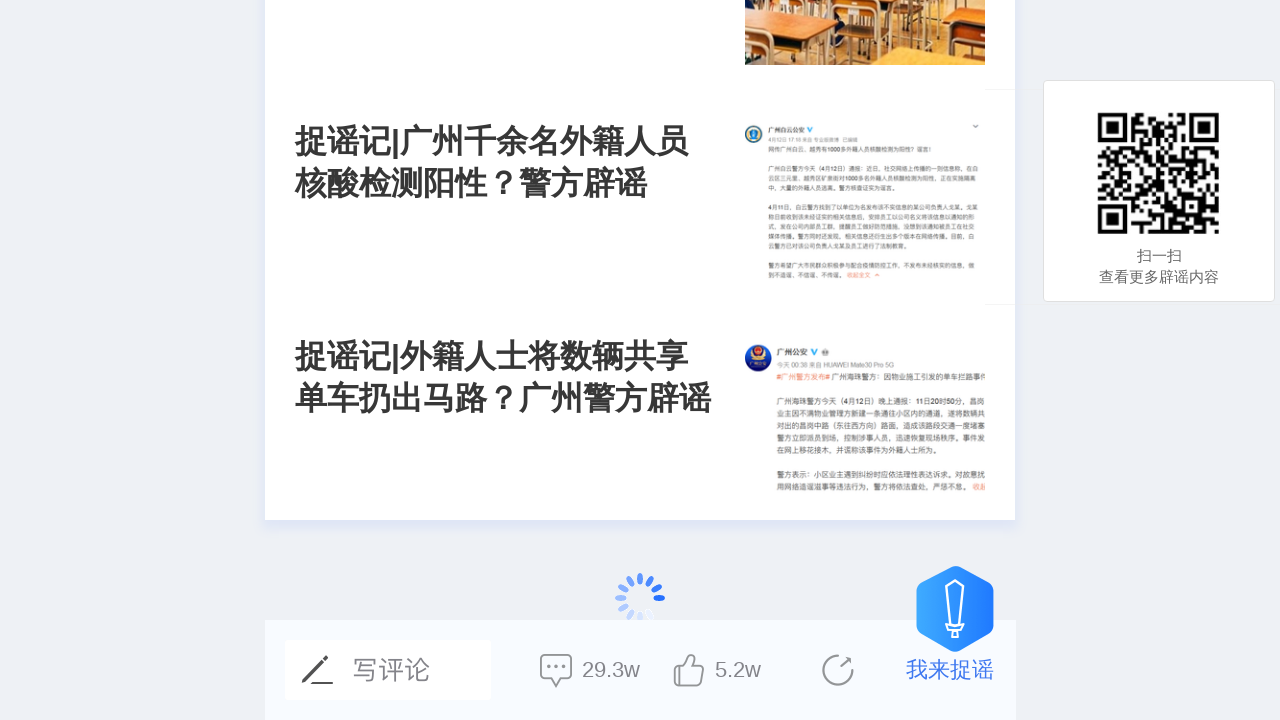

Scrolled to bottom of page (iteration 20/40)
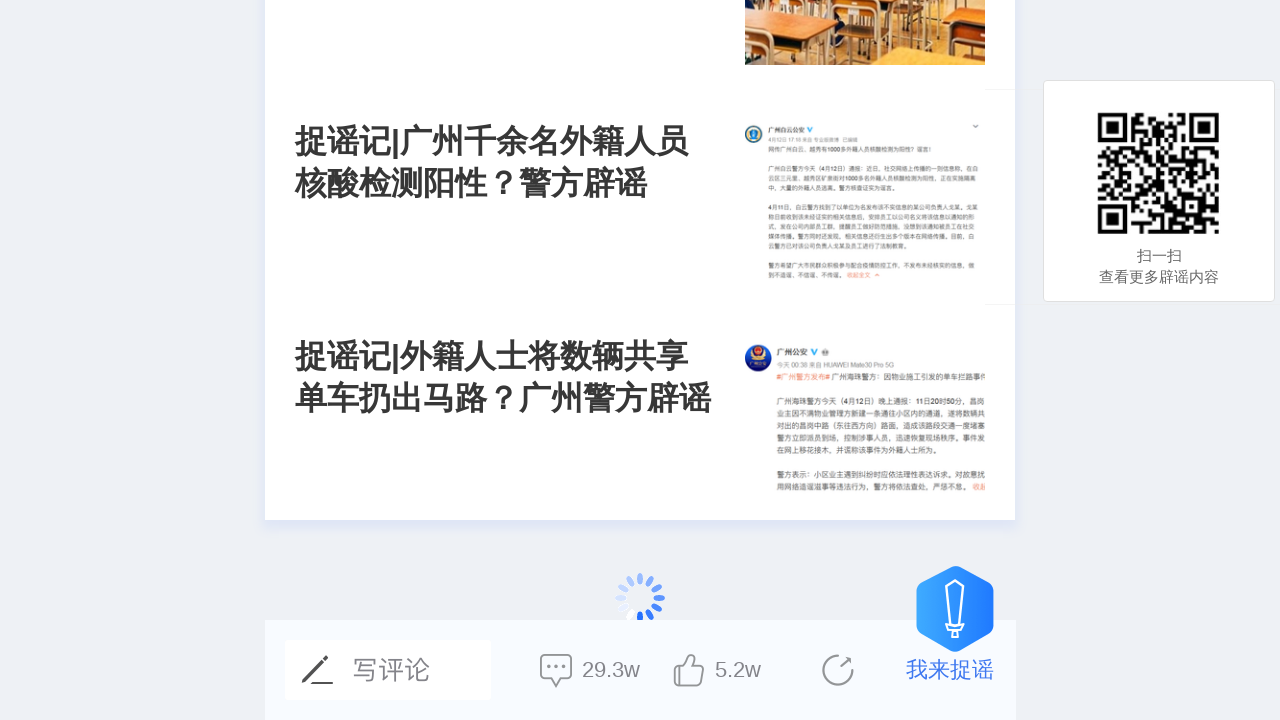

Waited 2 seconds for AJAX content to load (iteration 20/40)
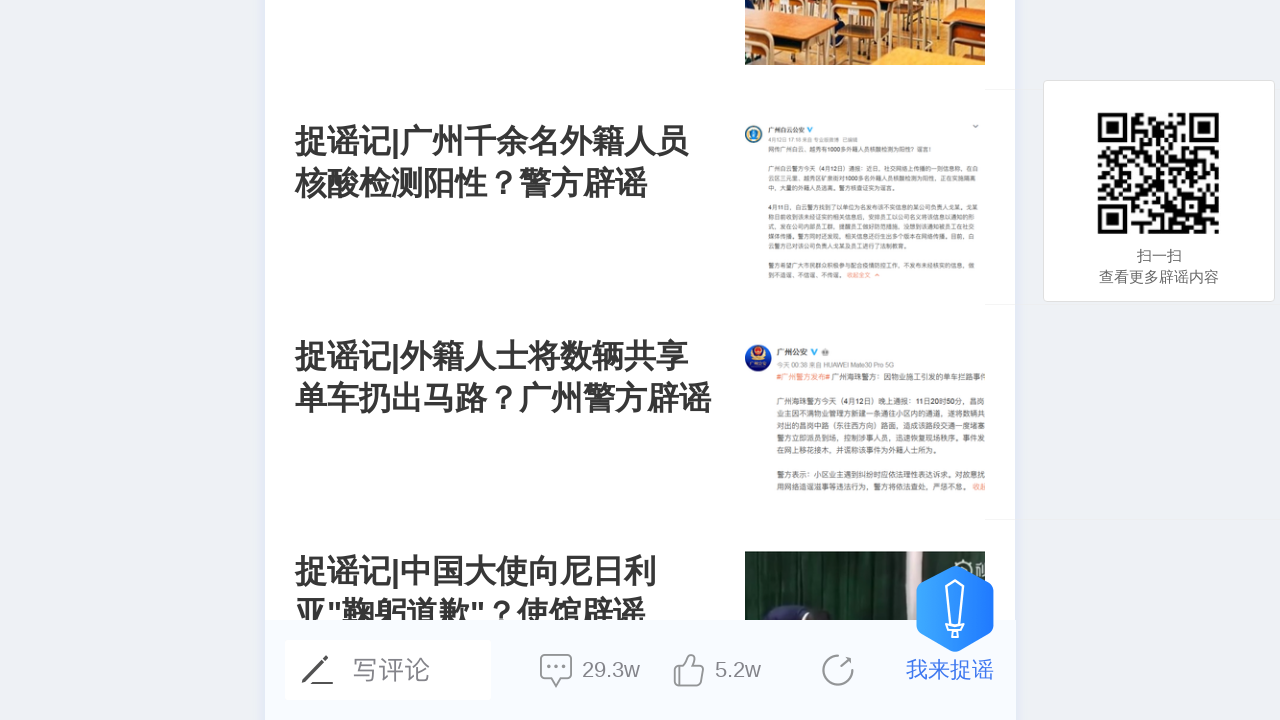

Scrolled to bottom of page (iteration 21/40)
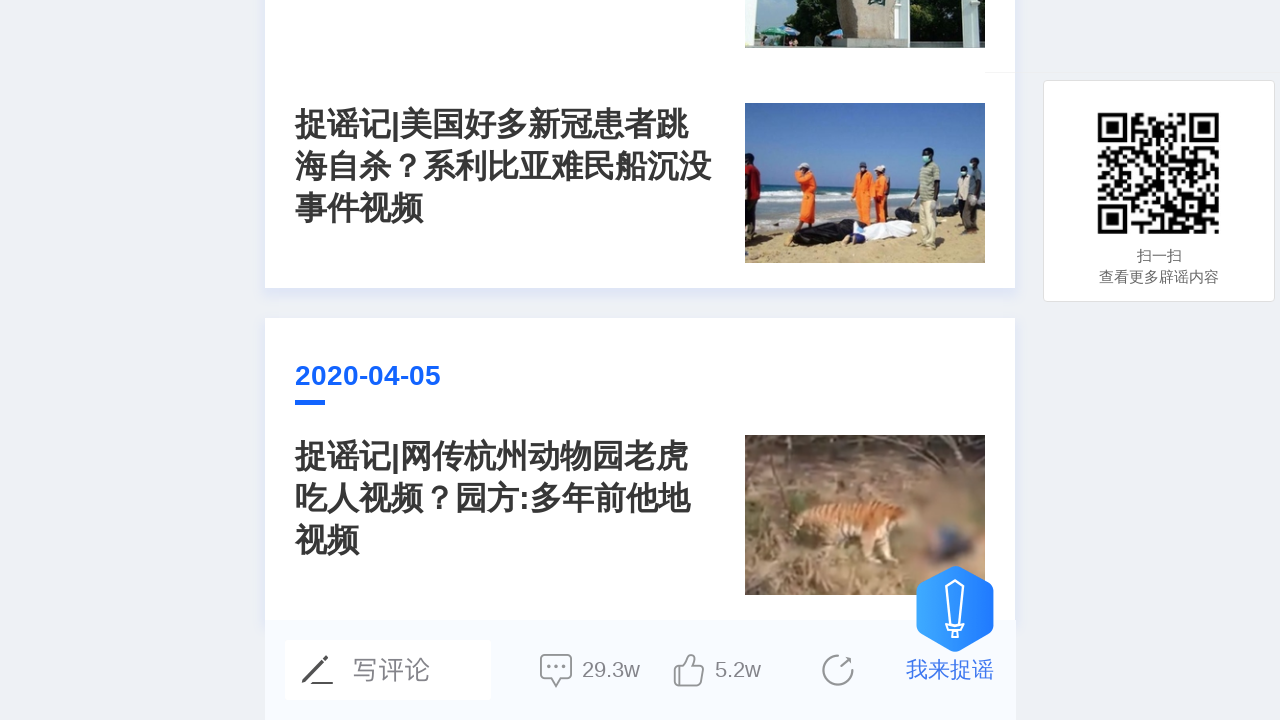

Waited 2 seconds for AJAX content to load (iteration 21/40)
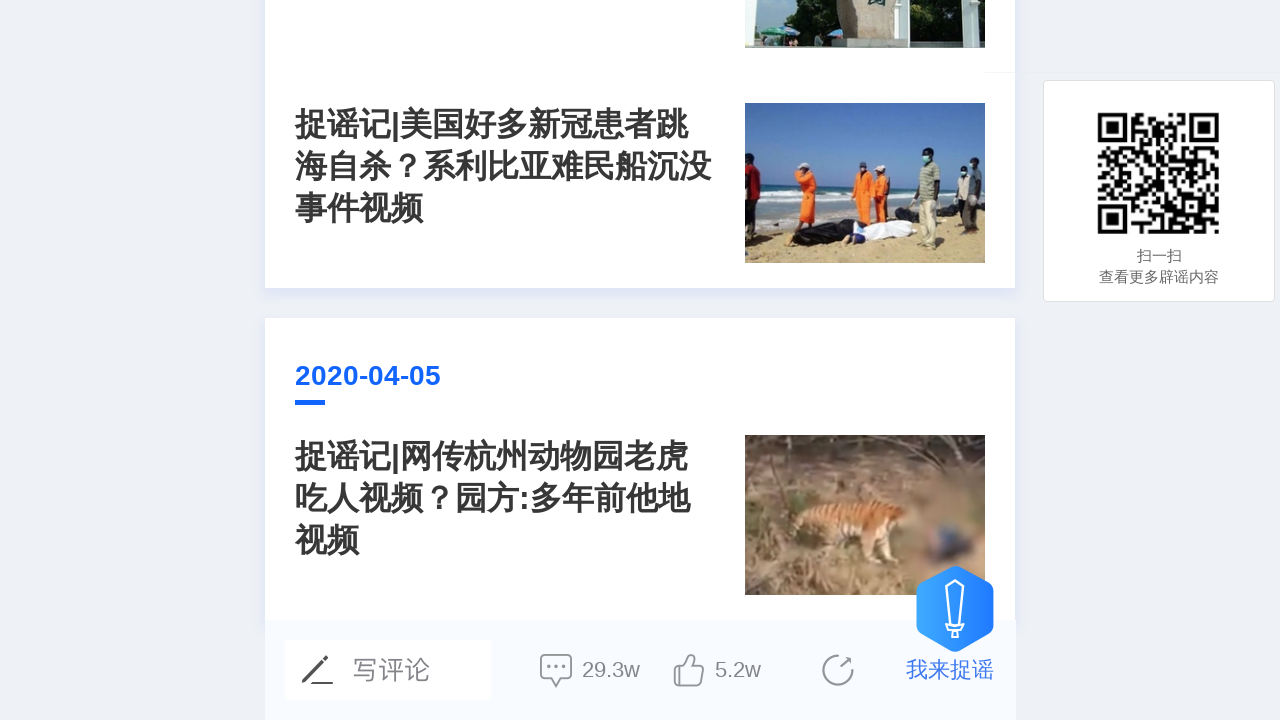

Scrolled to bottom of page (iteration 22/40)
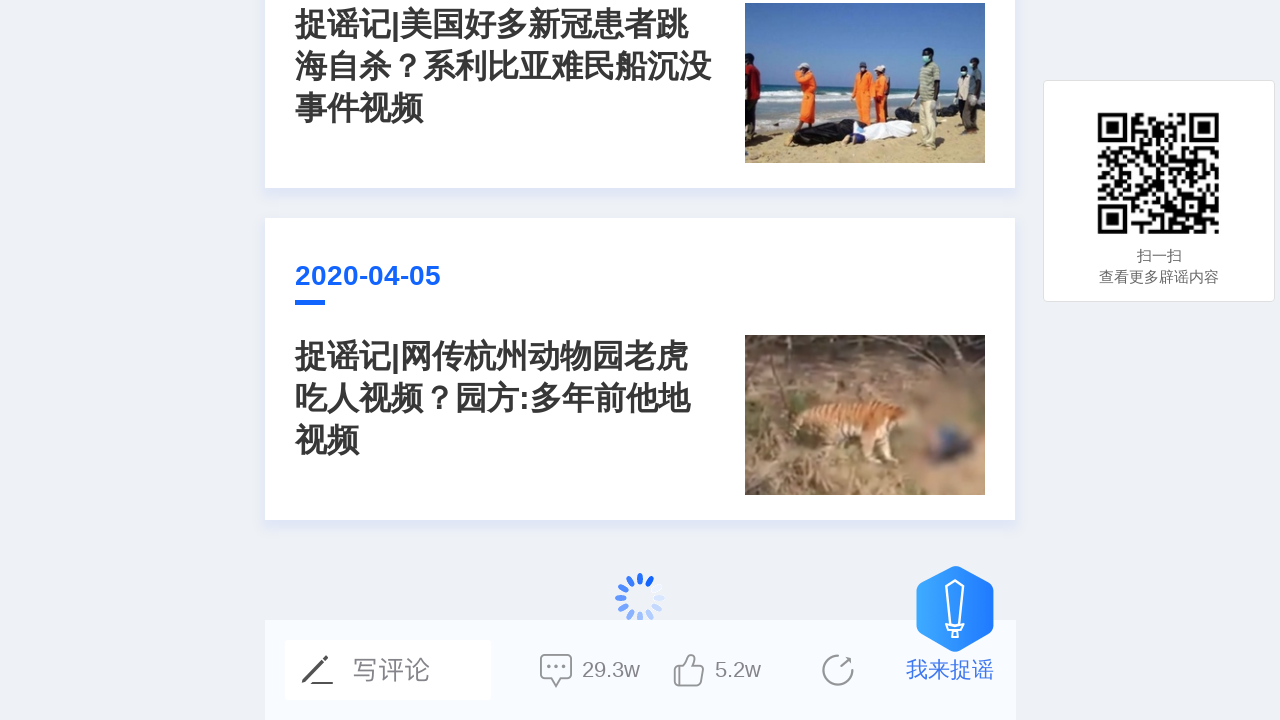

Waited 2 seconds for AJAX content to load (iteration 22/40)
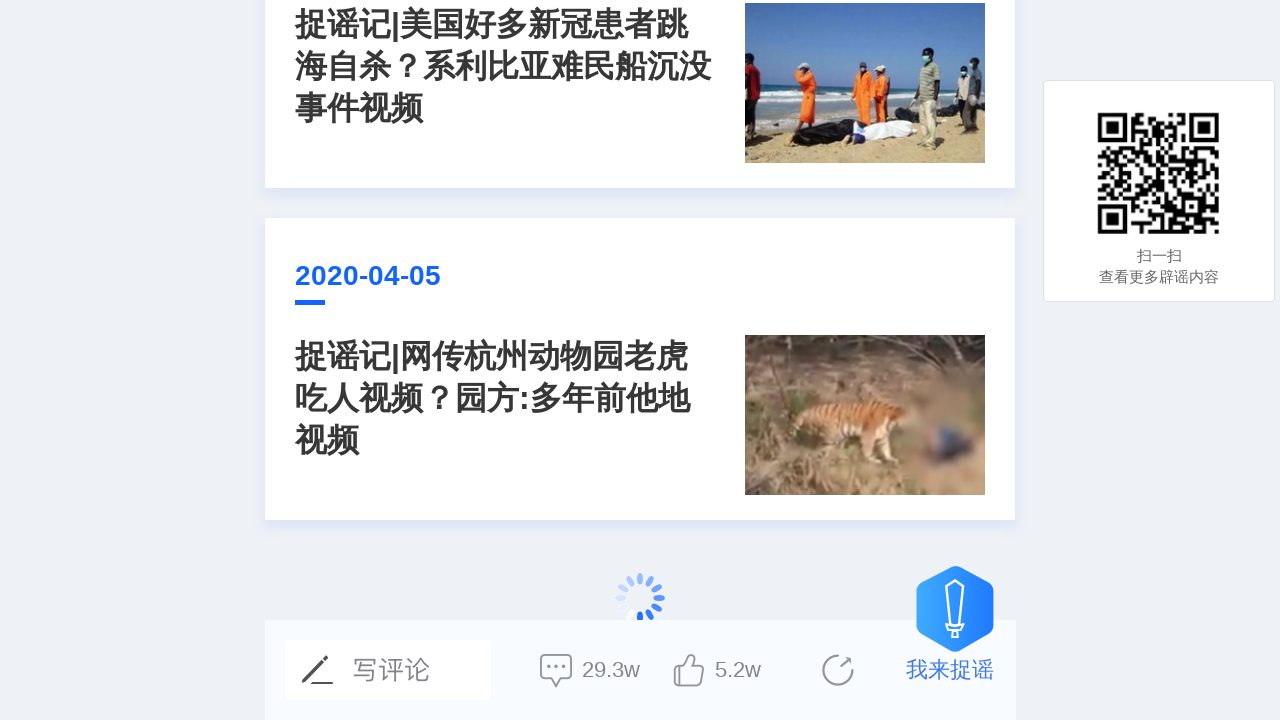

Scrolled to bottom of page (iteration 23/40)
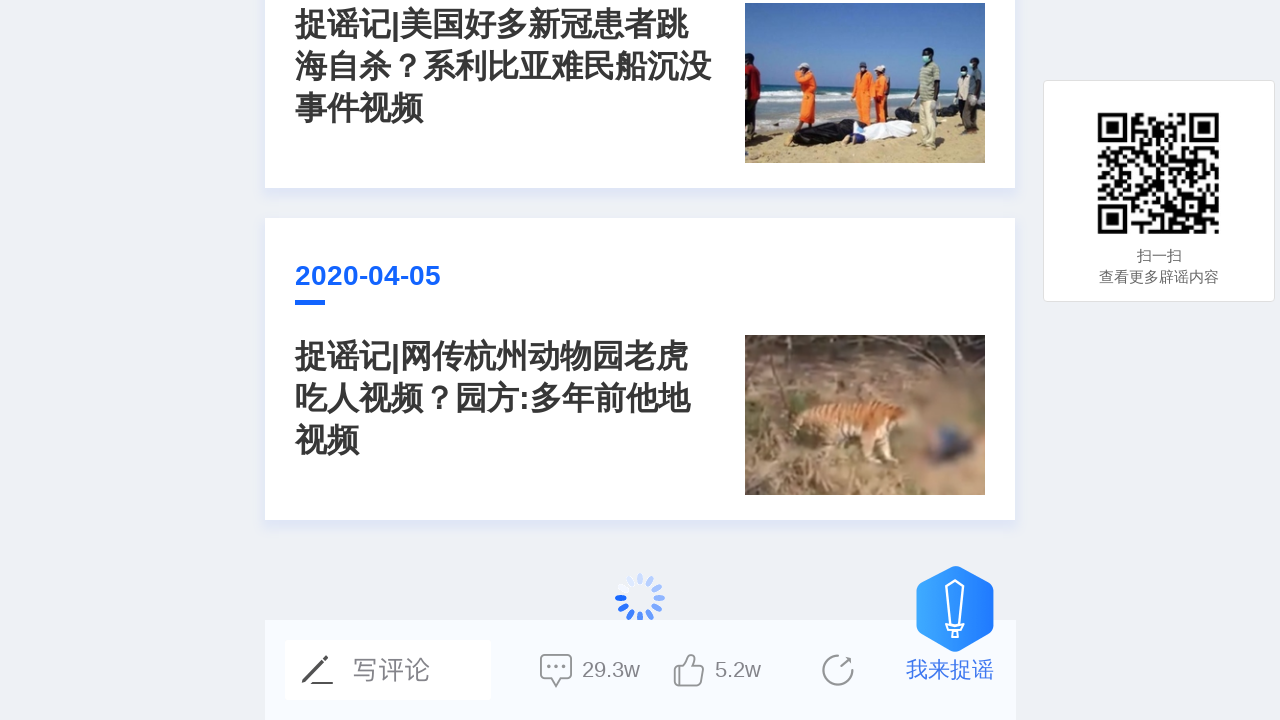

Waited 2 seconds for AJAX content to load (iteration 23/40)
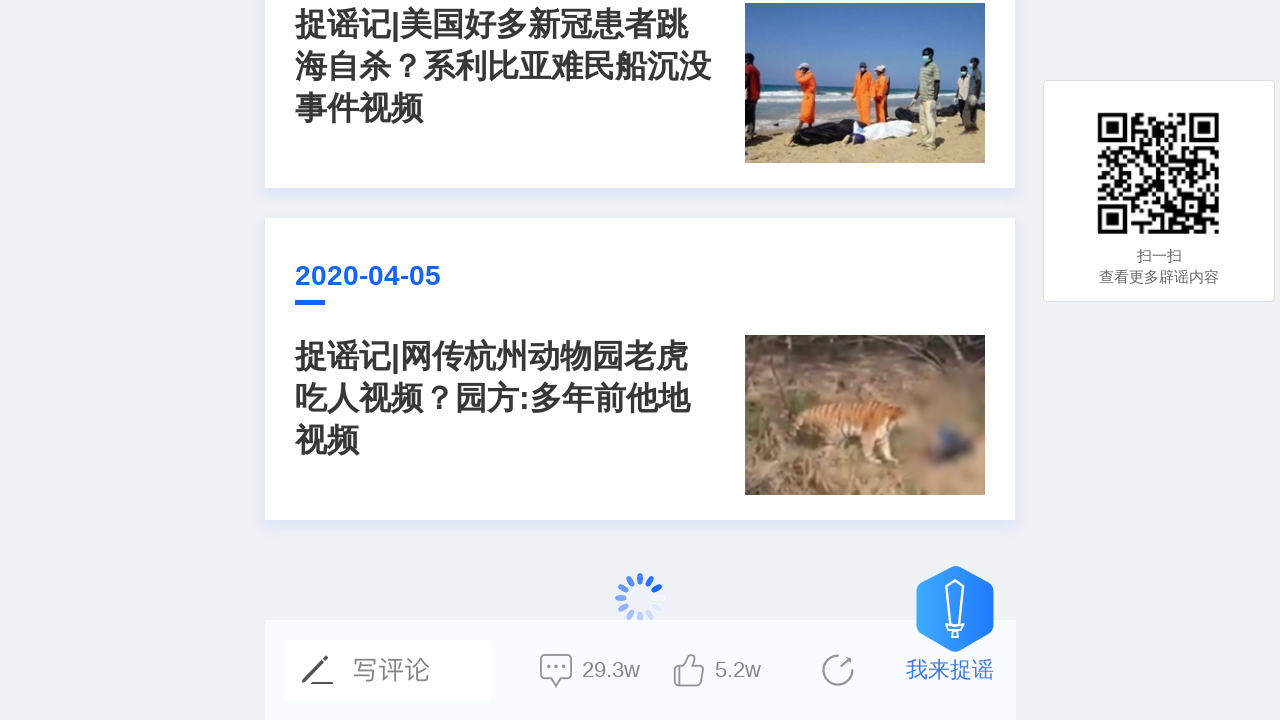

Scrolled to bottom of page (iteration 24/40)
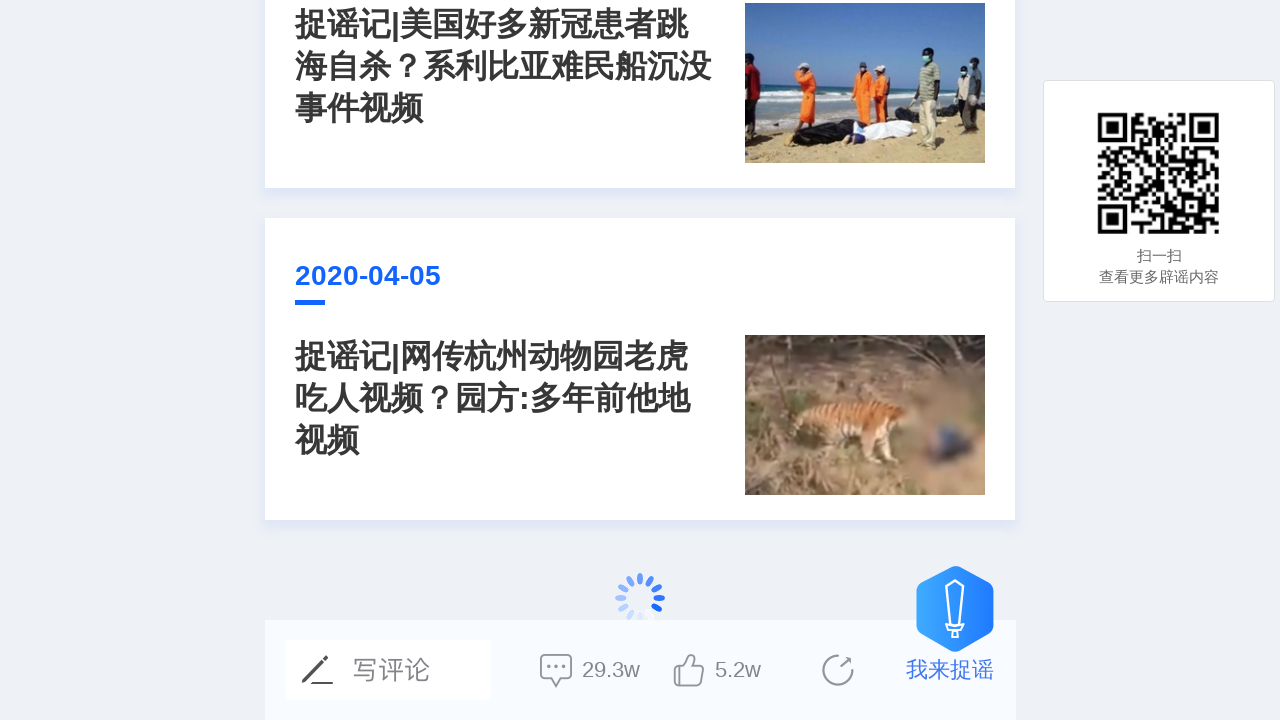

Waited 2 seconds for AJAX content to load (iteration 24/40)
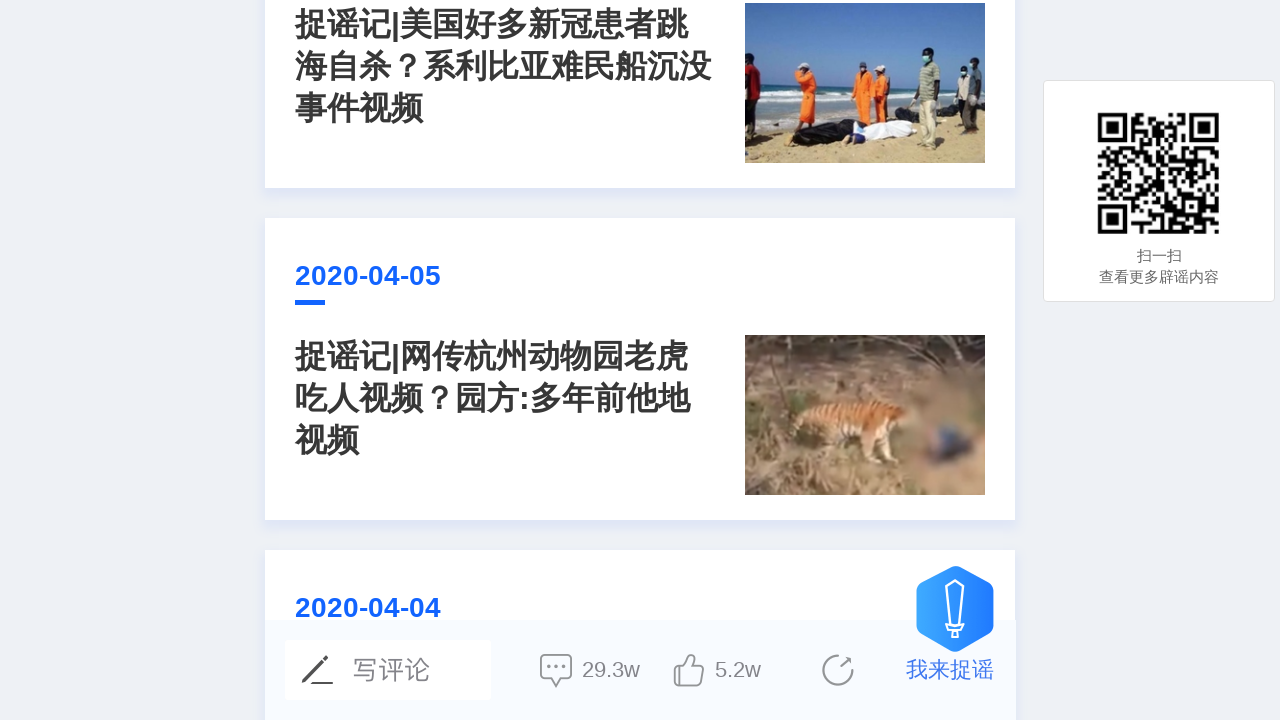

Scrolled to bottom of page (iteration 25/40)
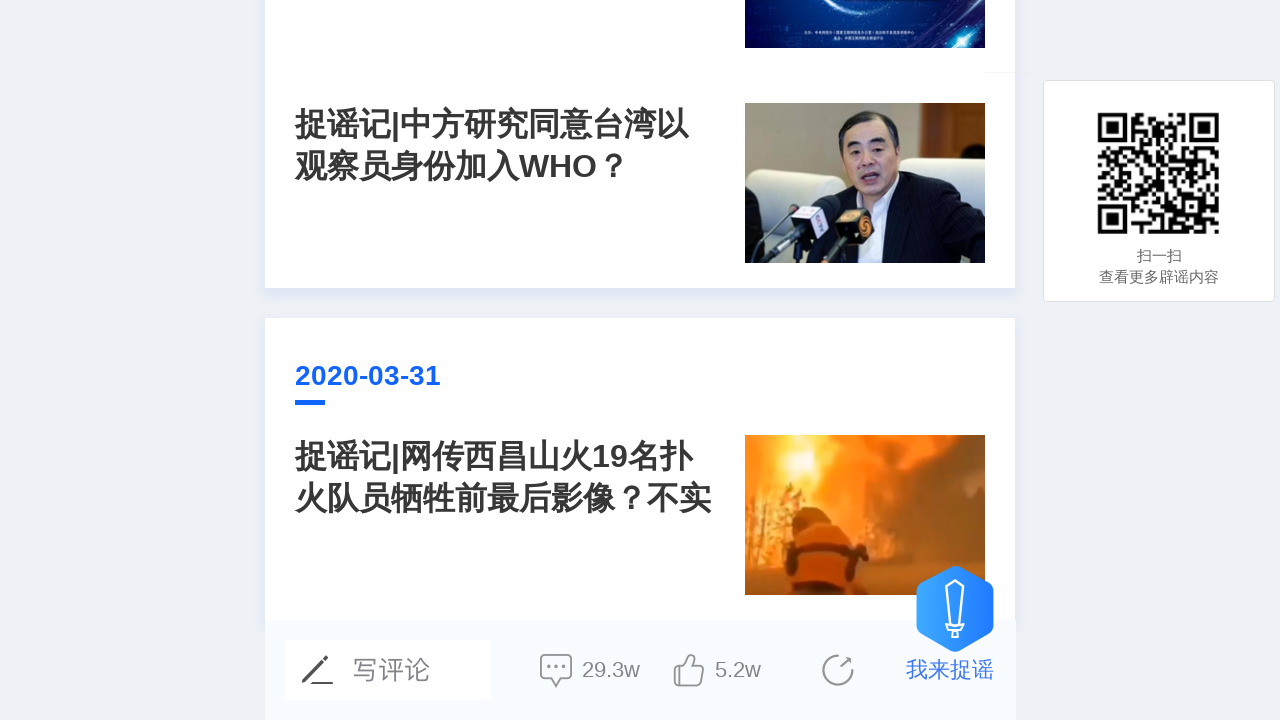

Waited 2 seconds for AJAX content to load (iteration 25/40)
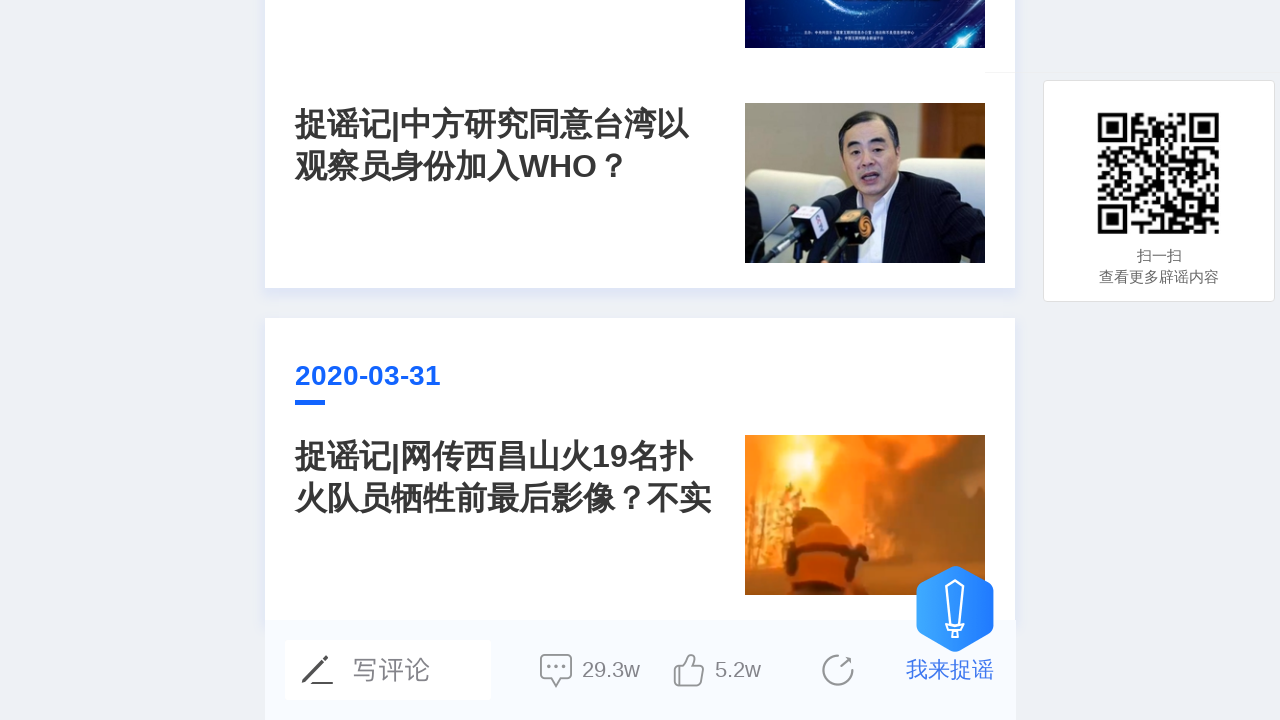

Scrolled to bottom of page (iteration 26/40)
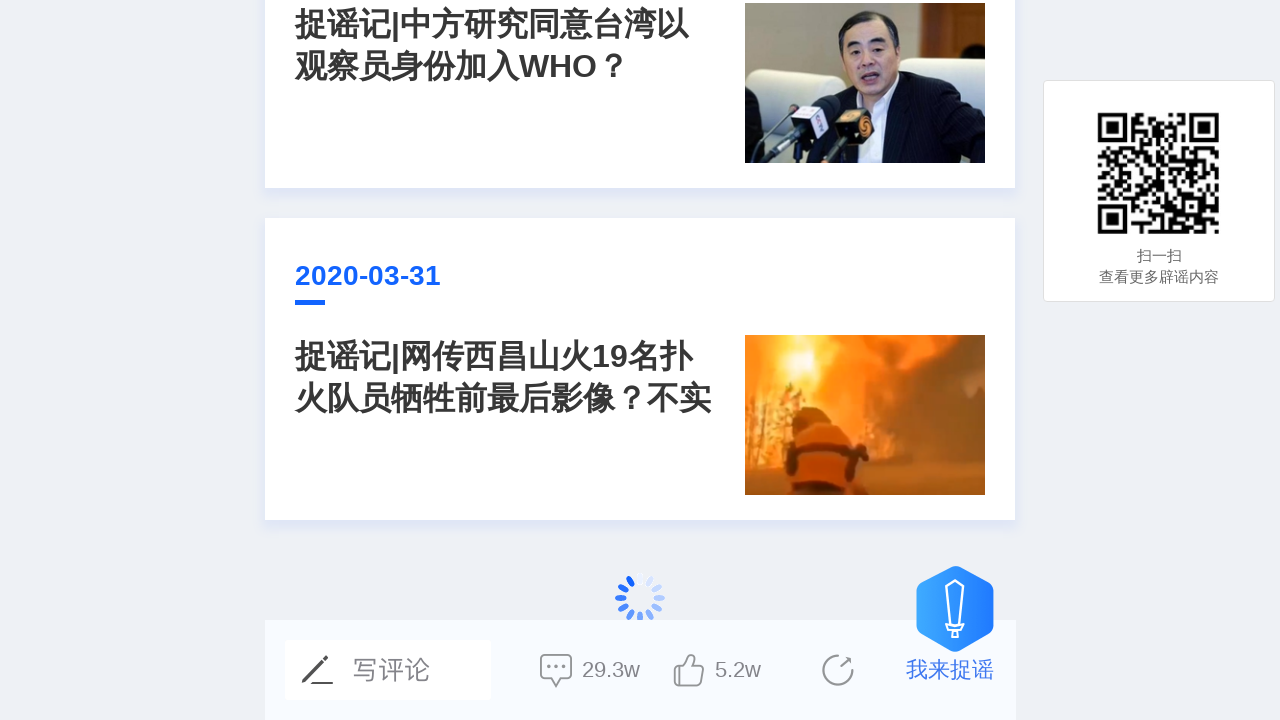

Waited 2 seconds for AJAX content to load (iteration 26/40)
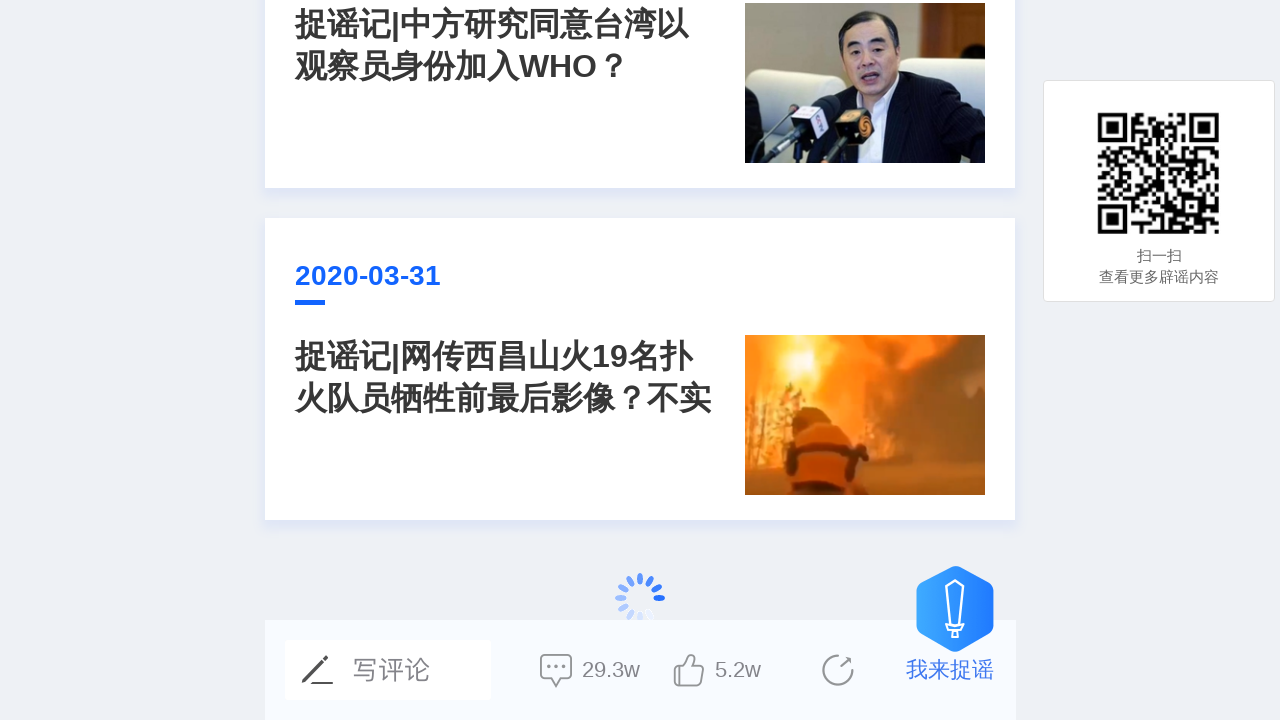

Scrolled to bottom of page (iteration 27/40)
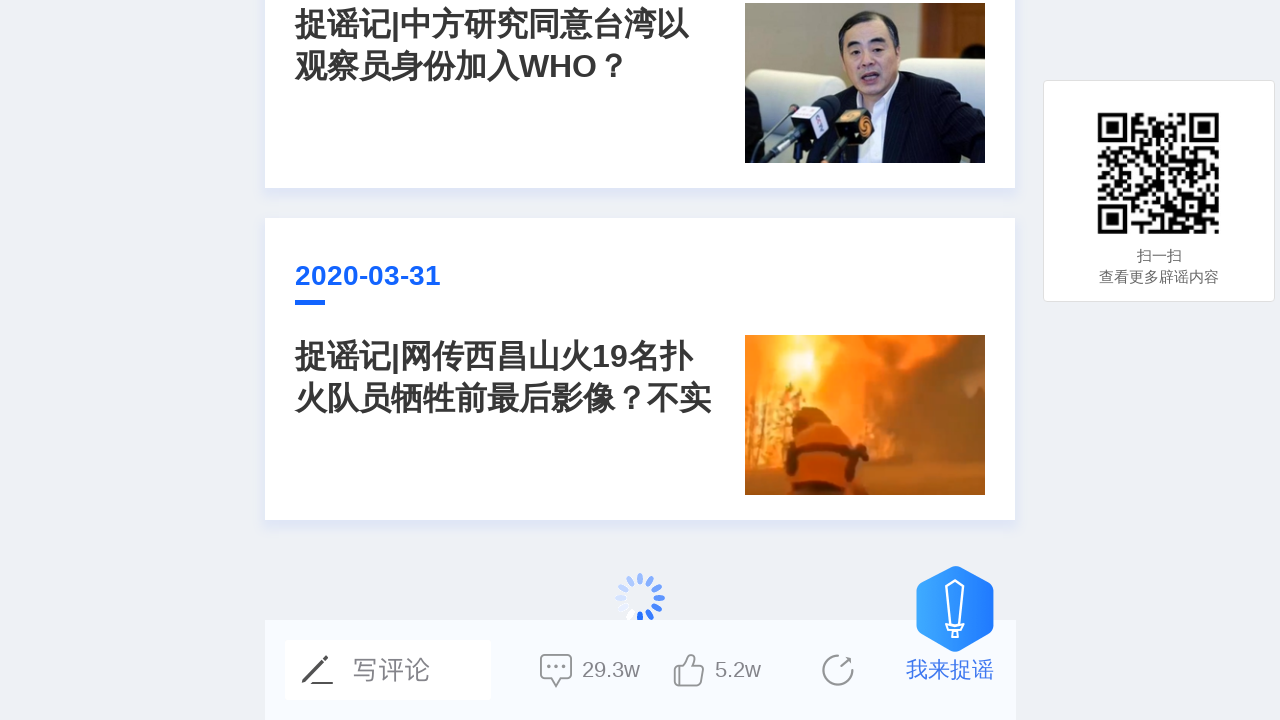

Waited 2 seconds for AJAX content to load (iteration 27/40)
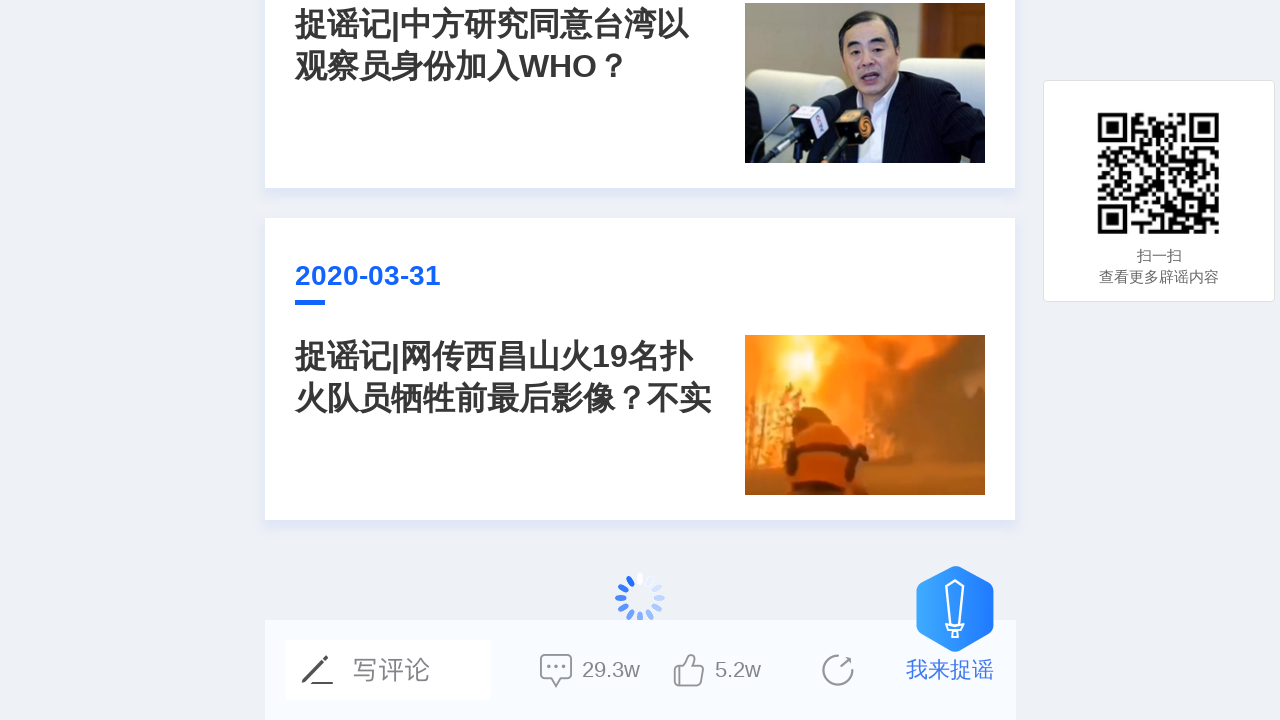

Scrolled to bottom of page (iteration 28/40)
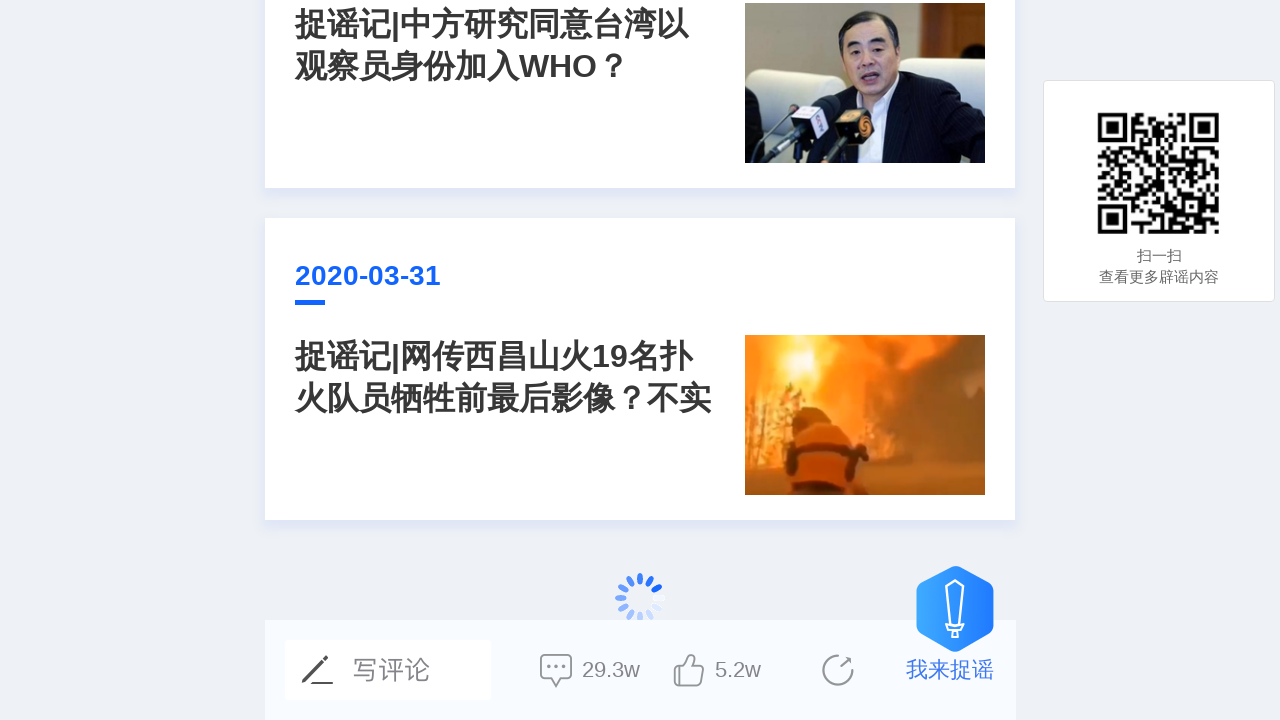

Waited 2 seconds for AJAX content to load (iteration 28/40)
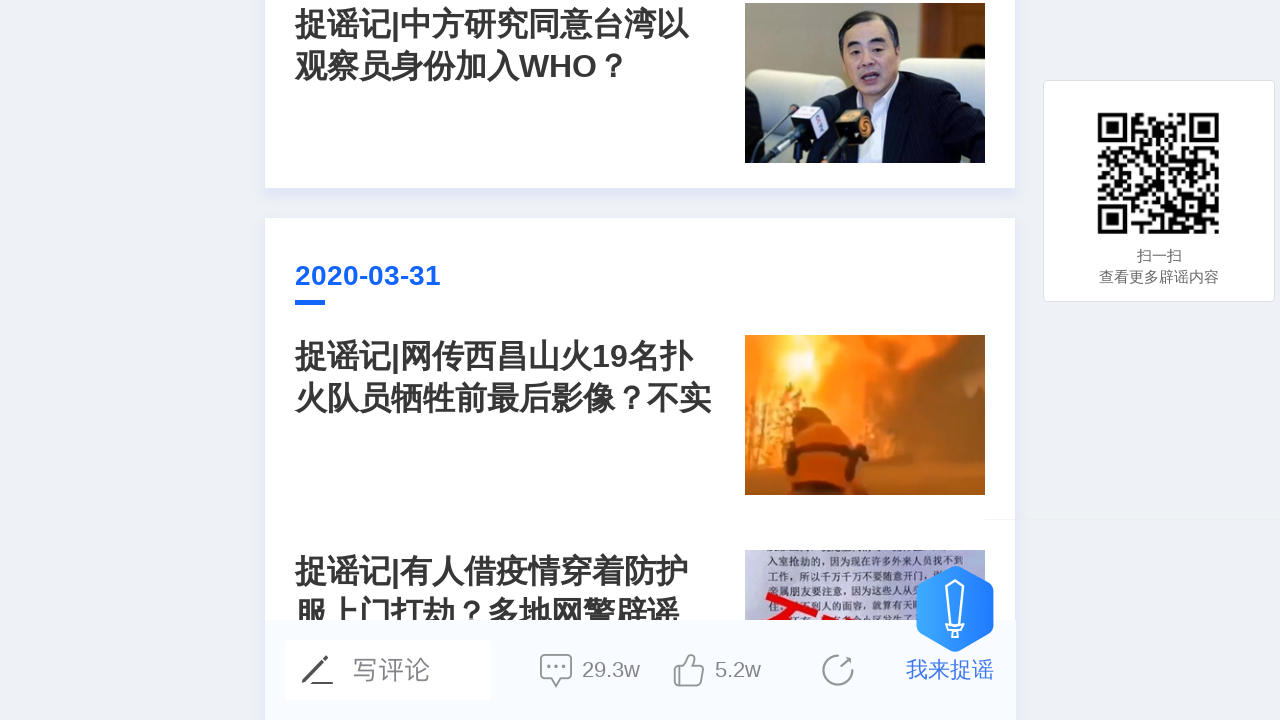

Scrolled to bottom of page (iteration 29/40)
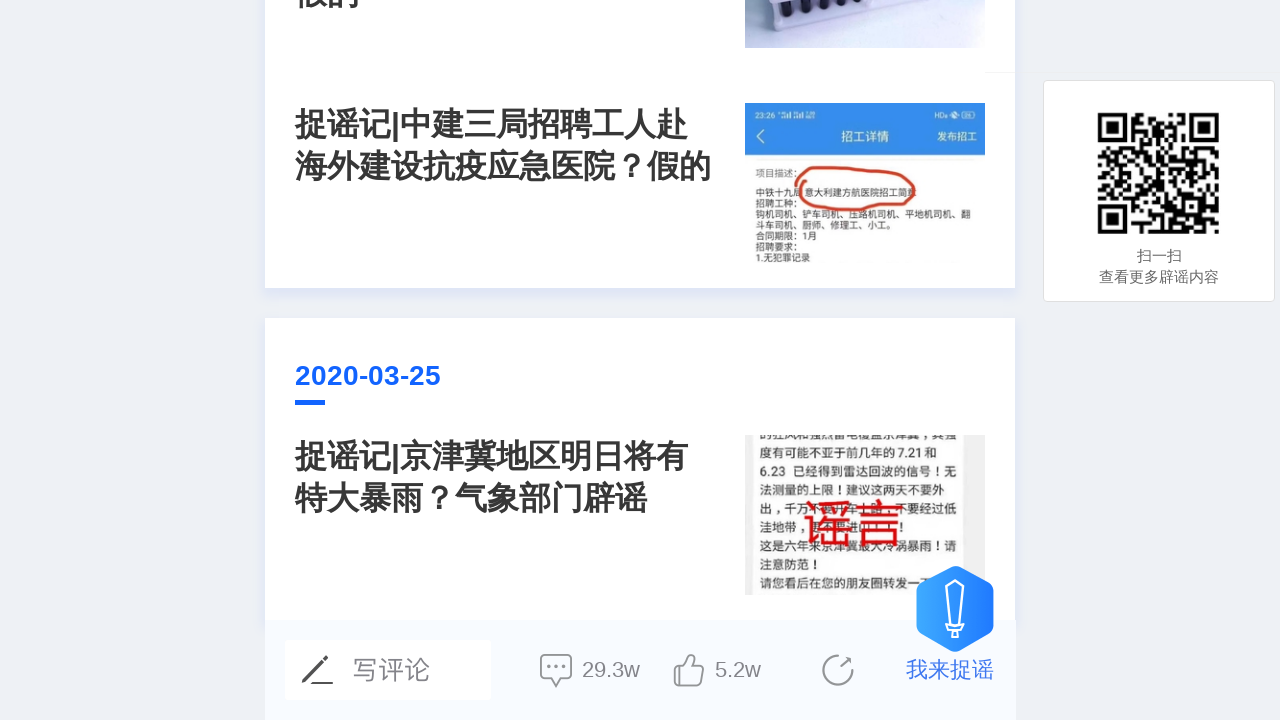

Waited 2 seconds for AJAX content to load (iteration 29/40)
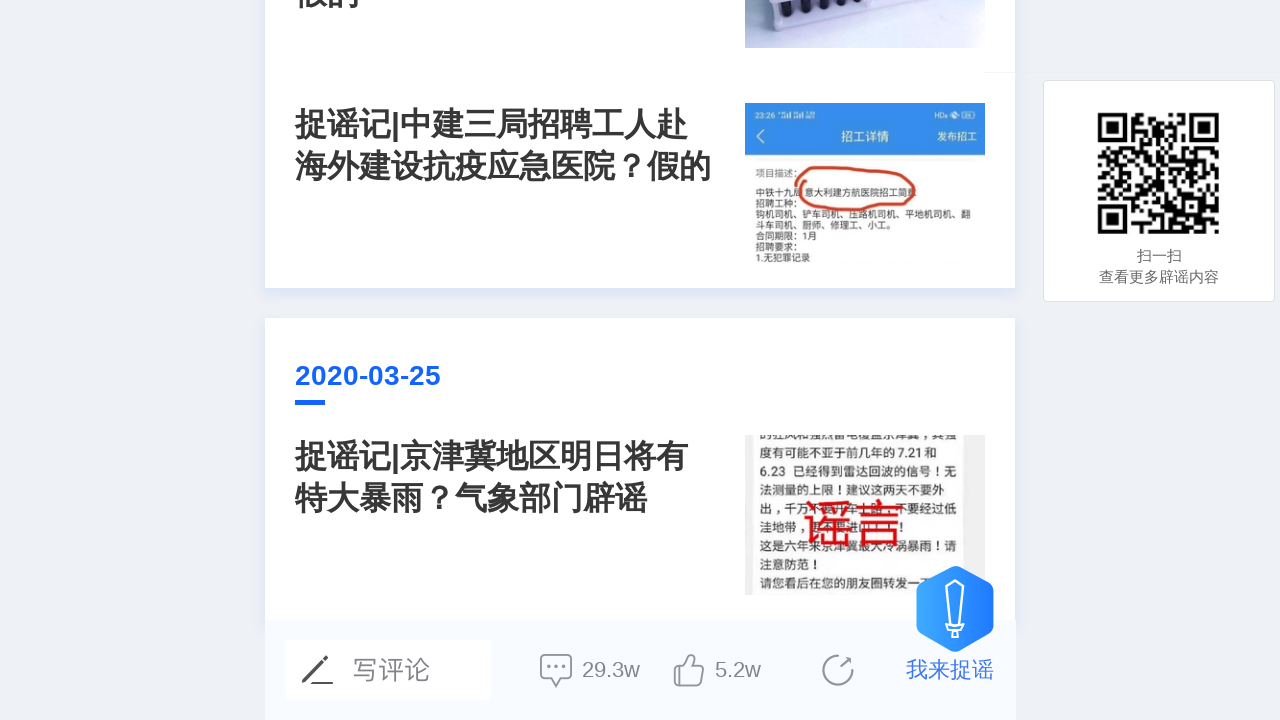

Scrolled to bottom of page (iteration 30/40)
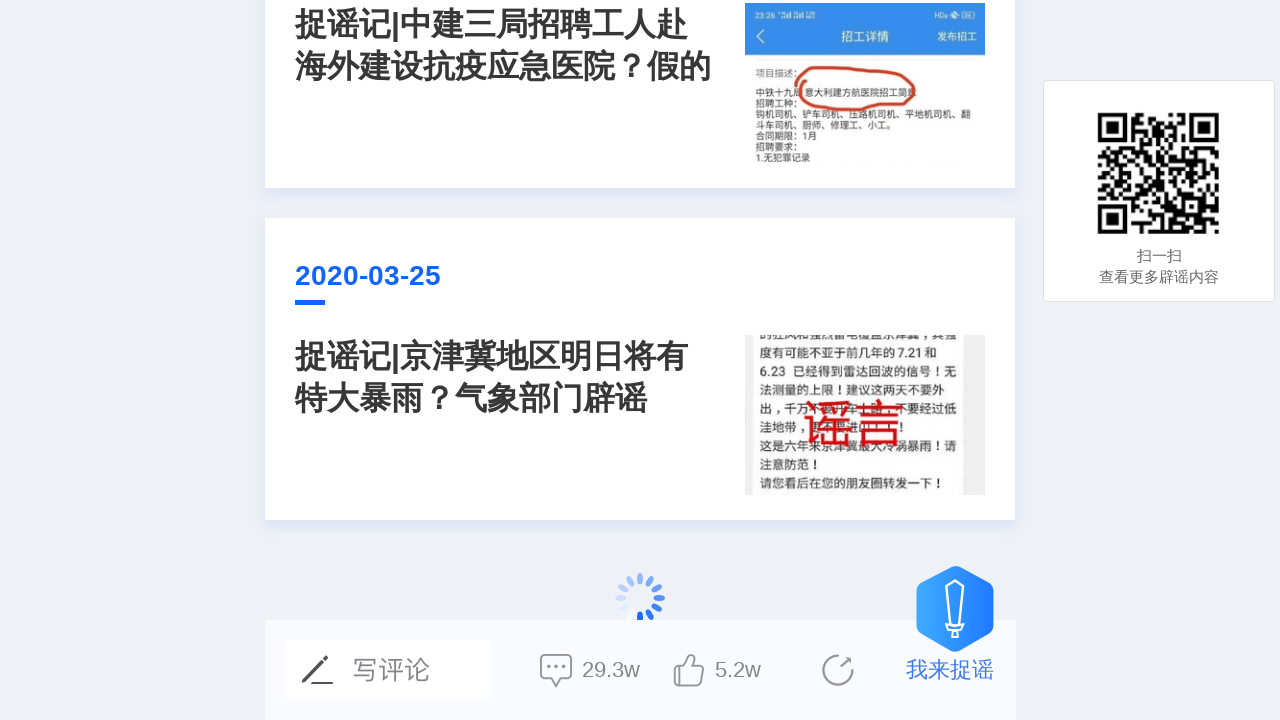

Waited 2 seconds for AJAX content to load (iteration 30/40)
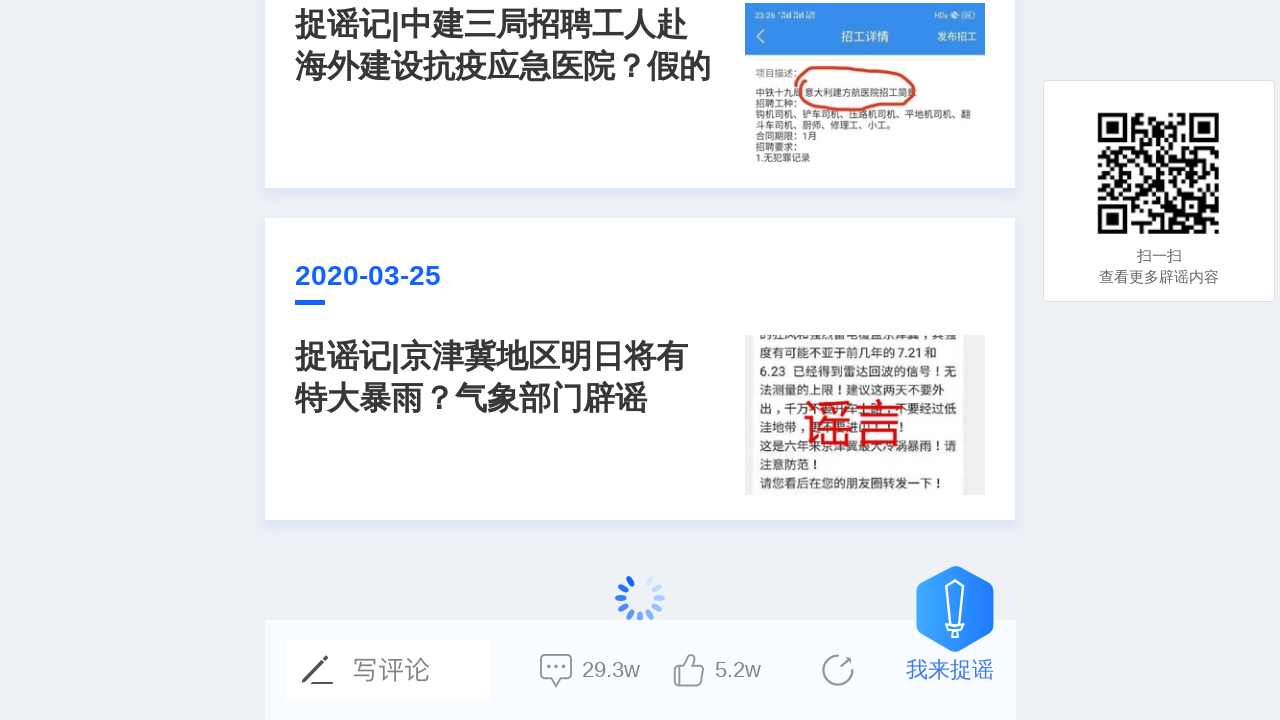

Scrolled to bottom of page (iteration 31/40)
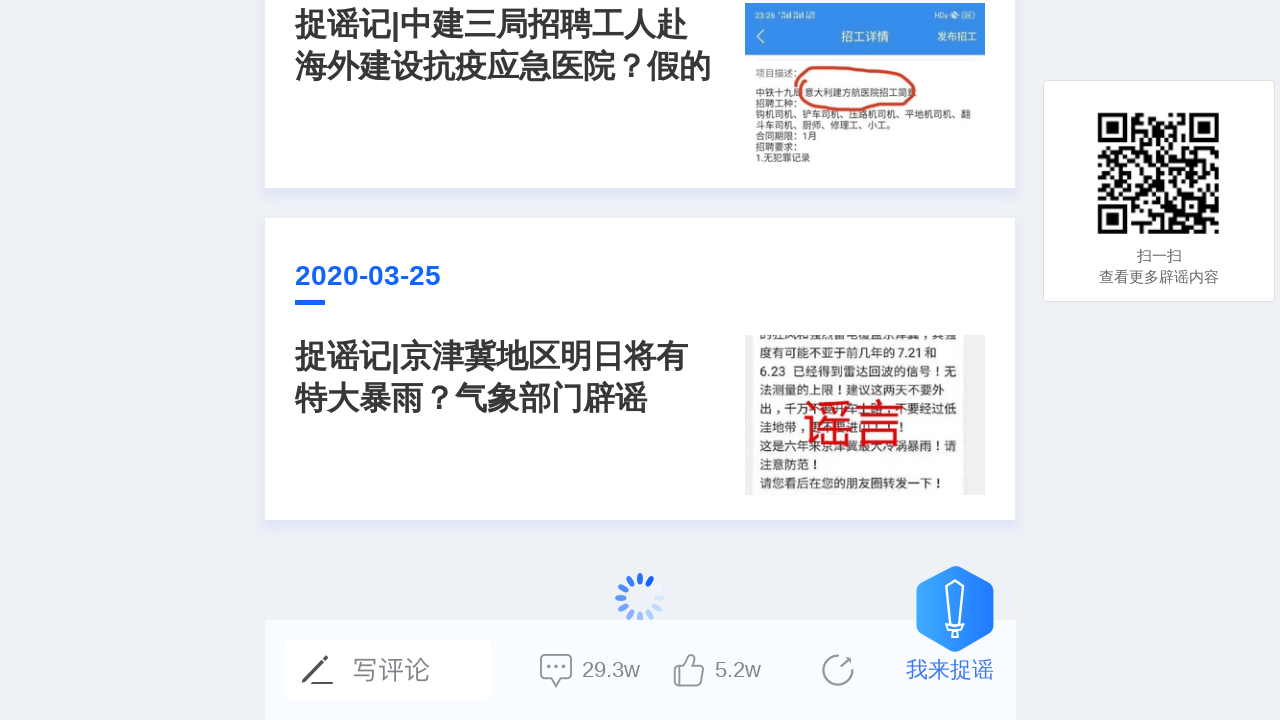

Waited 2 seconds for AJAX content to load (iteration 31/40)
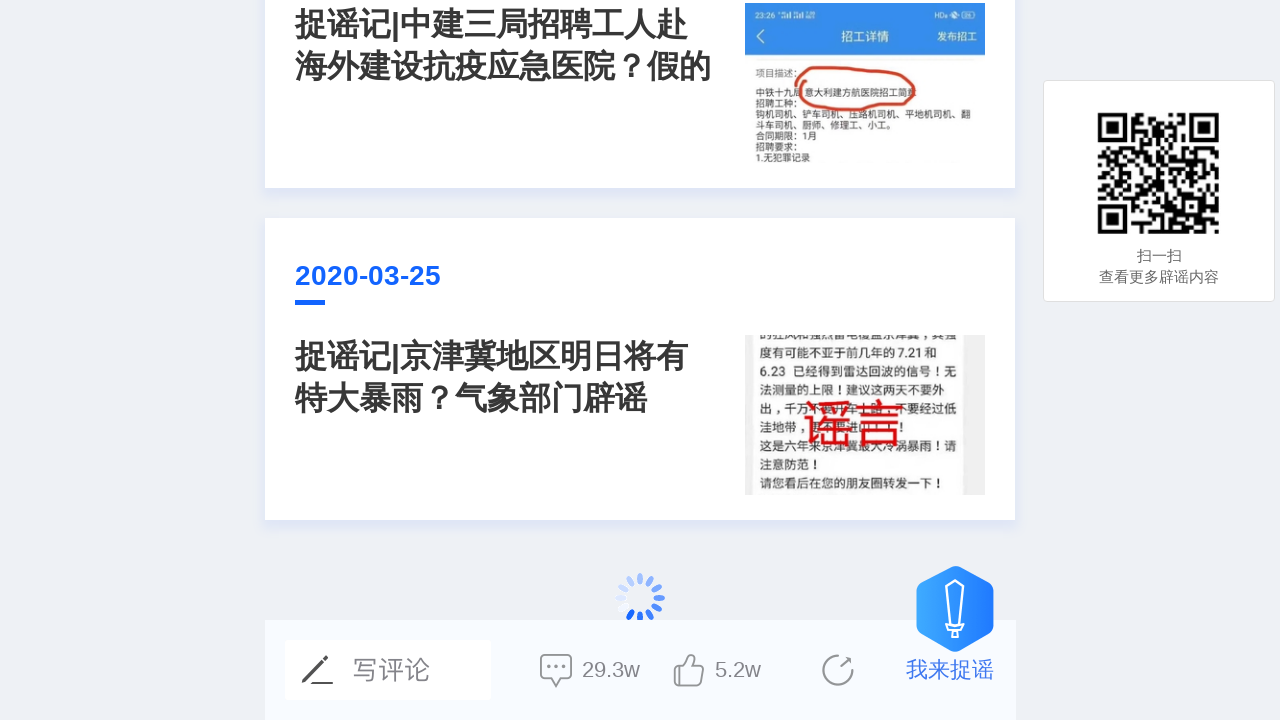

Scrolled to bottom of page (iteration 32/40)
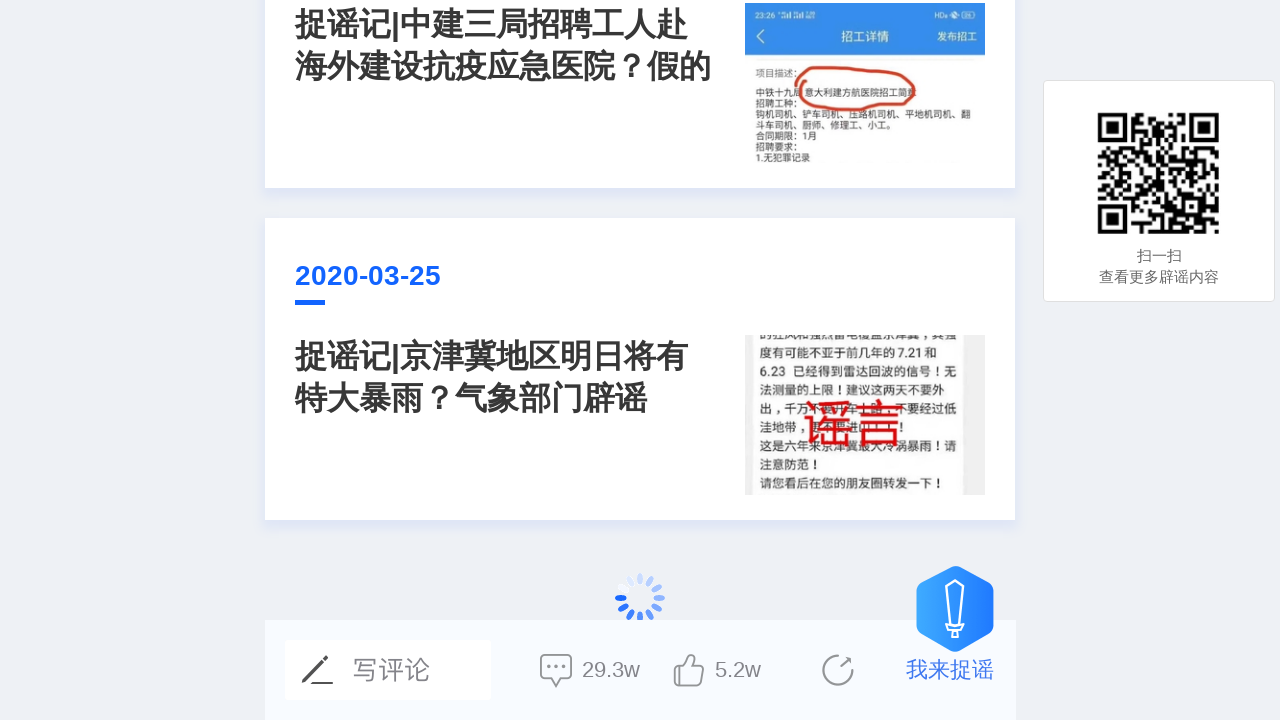

Waited 2 seconds for AJAX content to load (iteration 32/40)
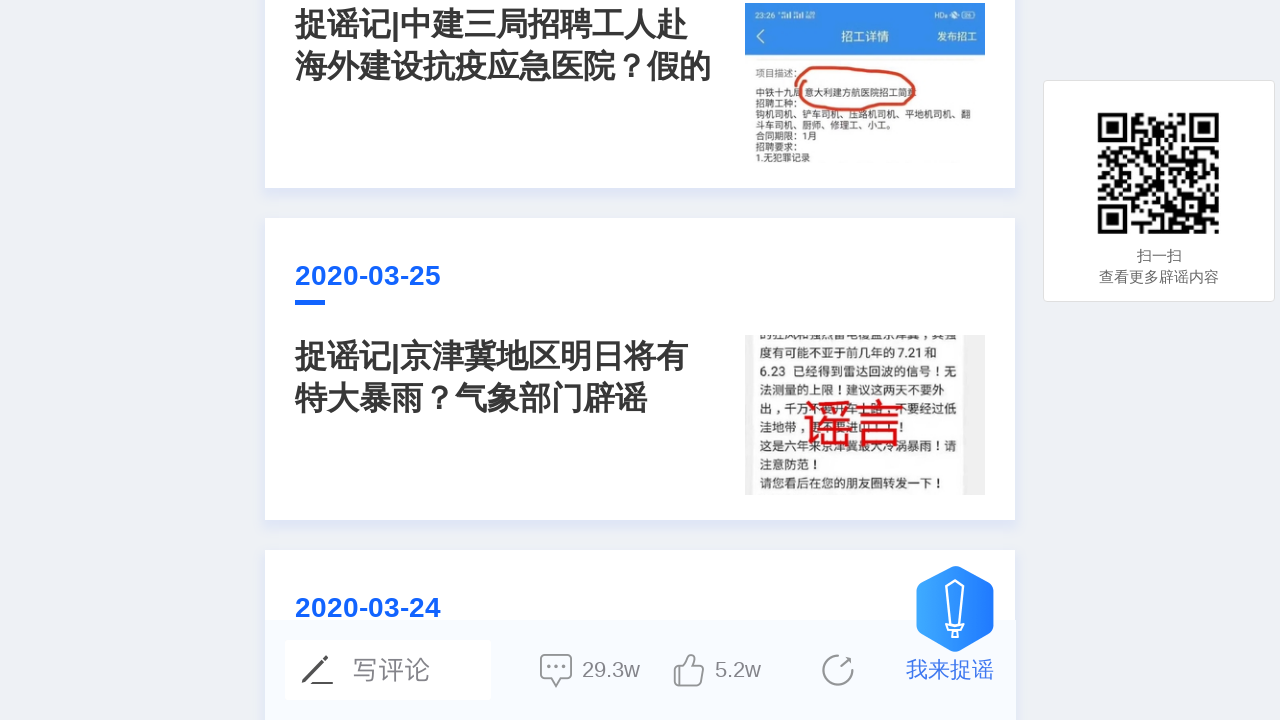

Scrolled to bottom of page (iteration 33/40)
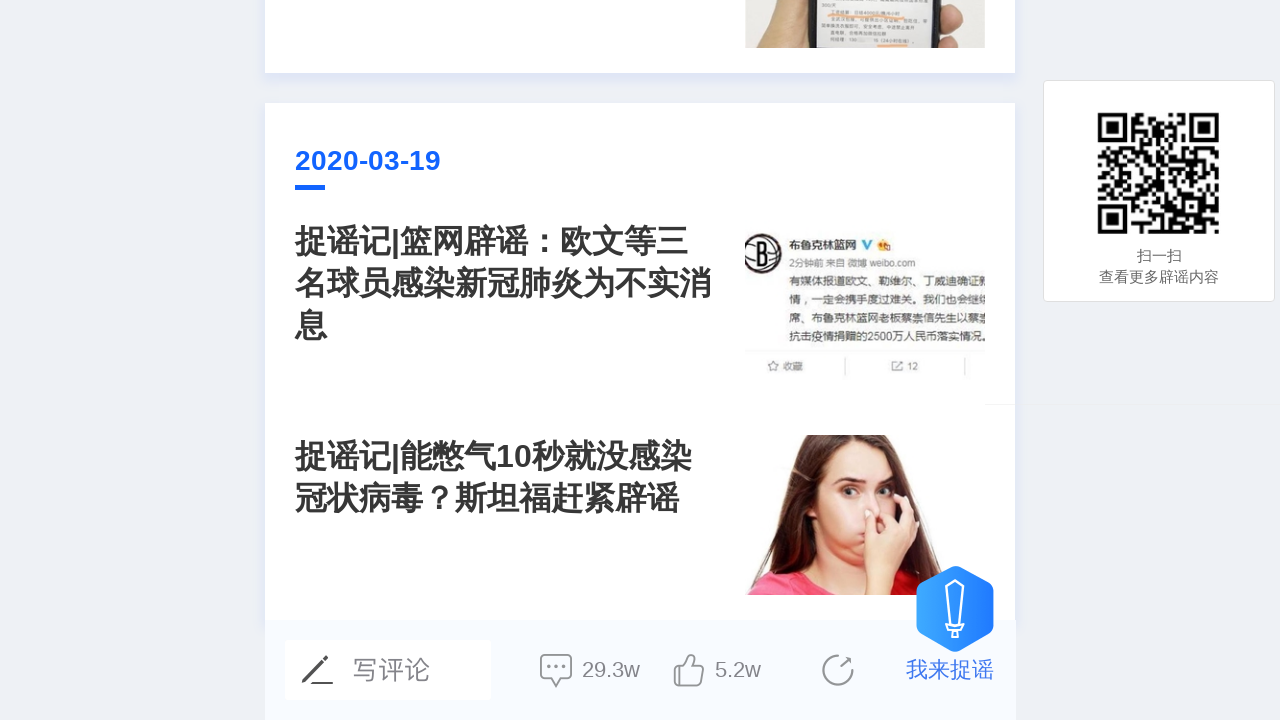

Waited 2 seconds for AJAX content to load (iteration 33/40)
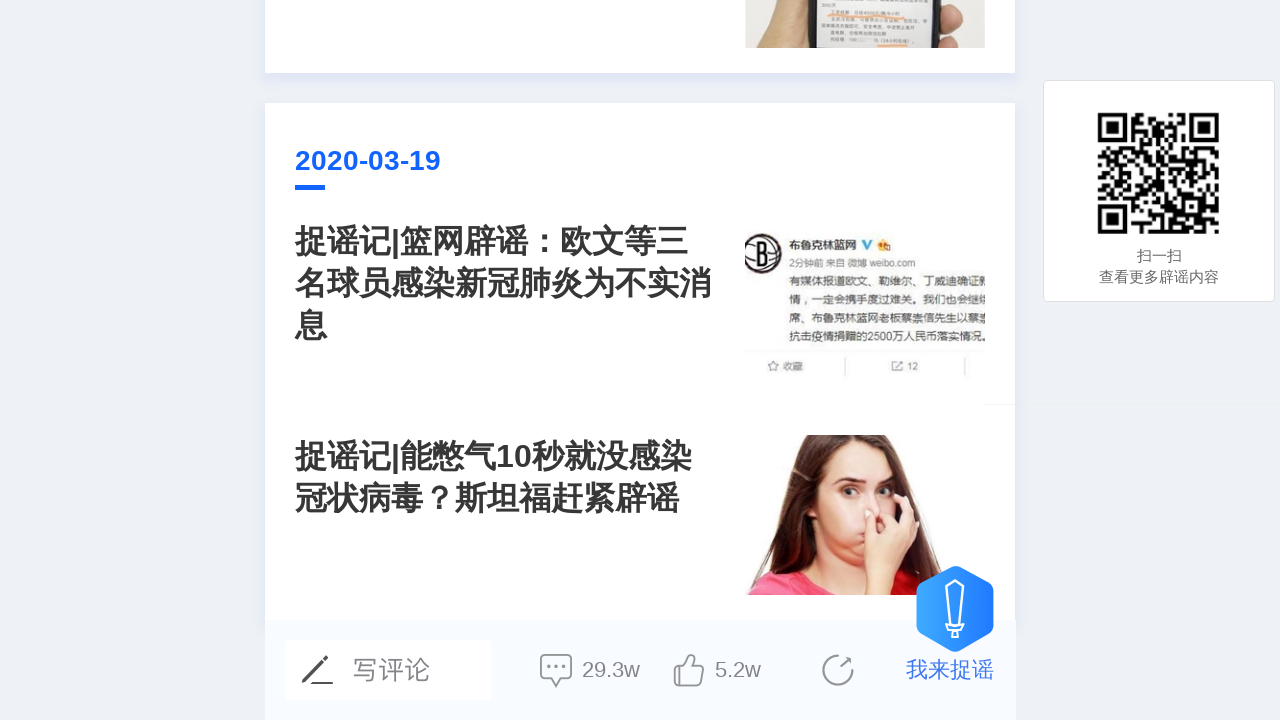

Scrolled to bottom of page (iteration 34/40)
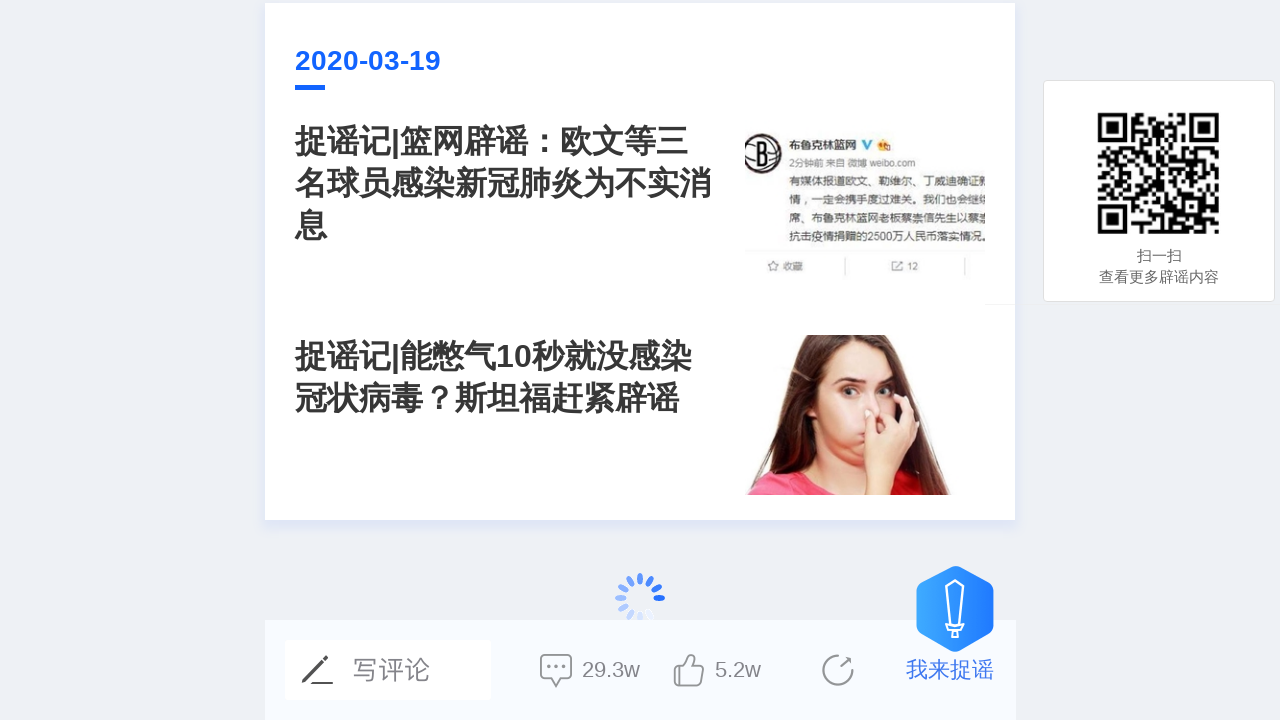

Waited 2 seconds for AJAX content to load (iteration 34/40)
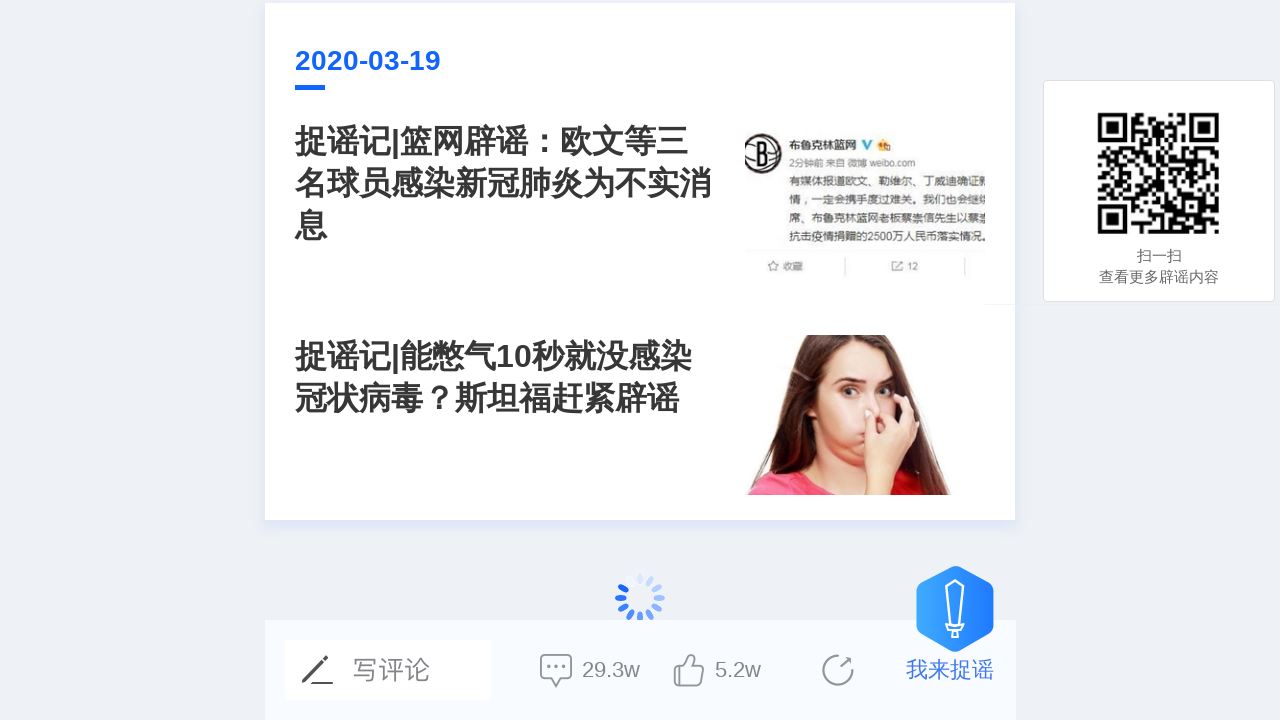

Scrolled to bottom of page (iteration 35/40)
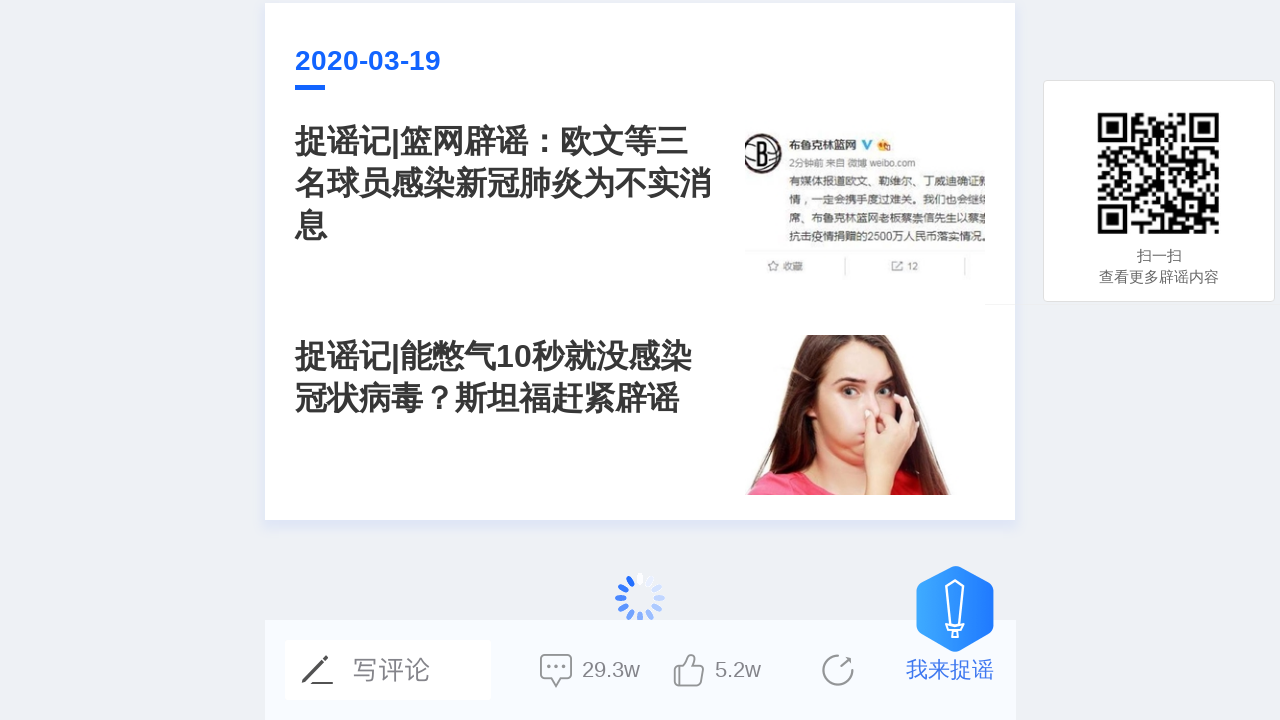

Waited 2 seconds for AJAX content to load (iteration 35/40)
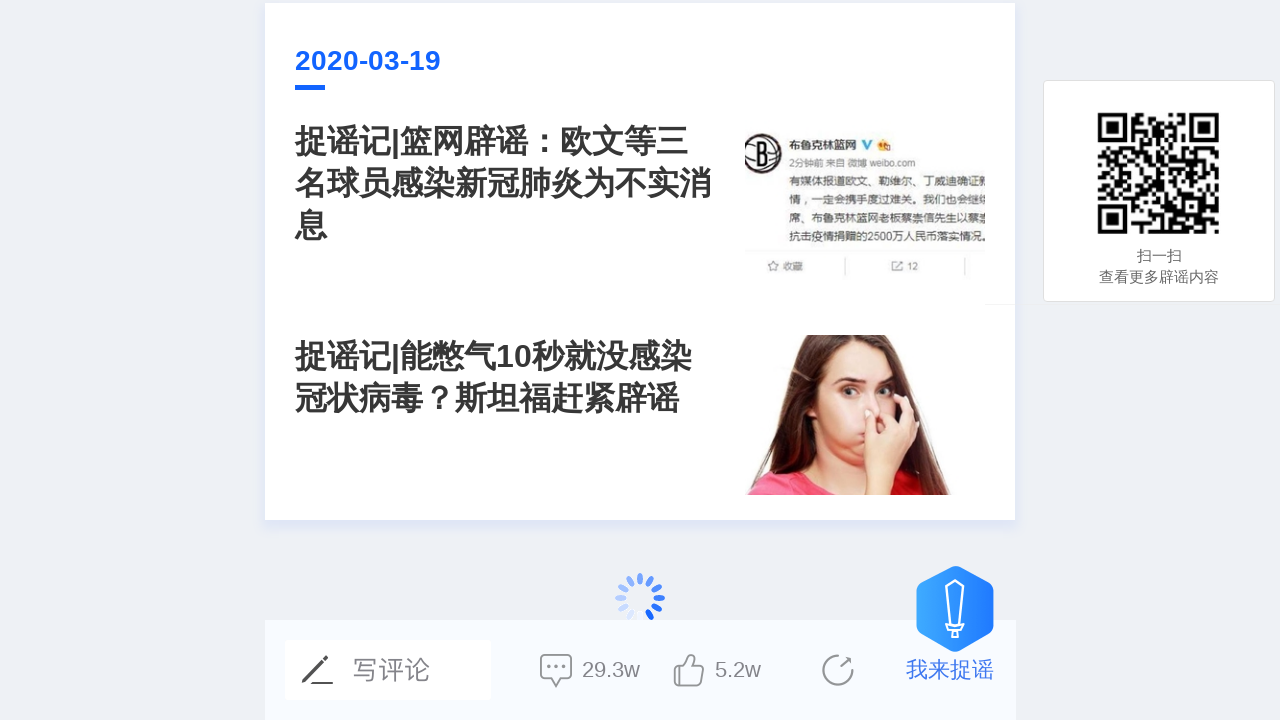

Scrolled to bottom of page (iteration 36/40)
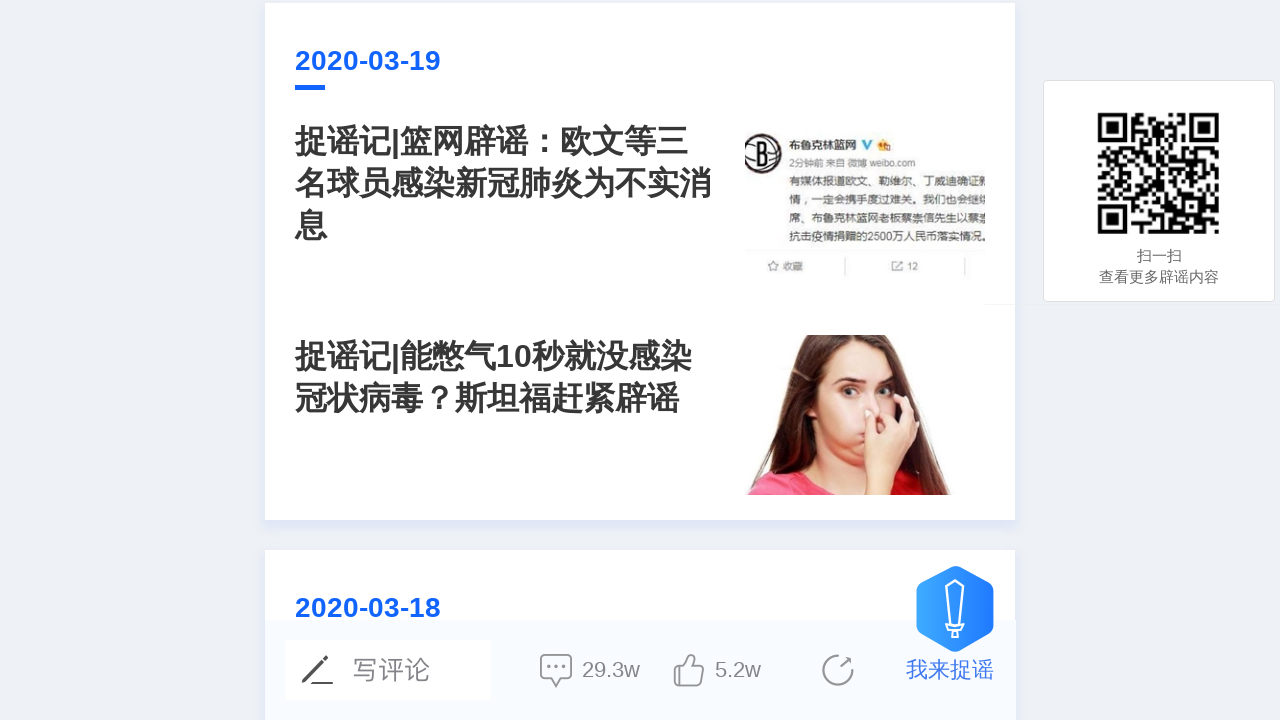

Waited 2 seconds for AJAX content to load (iteration 36/40)
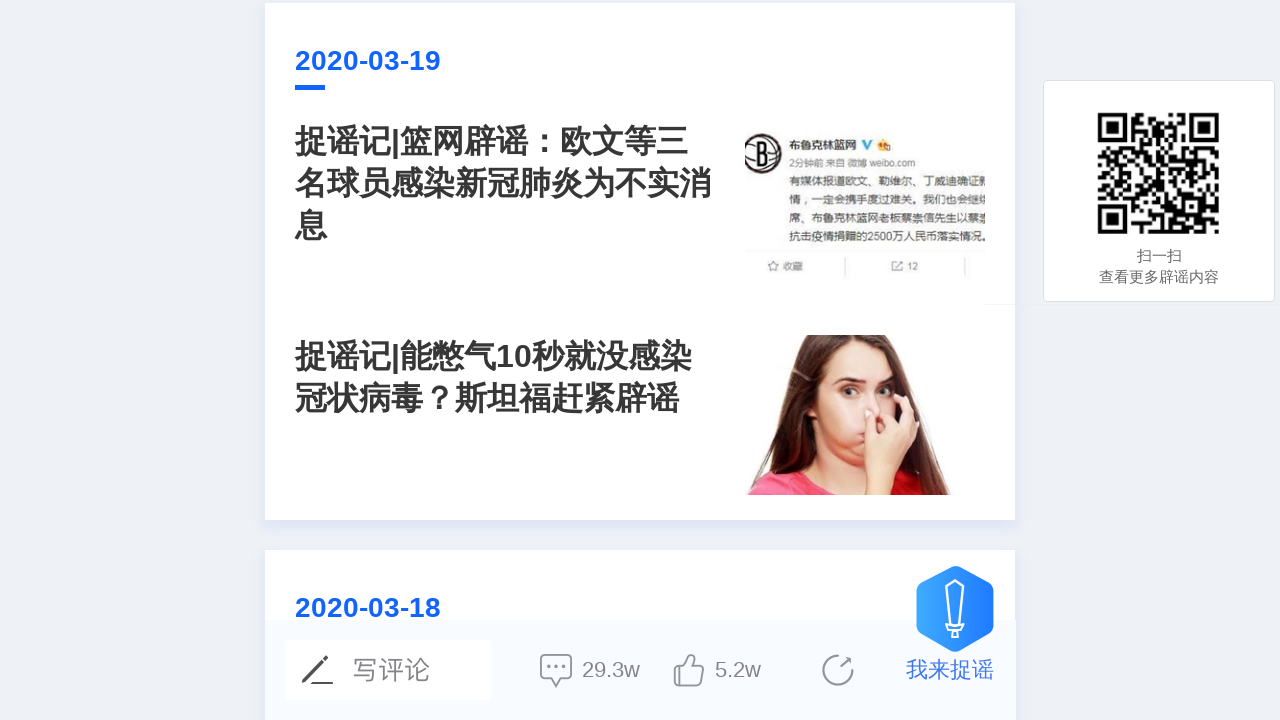

Scrolled to bottom of page (iteration 37/40)
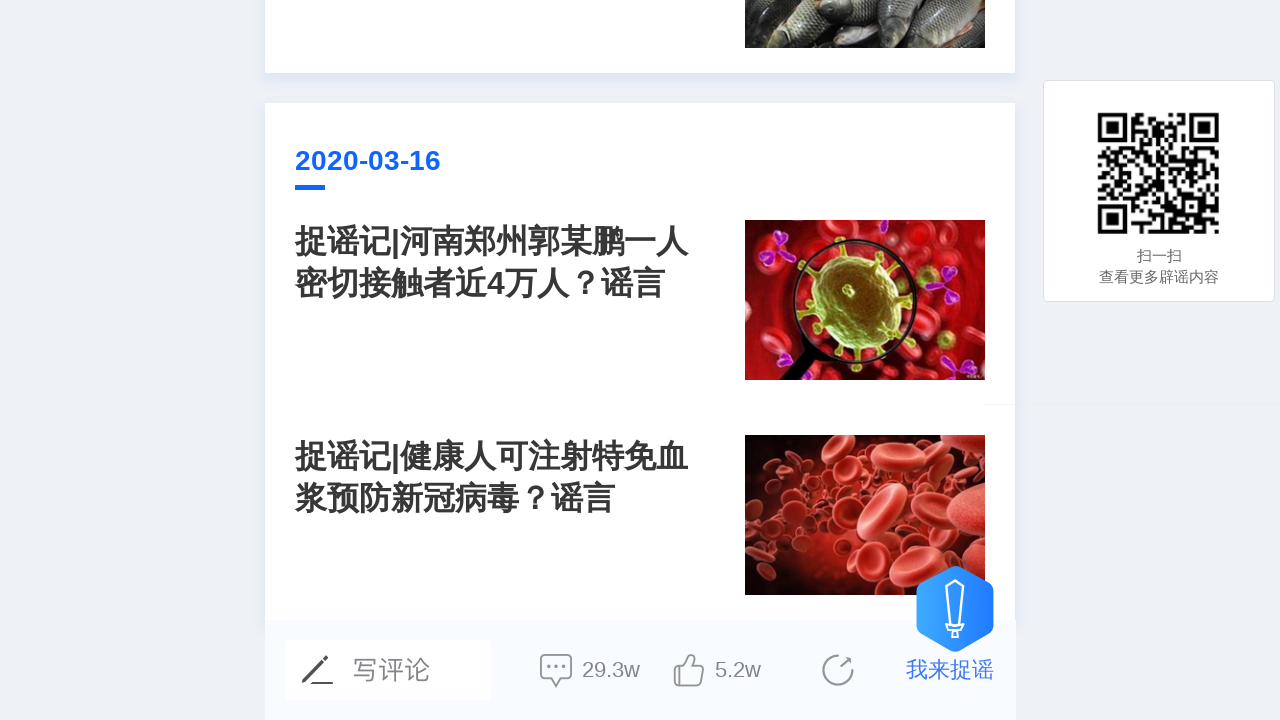

Waited 2 seconds for AJAX content to load (iteration 37/40)
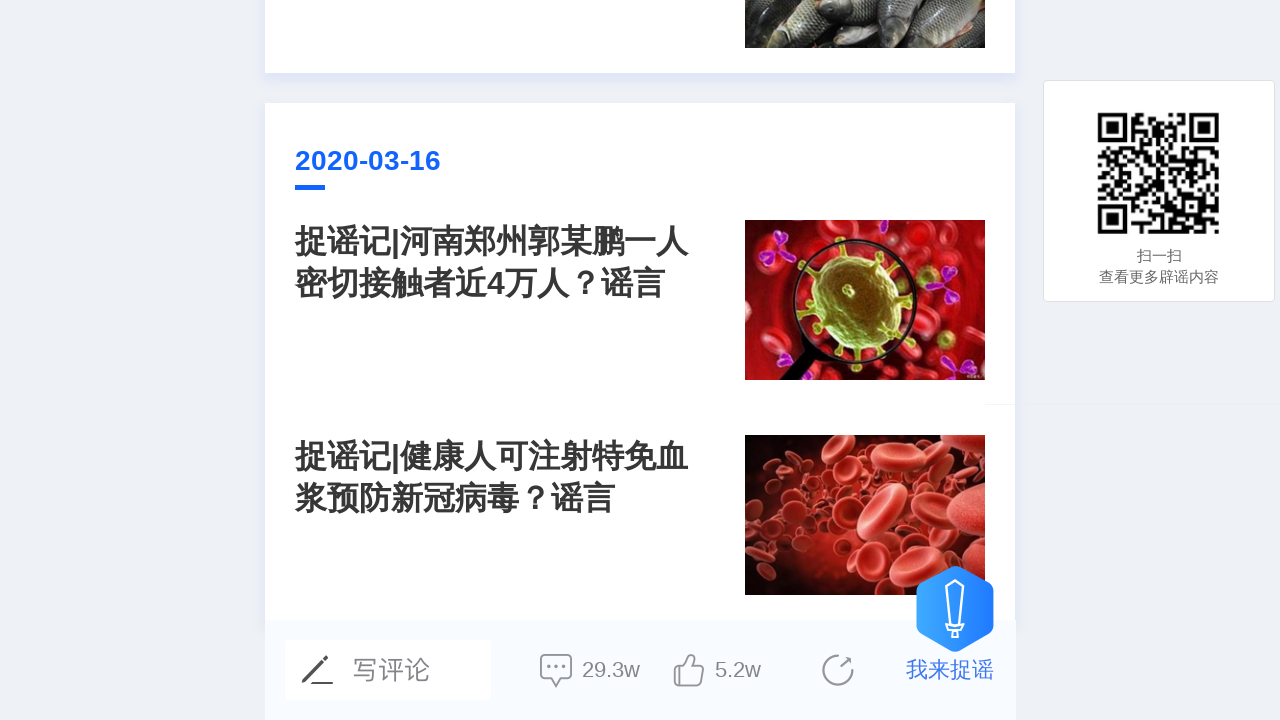

Scrolled to bottom of page (iteration 38/40)
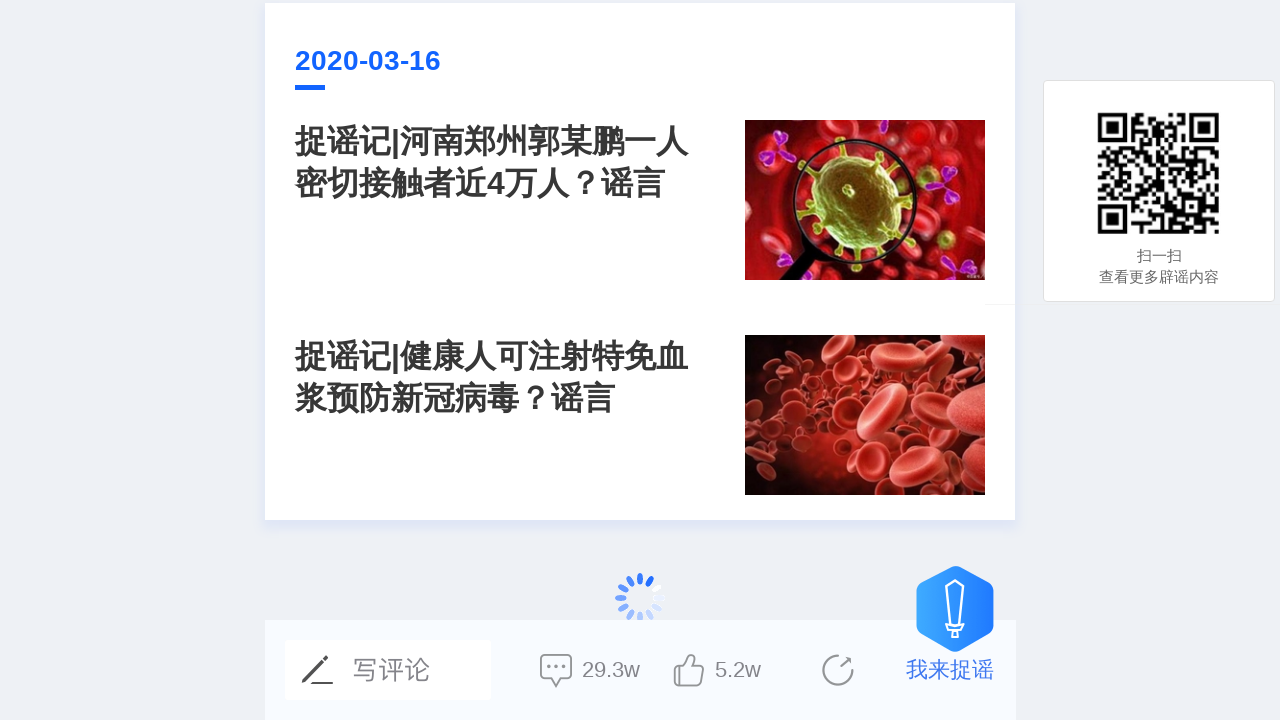

Waited 2 seconds for AJAX content to load (iteration 38/40)
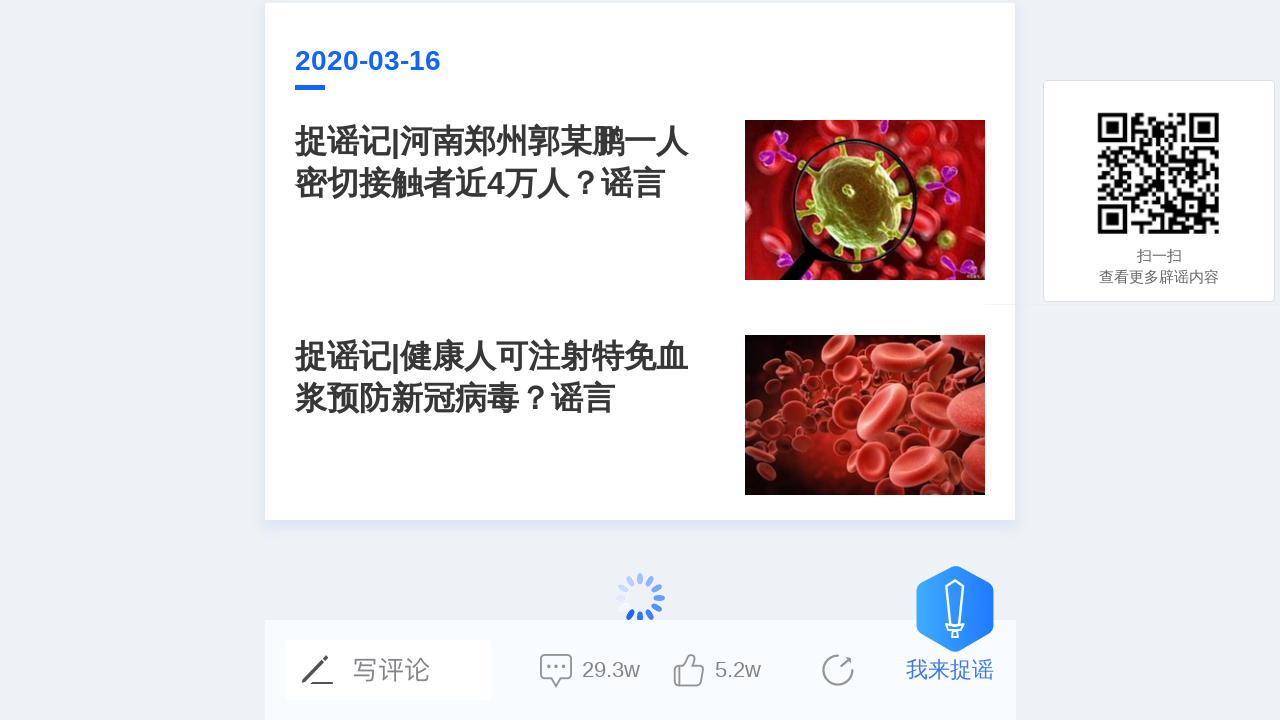

Scrolled to bottom of page (iteration 39/40)
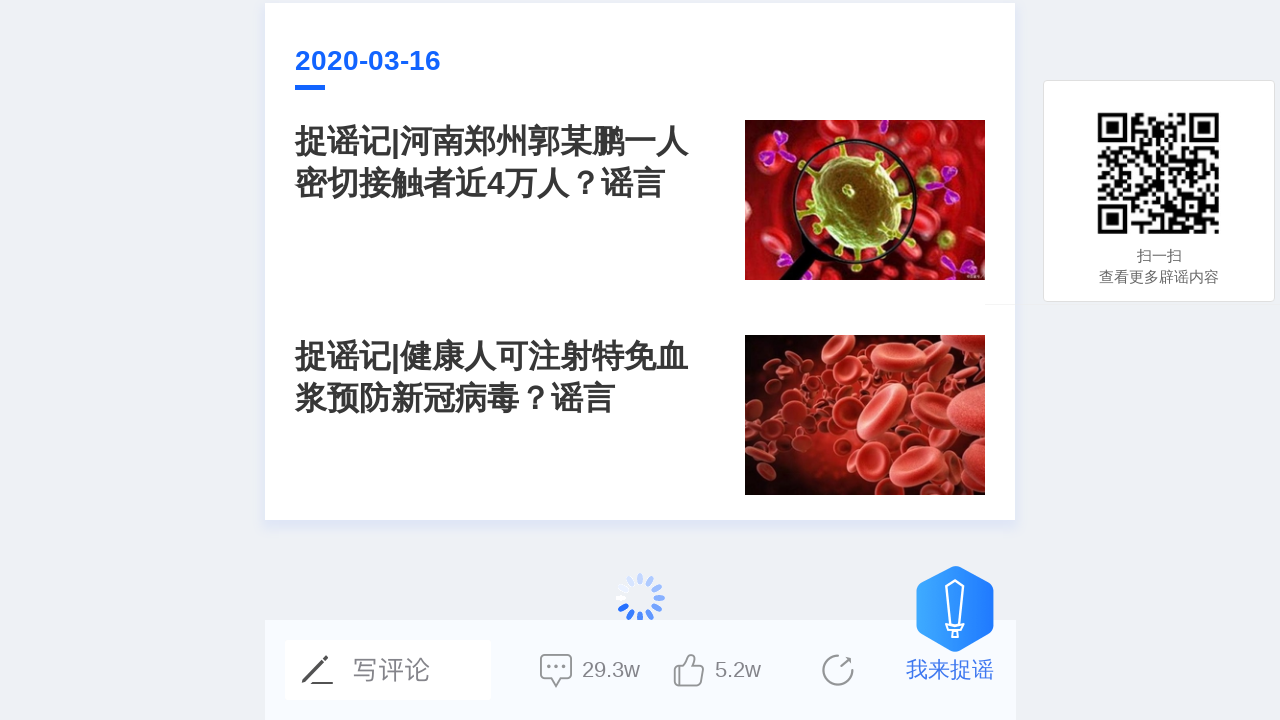

Waited 2 seconds for AJAX content to load (iteration 39/40)
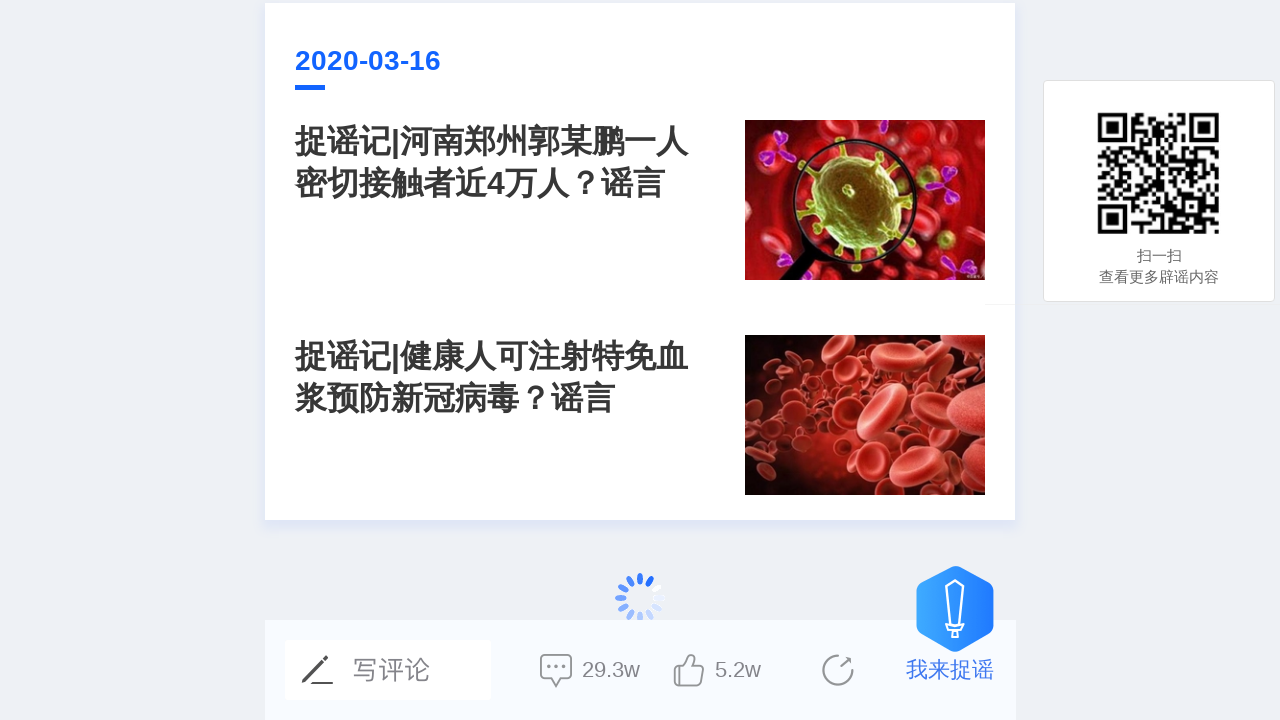

Scrolled to bottom of page (iteration 40/40)
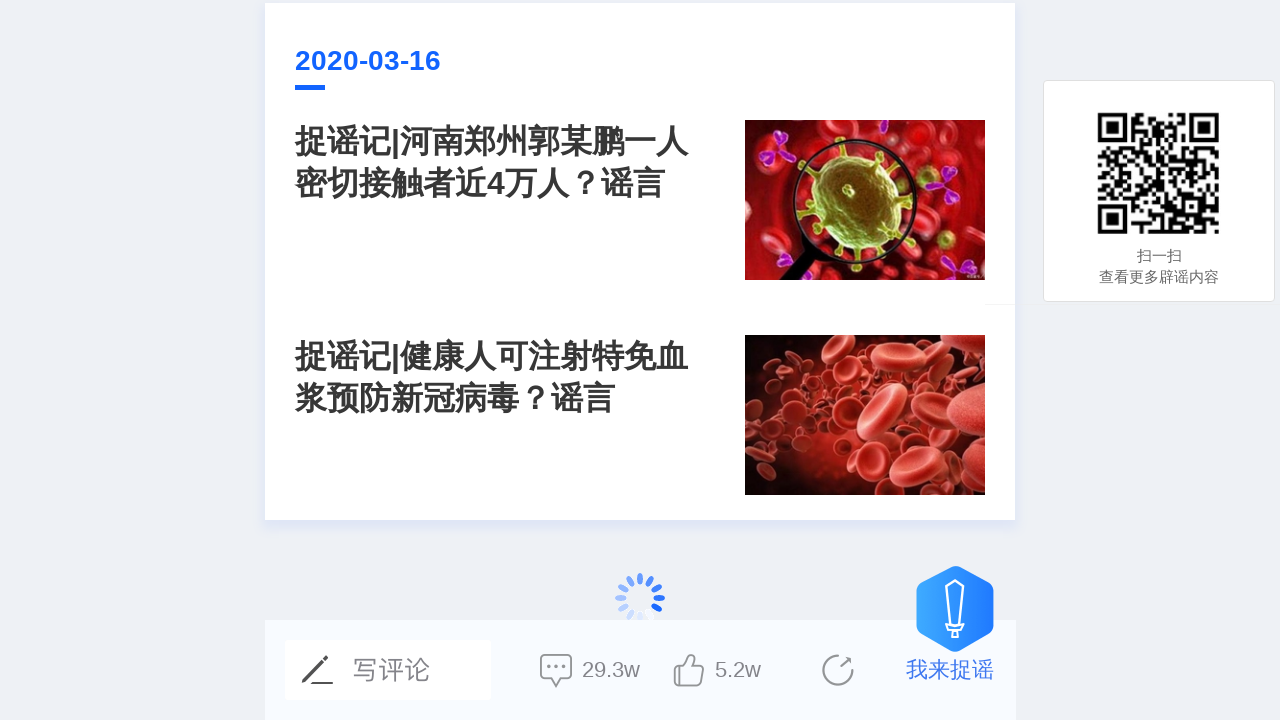

Waited 2 seconds for AJAX content to load (iteration 40/40)
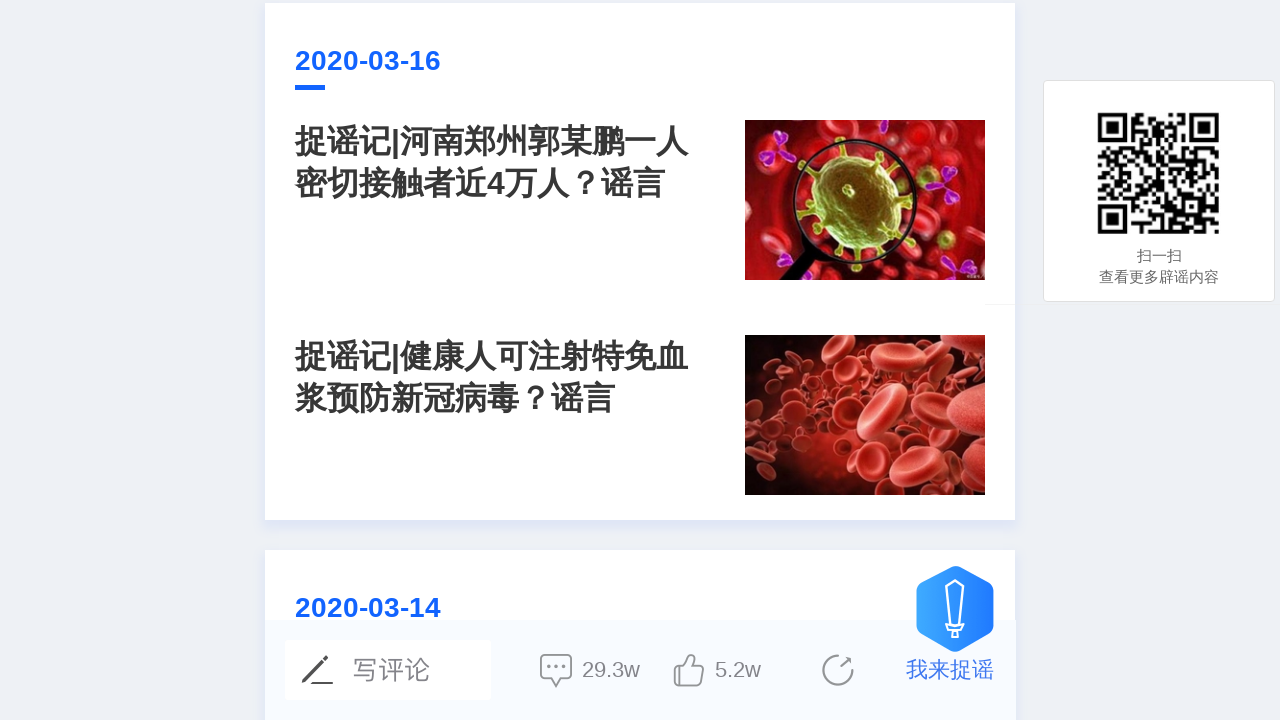

Verified content containers are present on page
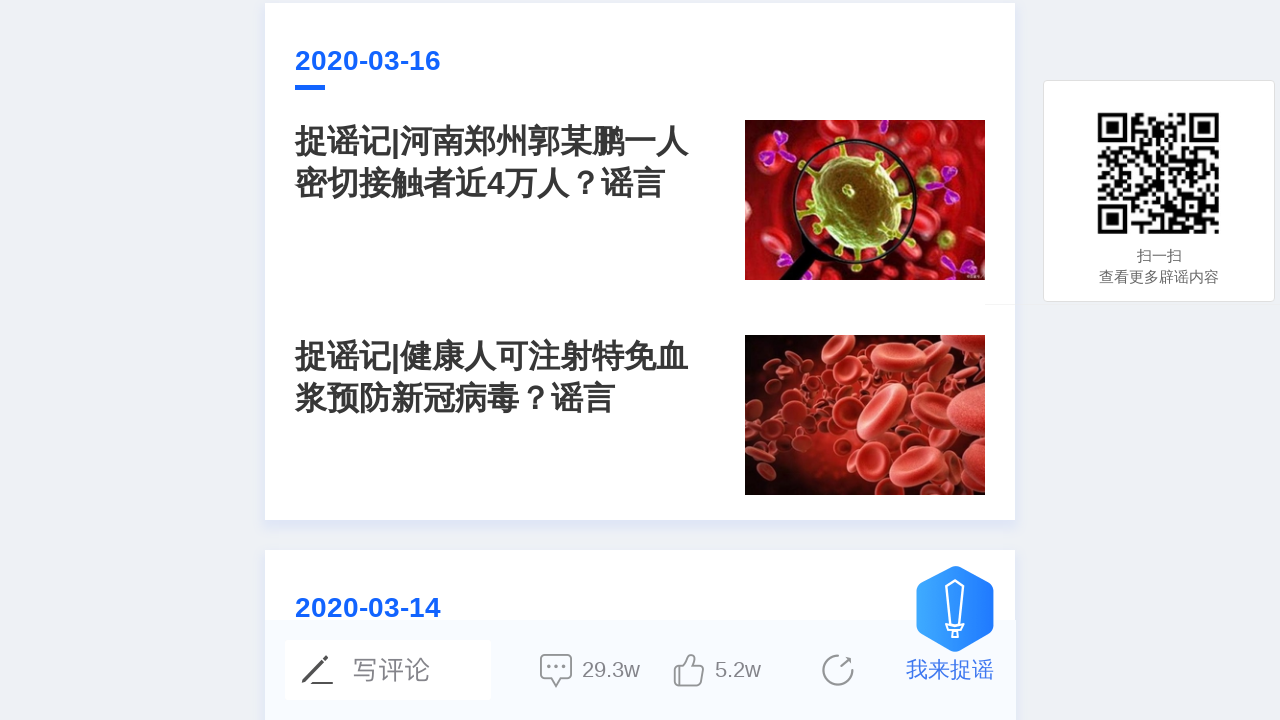

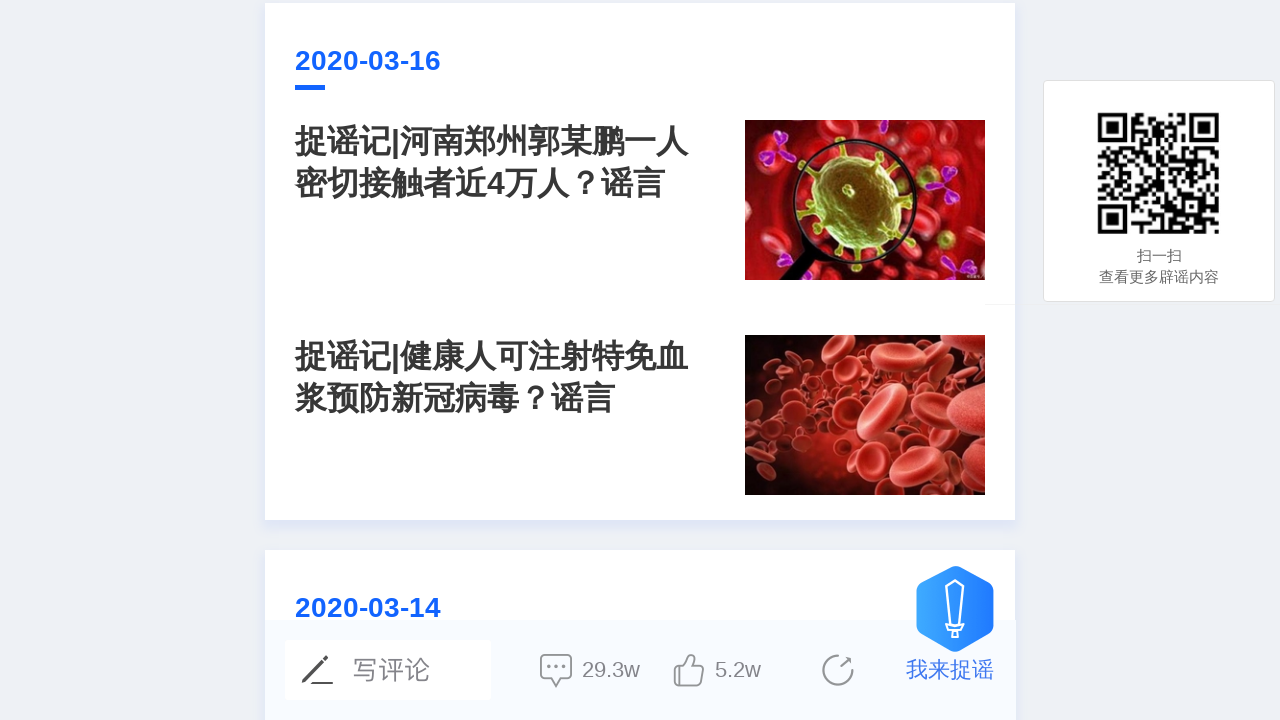